Tests filling a large form by entering text into all input fields and submitting the form by clicking the submit button.

Starting URL: http://suninjuly.github.io/huge_form.html

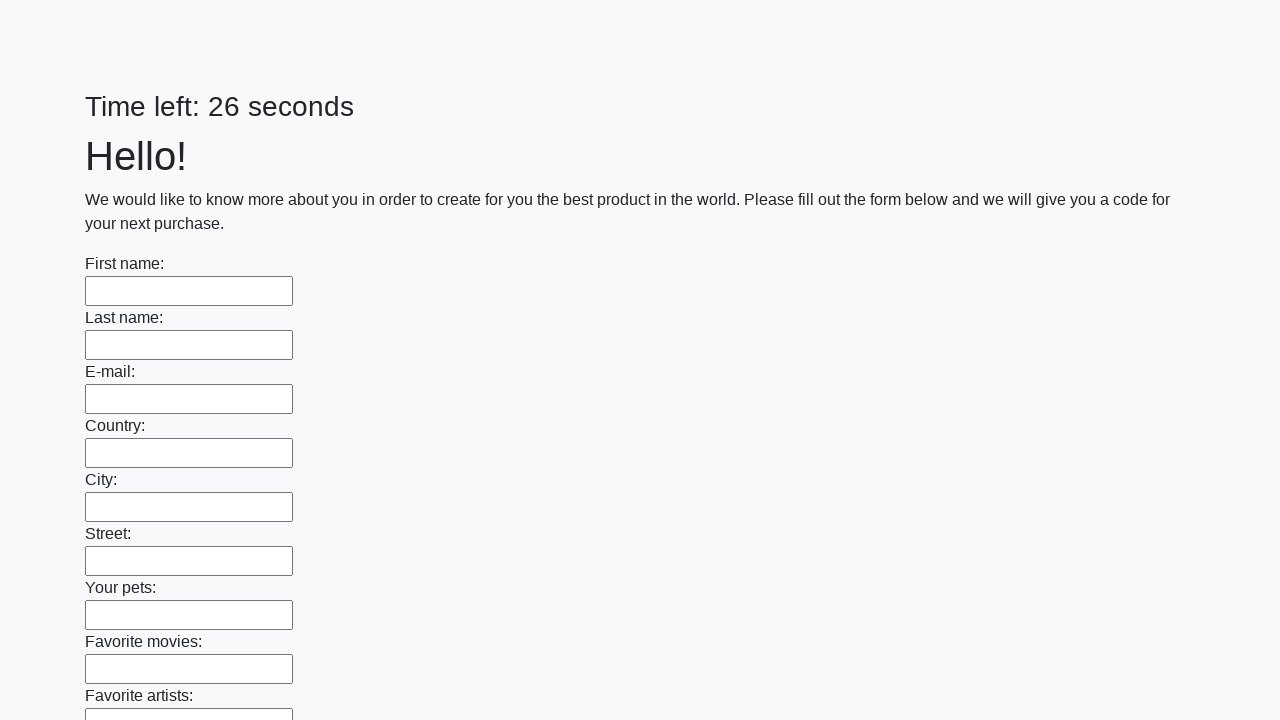

Located all input elements on the form
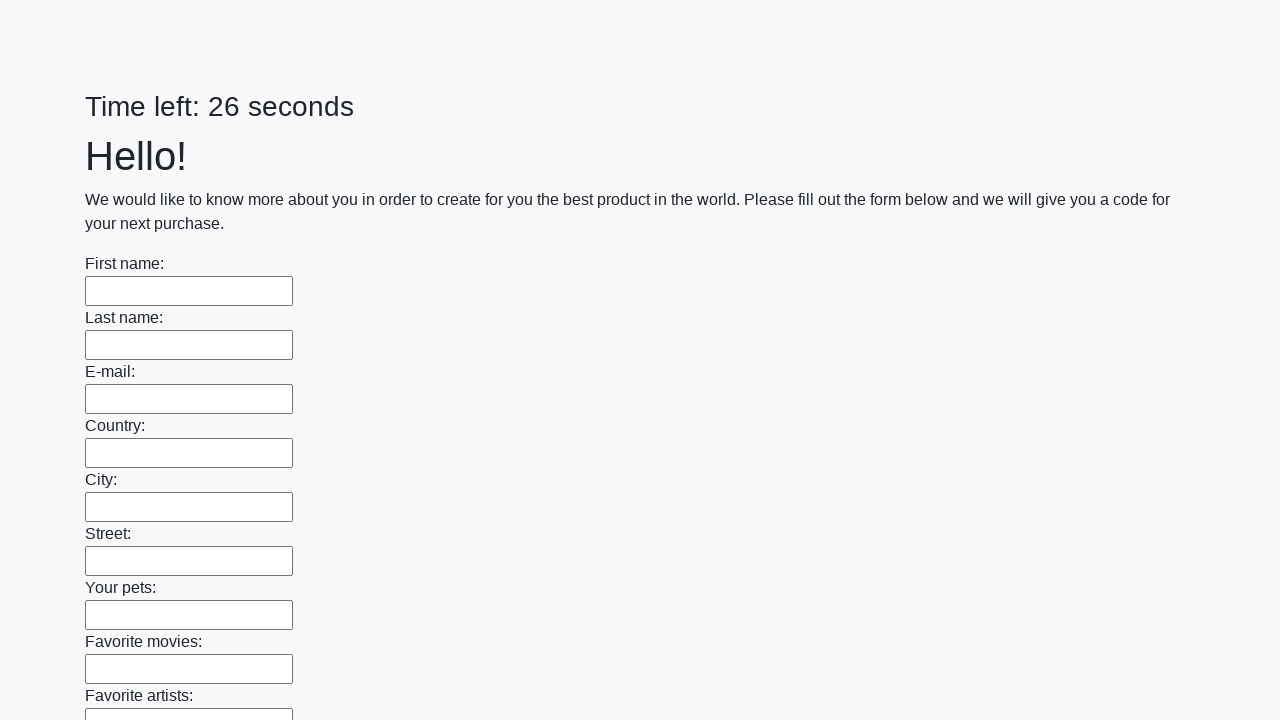

Filled an input field with 'My answer' on input >> nth=0
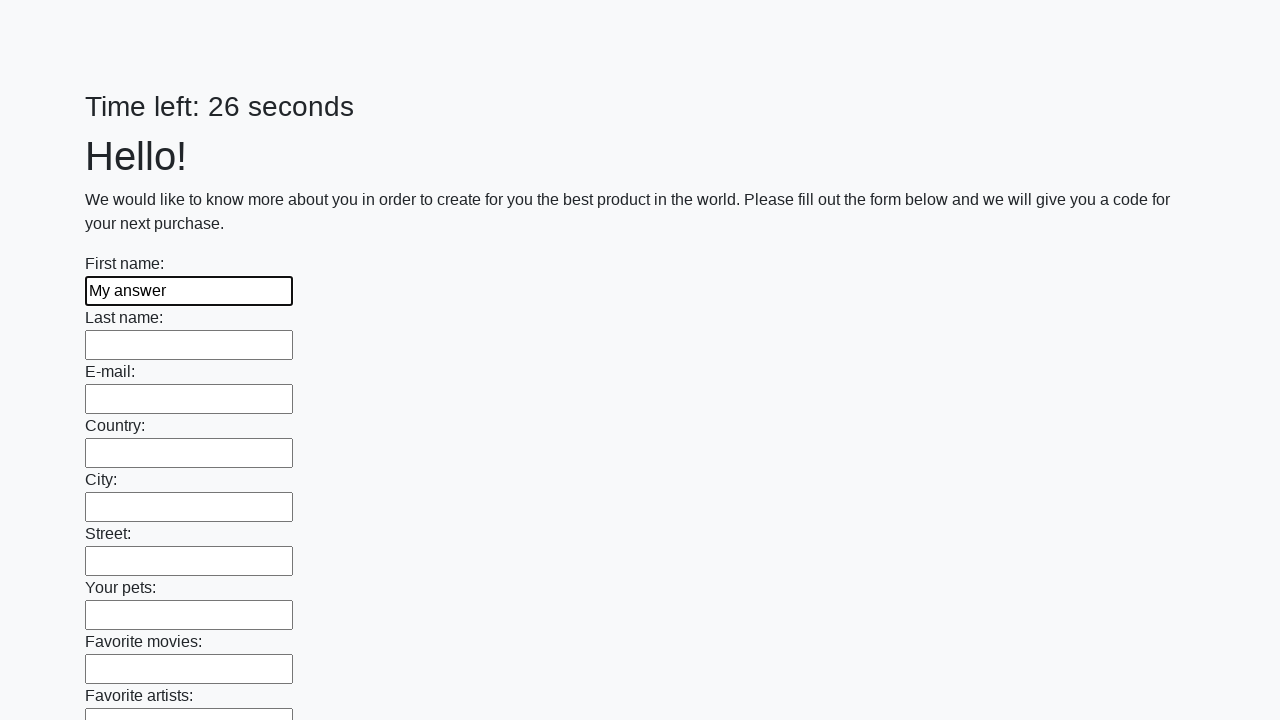

Filled an input field with 'My answer' on input >> nth=1
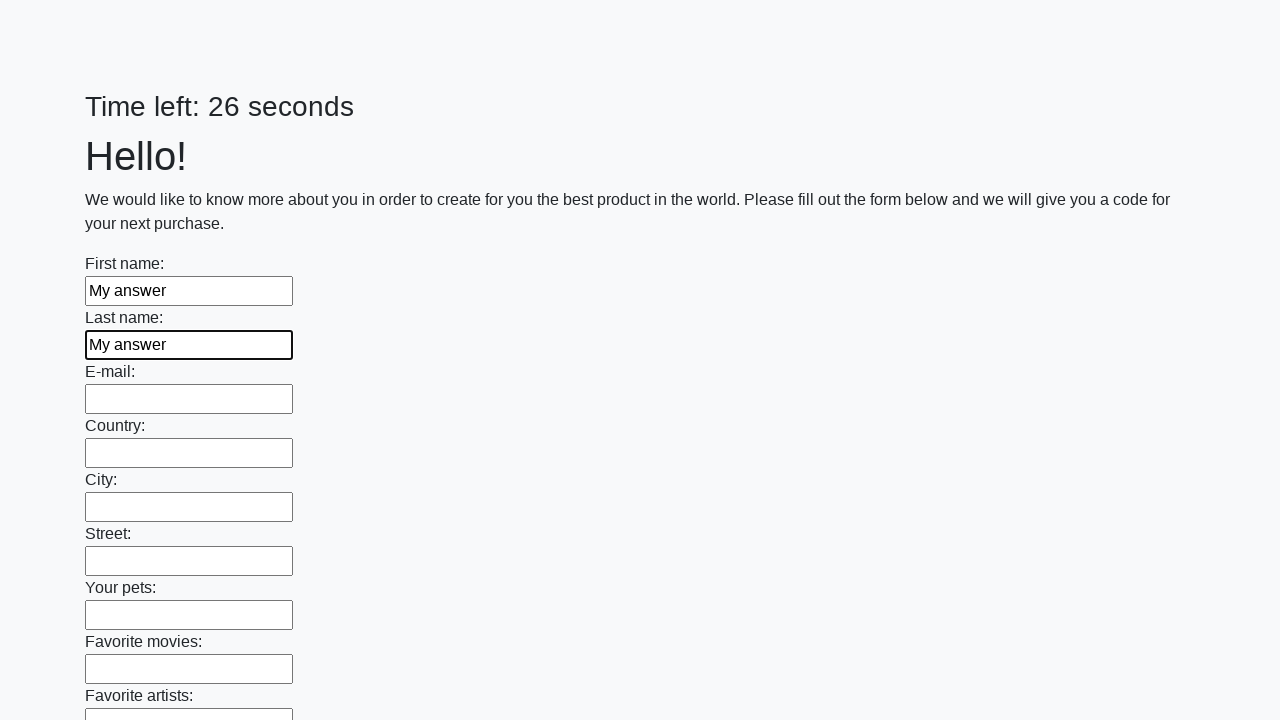

Filled an input field with 'My answer' on input >> nth=2
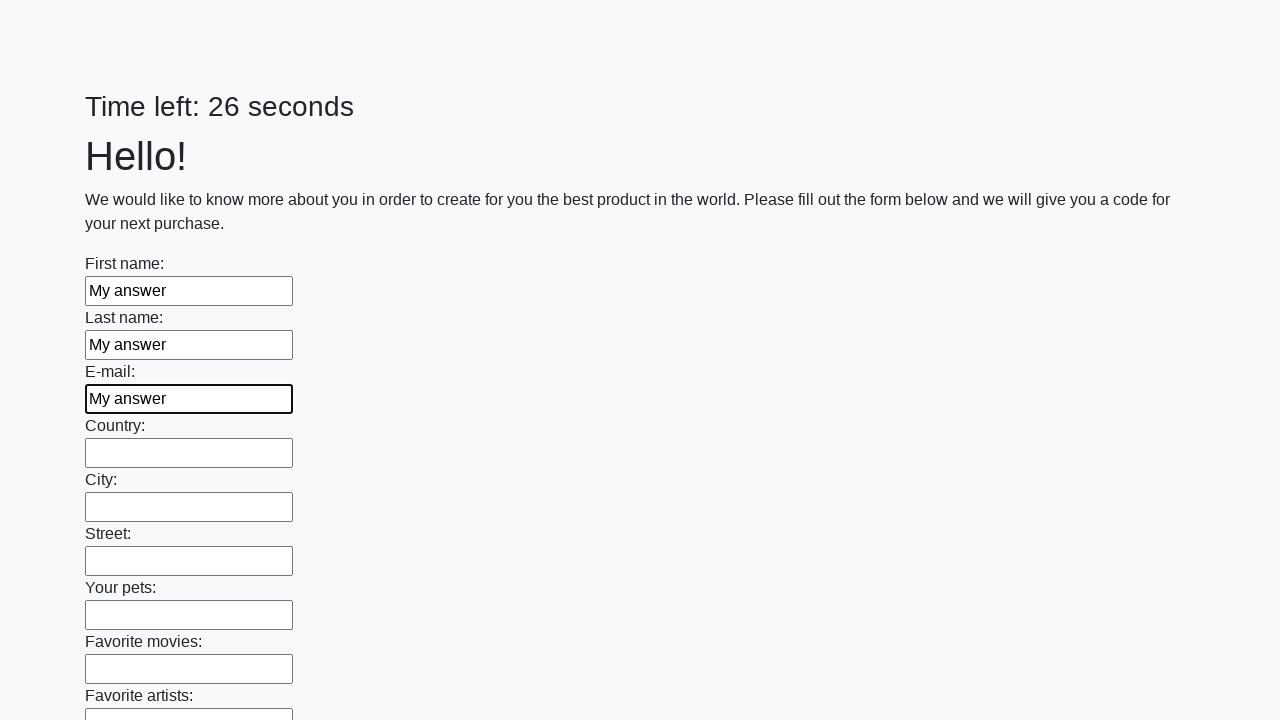

Filled an input field with 'My answer' on input >> nth=3
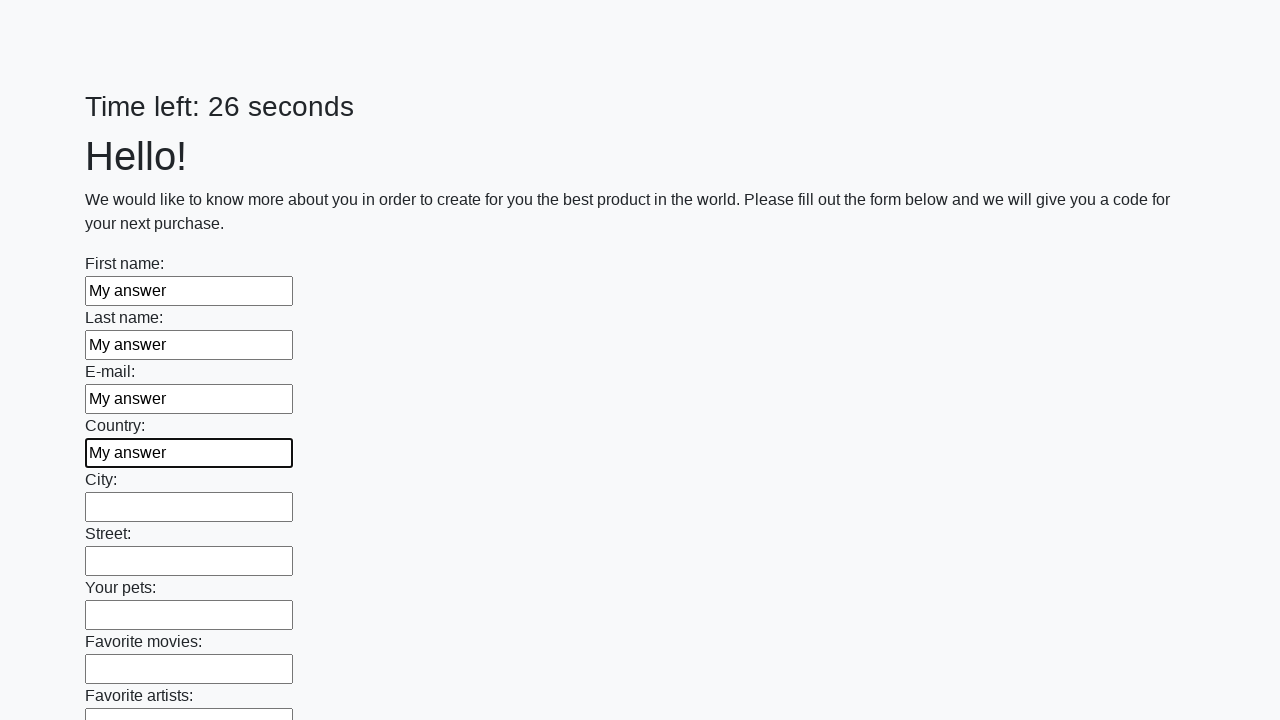

Filled an input field with 'My answer' on input >> nth=4
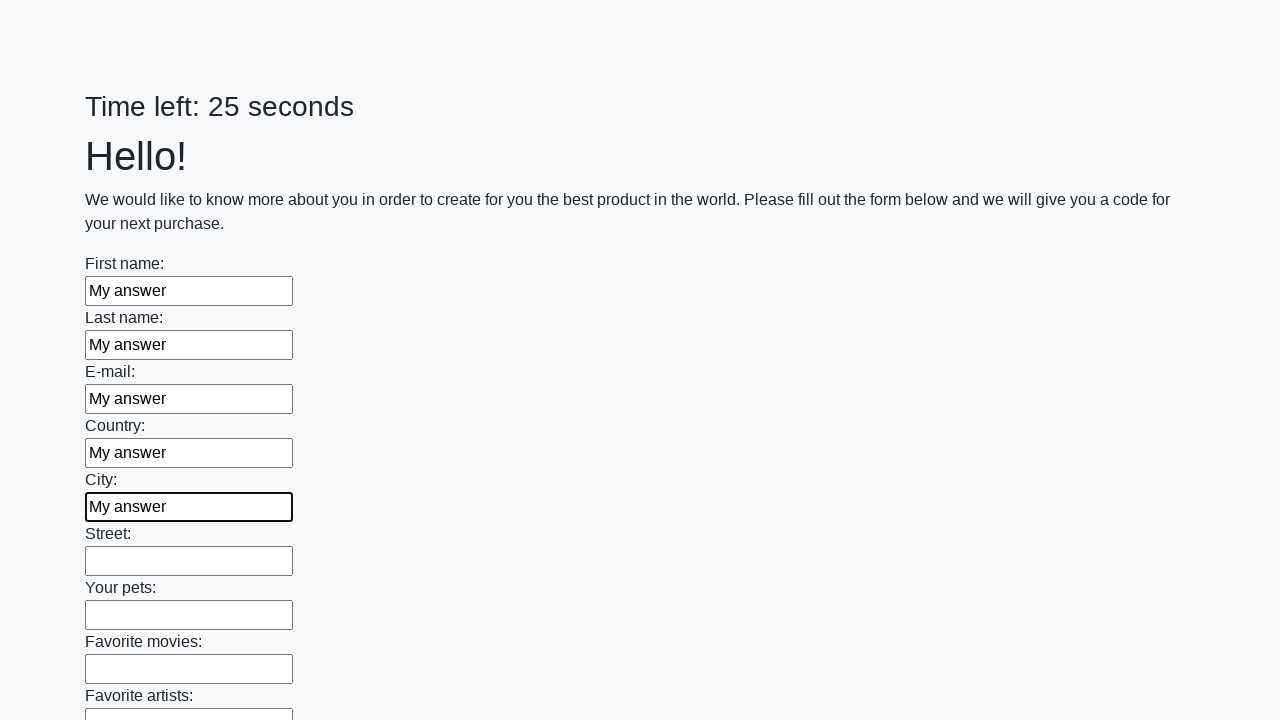

Filled an input field with 'My answer' on input >> nth=5
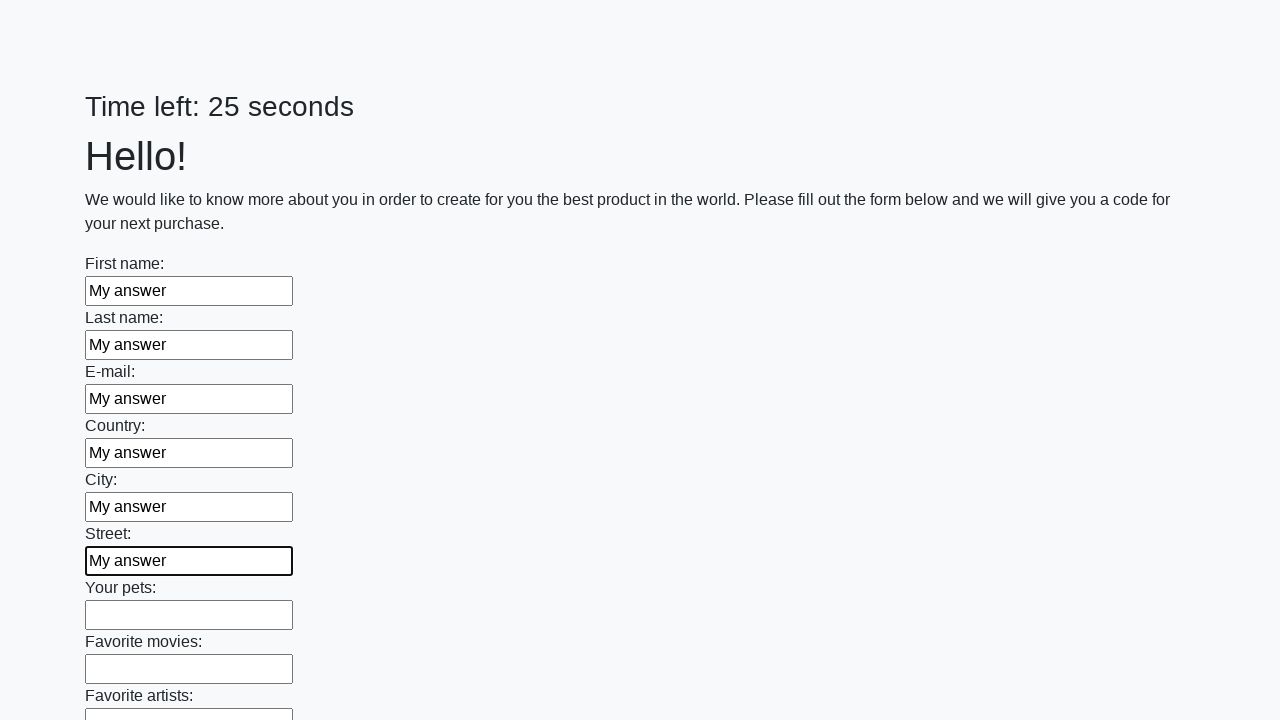

Filled an input field with 'My answer' on input >> nth=6
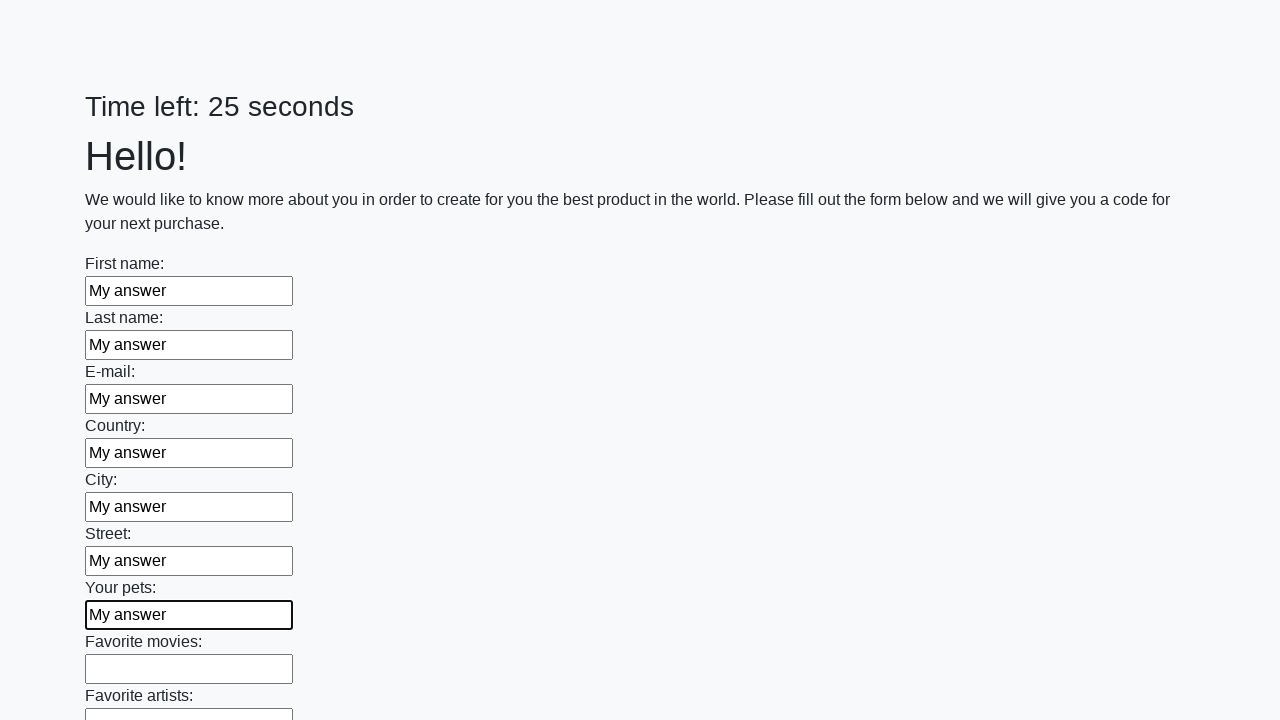

Filled an input field with 'My answer' on input >> nth=7
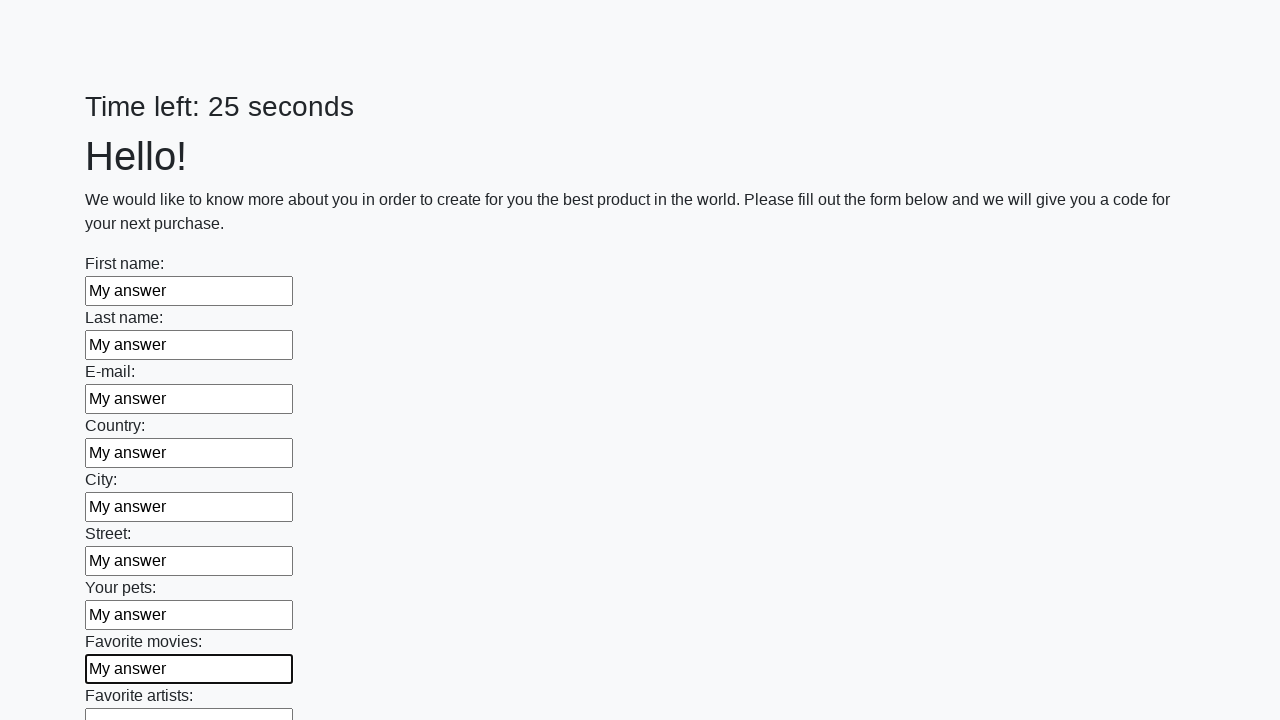

Filled an input field with 'My answer' on input >> nth=8
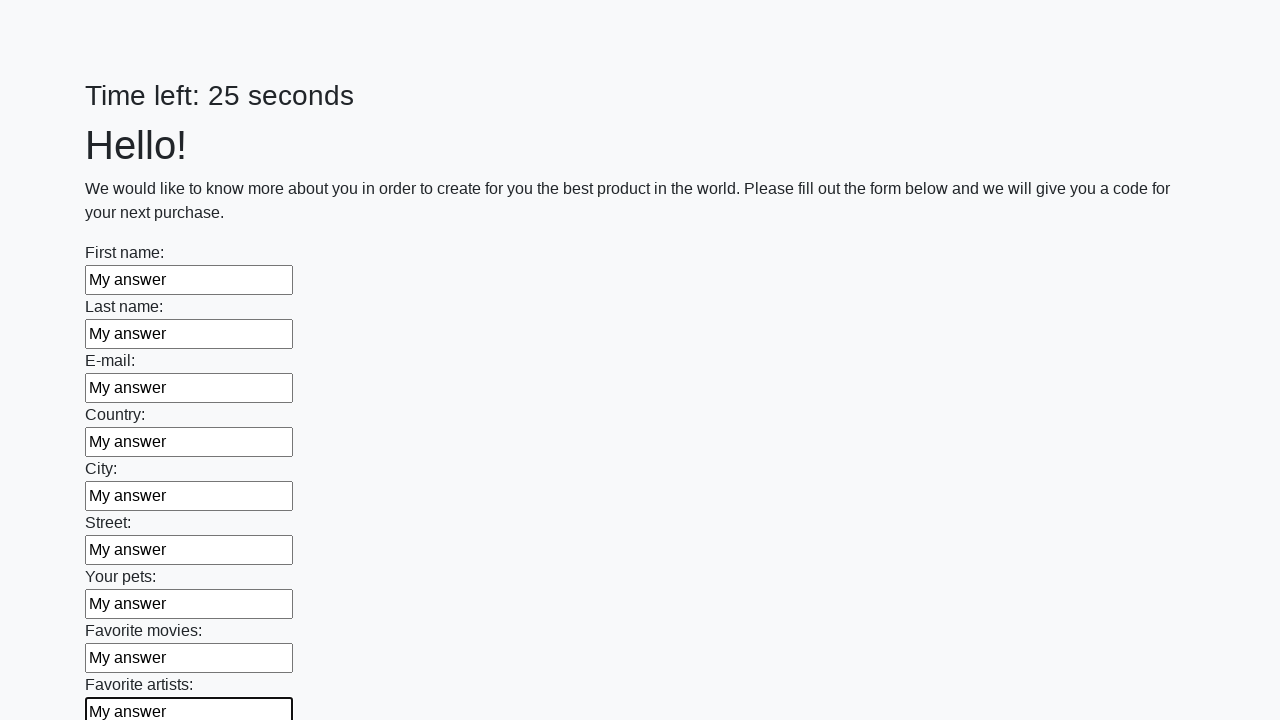

Filled an input field with 'My answer' on input >> nth=9
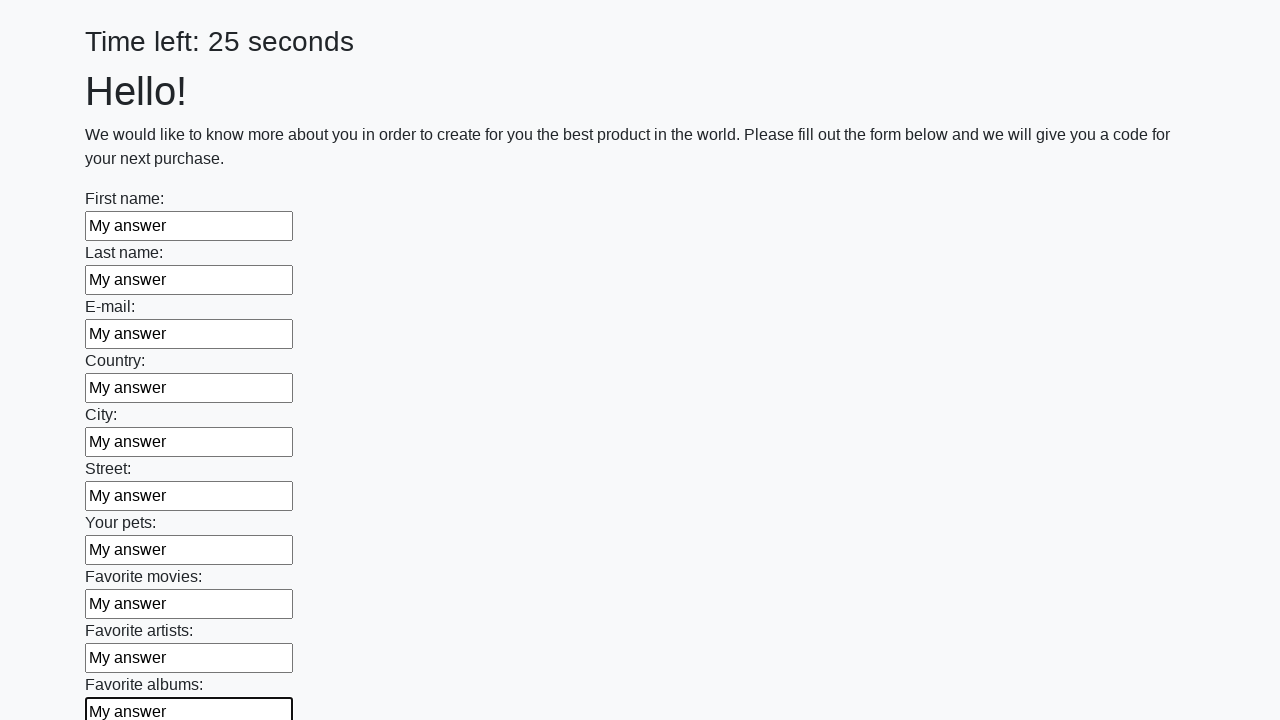

Filled an input field with 'My answer' on input >> nth=10
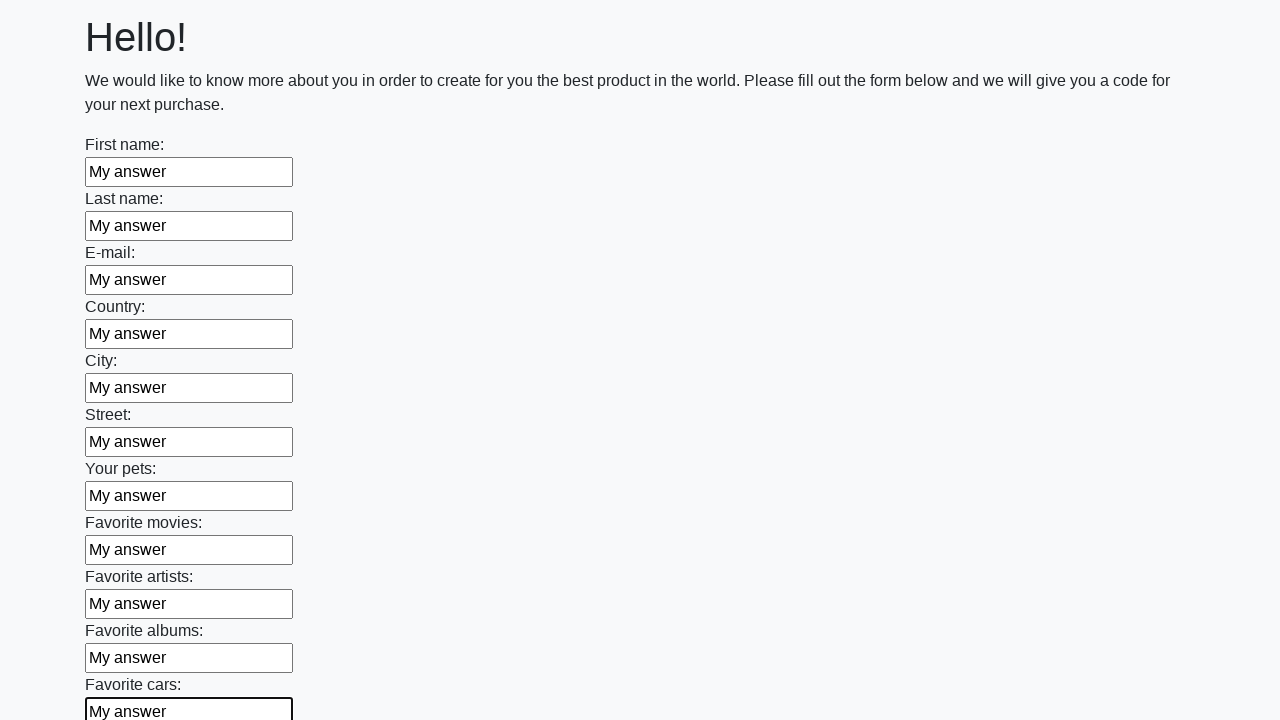

Filled an input field with 'My answer' on input >> nth=11
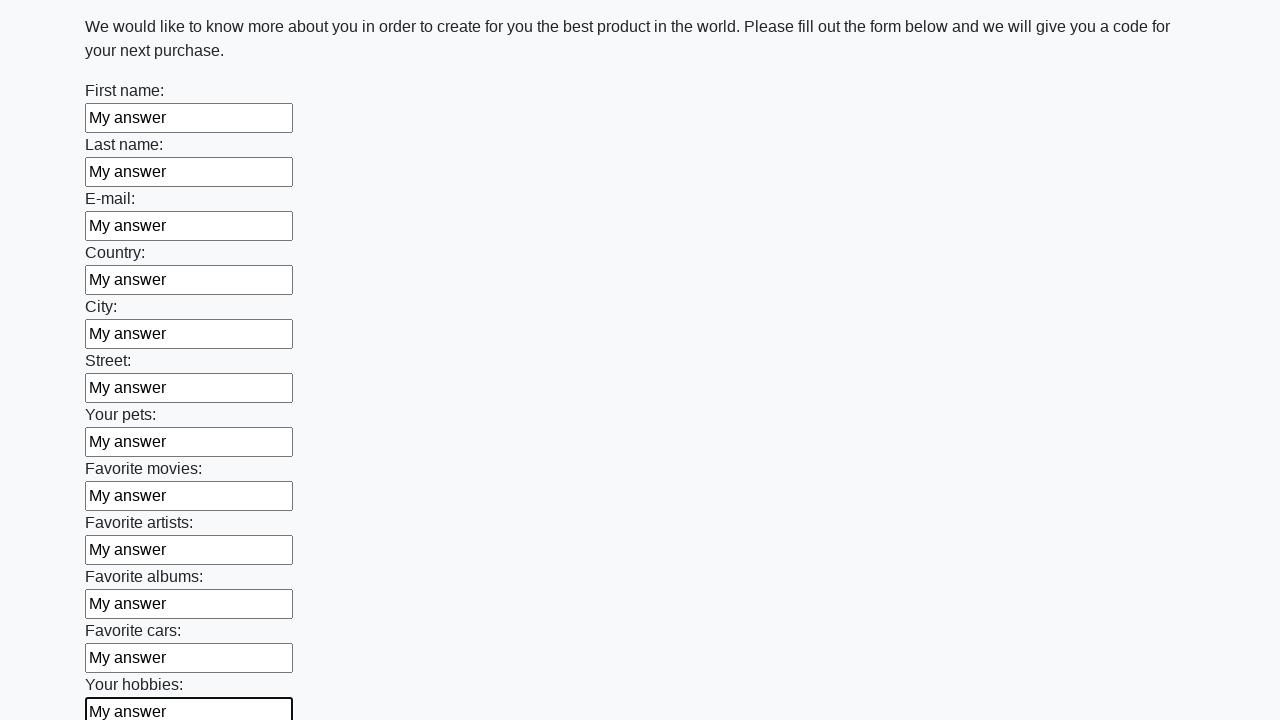

Filled an input field with 'My answer' on input >> nth=12
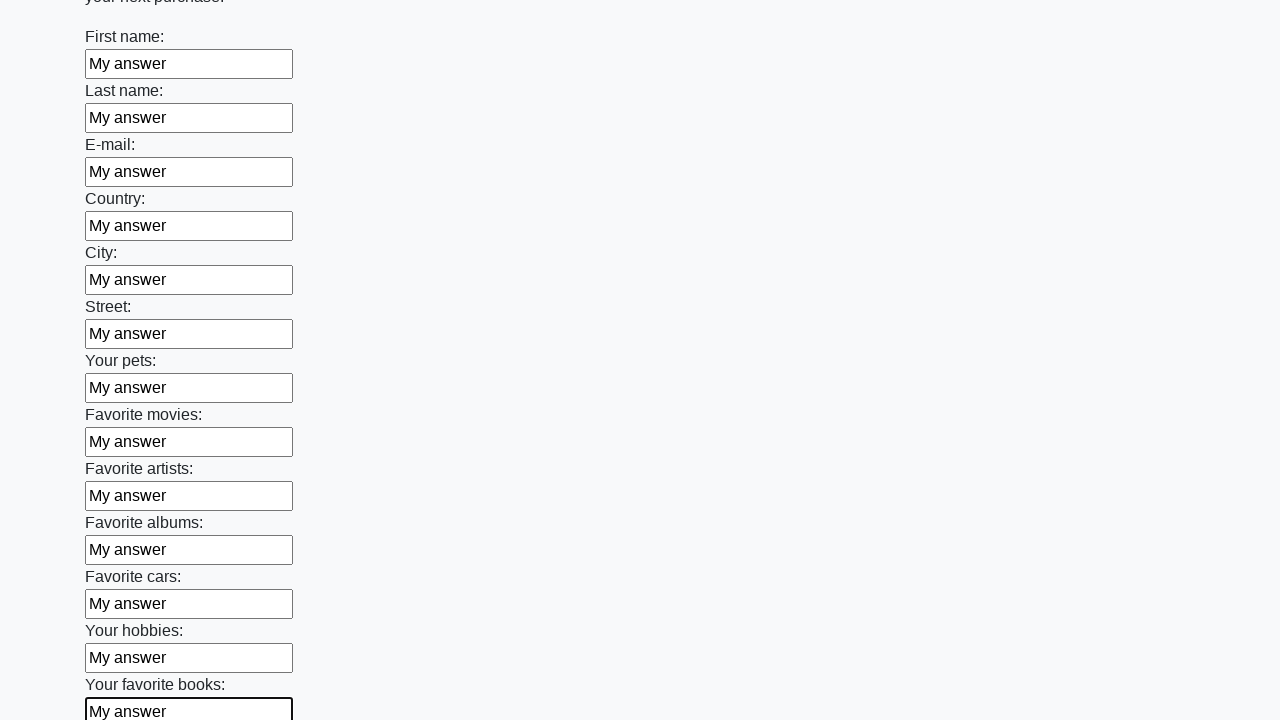

Filled an input field with 'My answer' on input >> nth=13
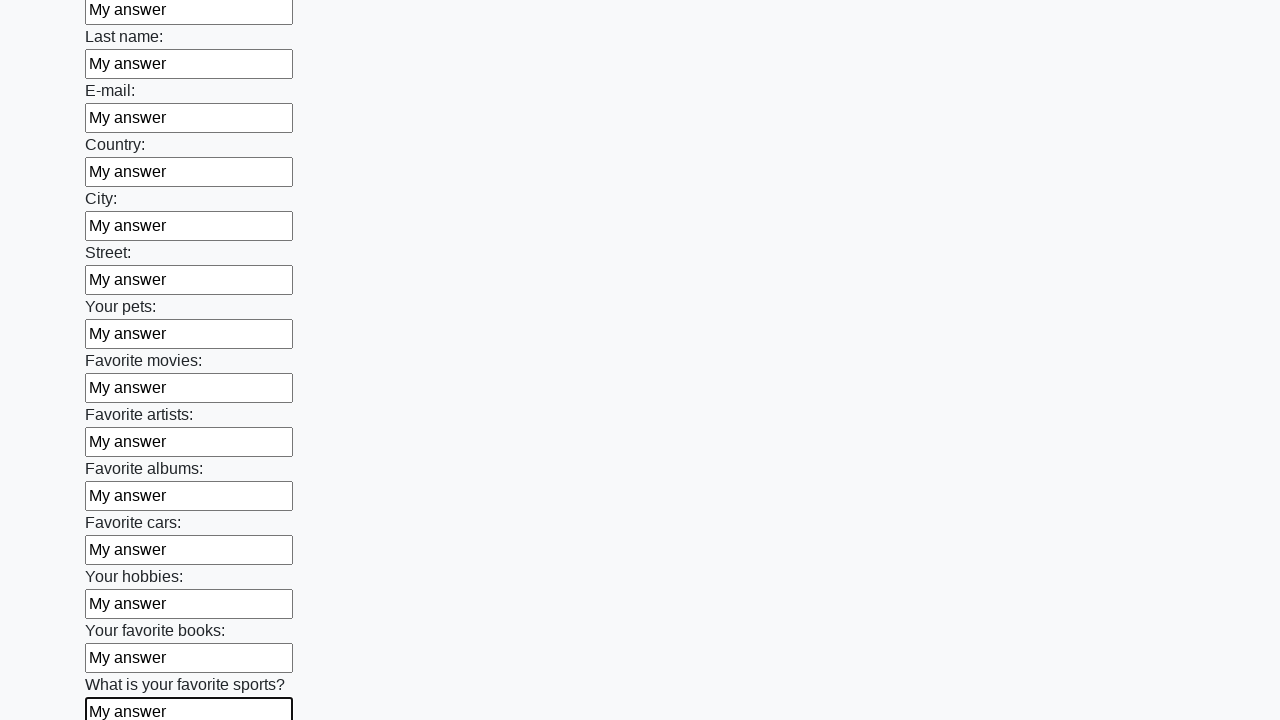

Filled an input field with 'My answer' on input >> nth=14
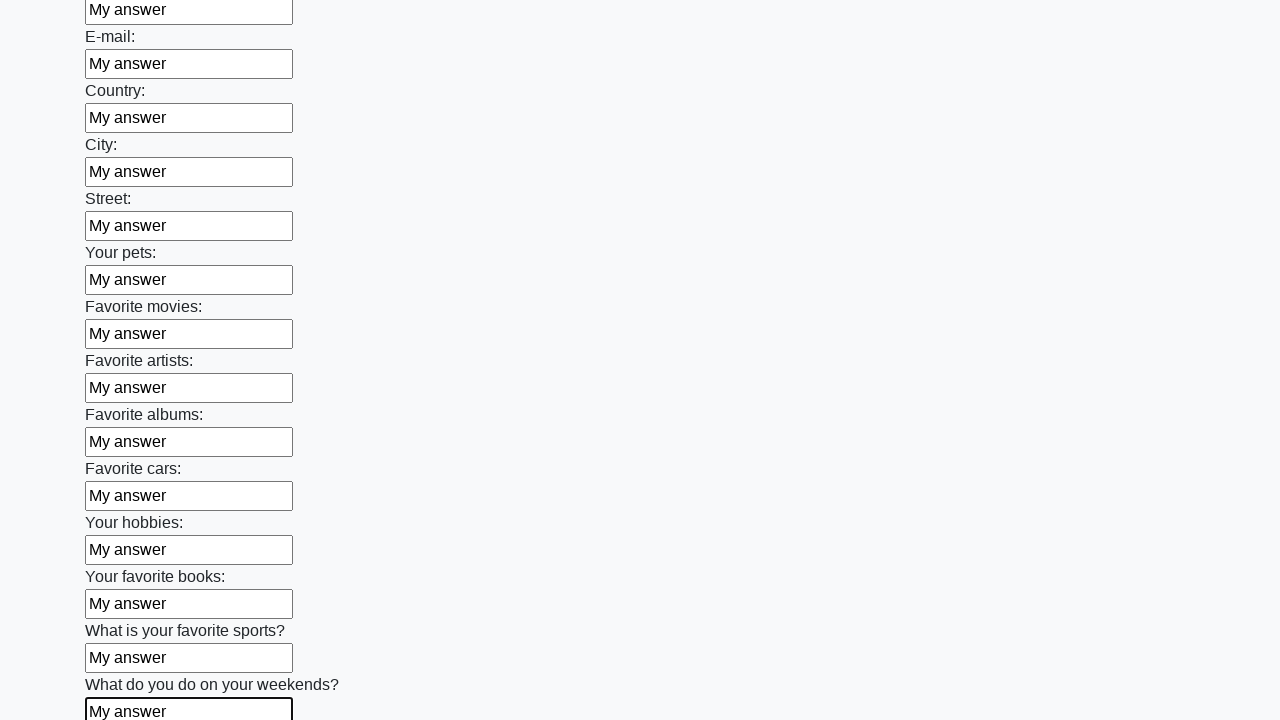

Filled an input field with 'My answer' on input >> nth=15
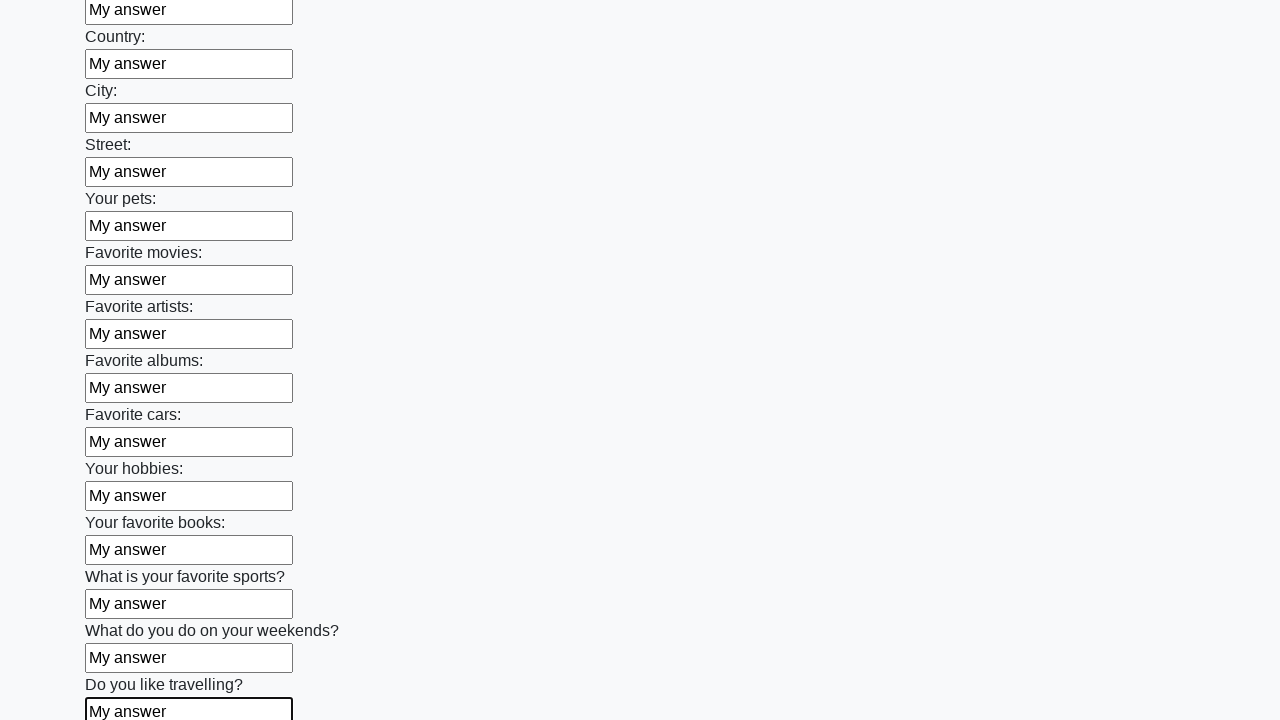

Filled an input field with 'My answer' on input >> nth=16
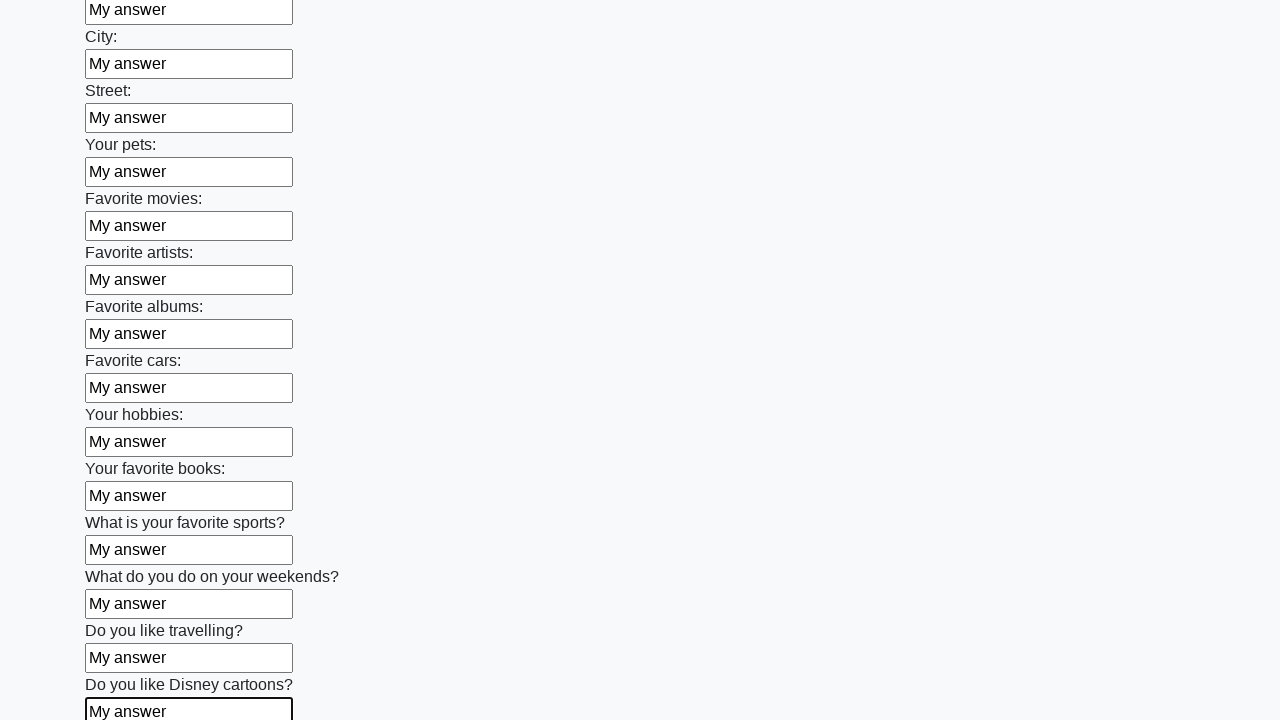

Filled an input field with 'My answer' on input >> nth=17
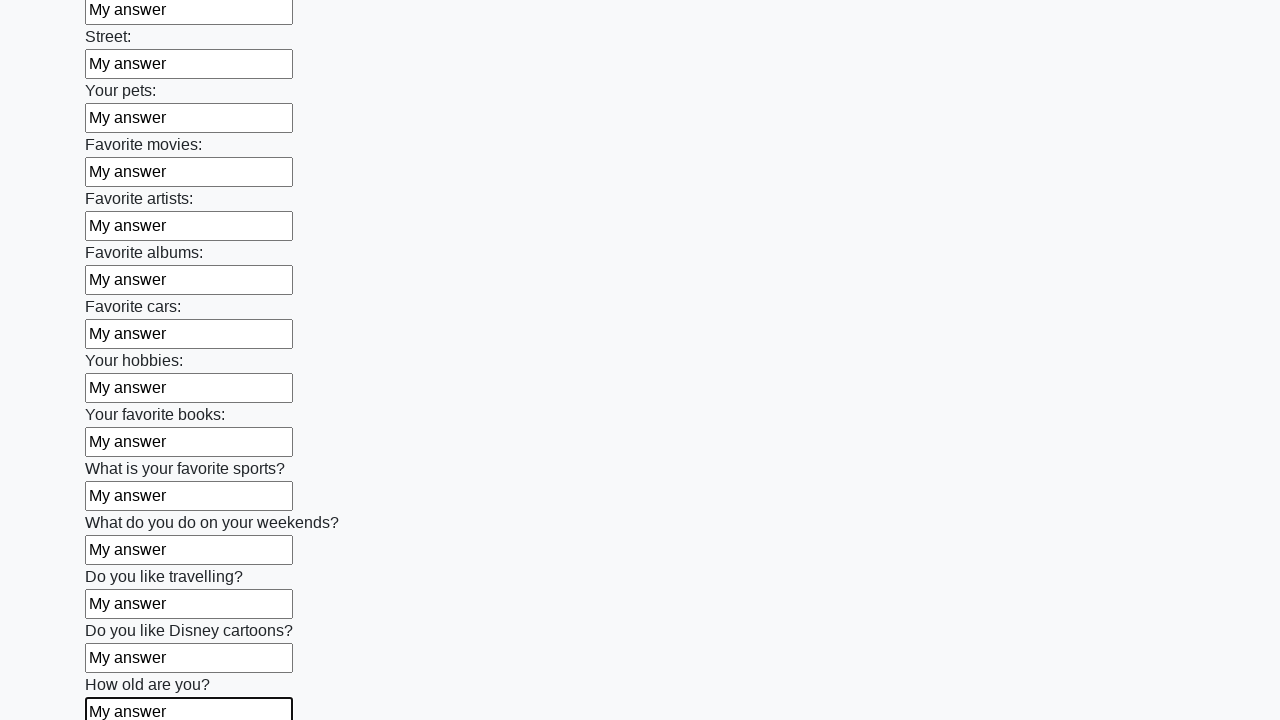

Filled an input field with 'My answer' on input >> nth=18
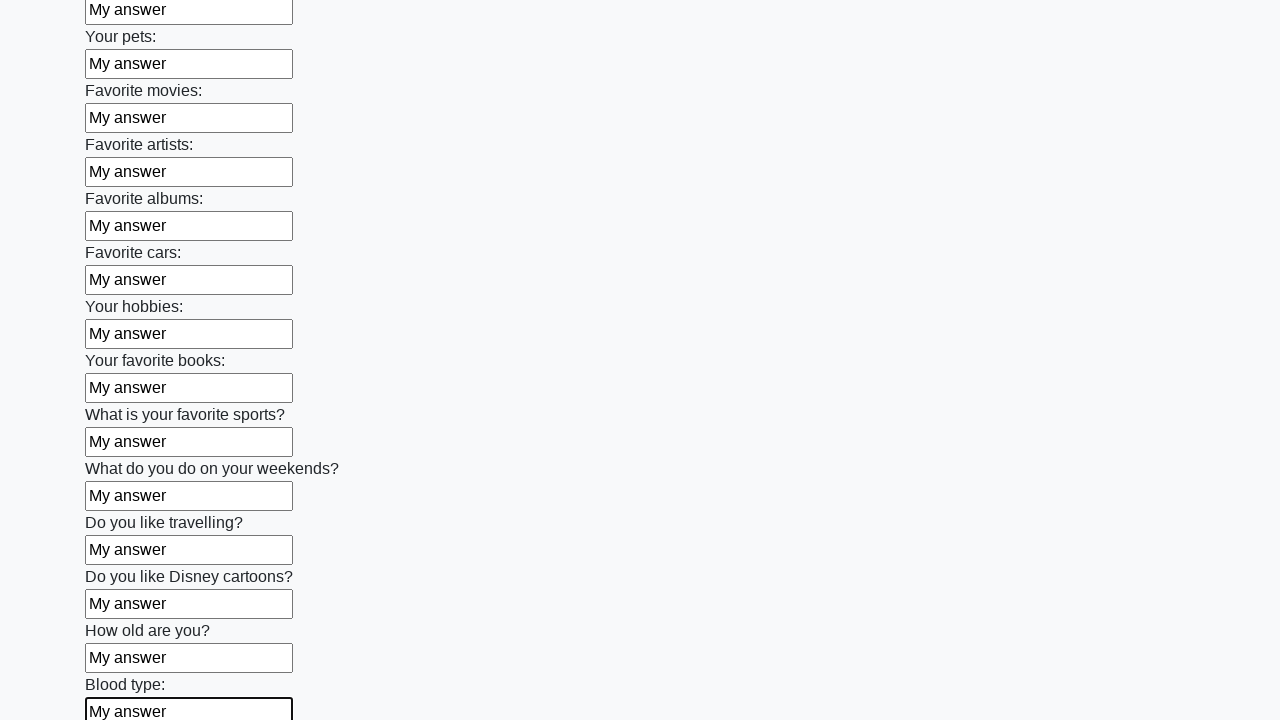

Filled an input field with 'My answer' on input >> nth=19
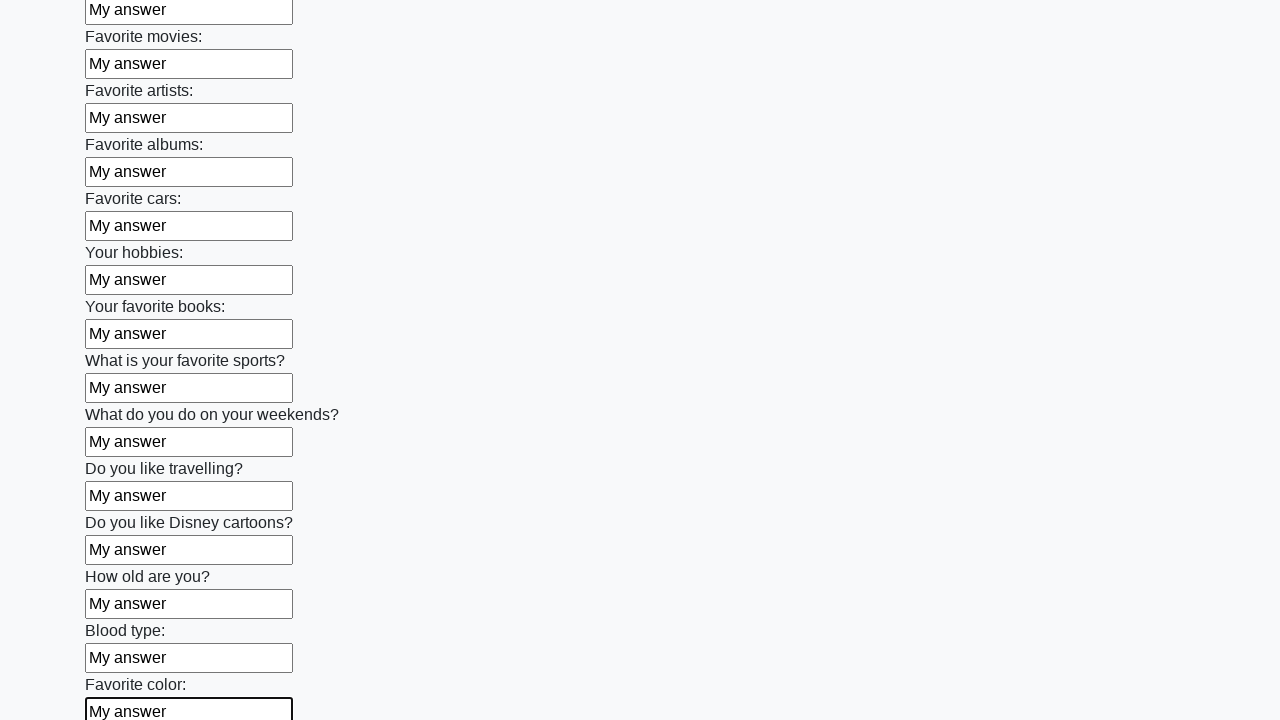

Filled an input field with 'My answer' on input >> nth=20
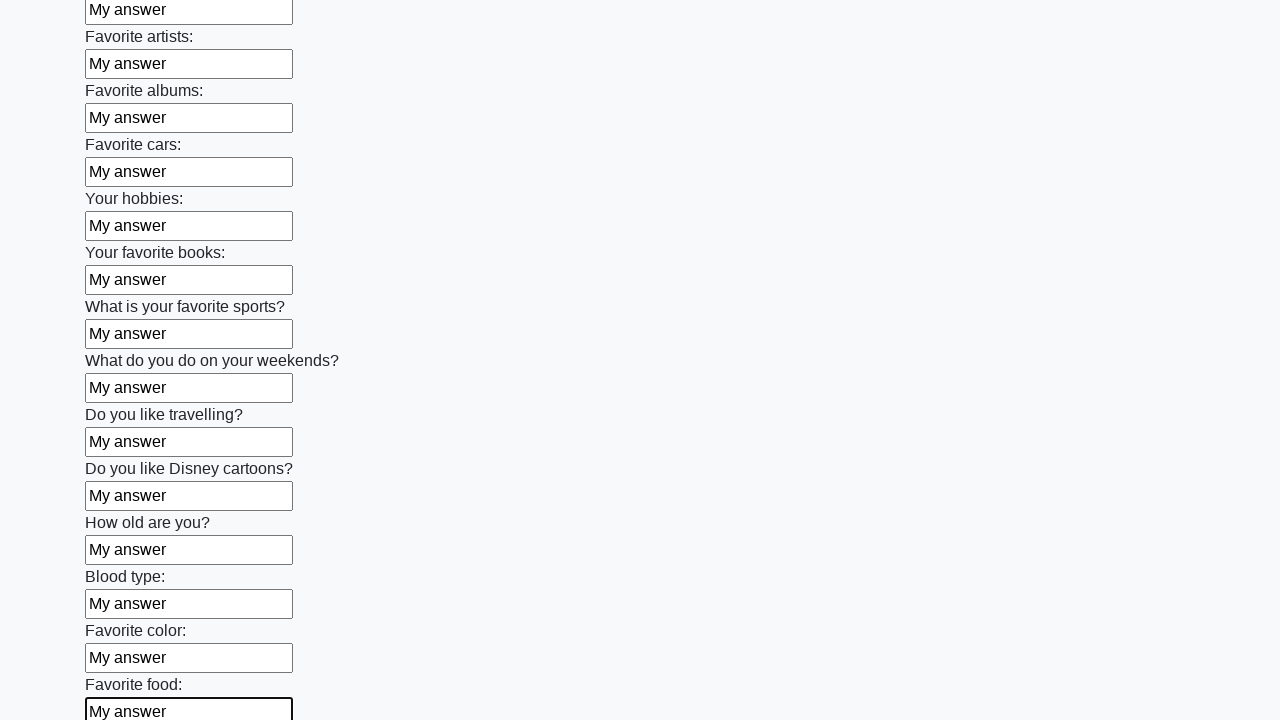

Filled an input field with 'My answer' on input >> nth=21
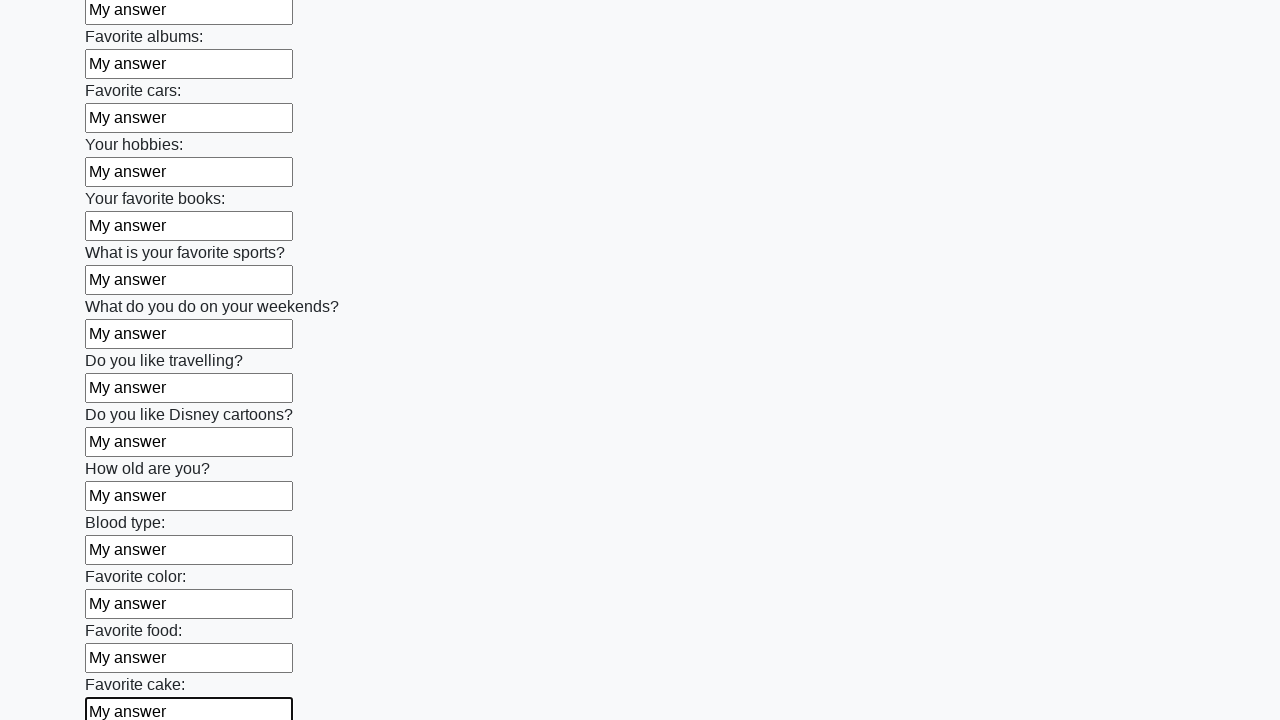

Filled an input field with 'My answer' on input >> nth=22
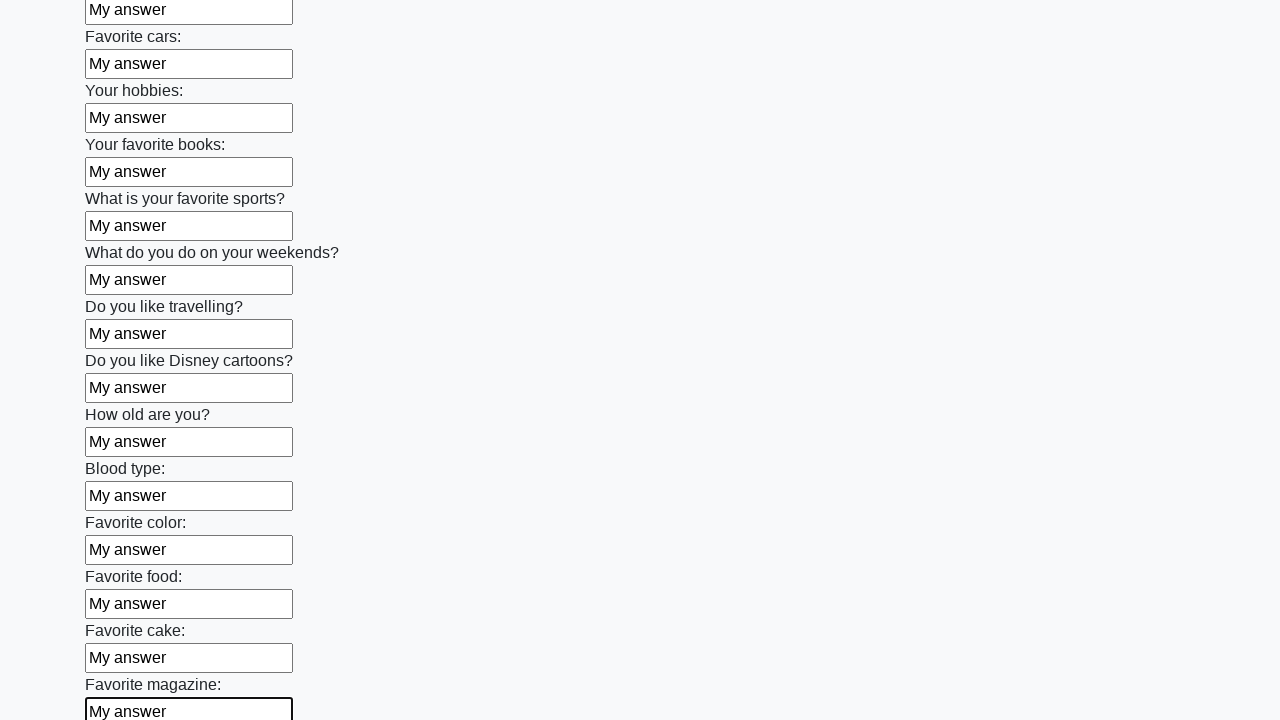

Filled an input field with 'My answer' on input >> nth=23
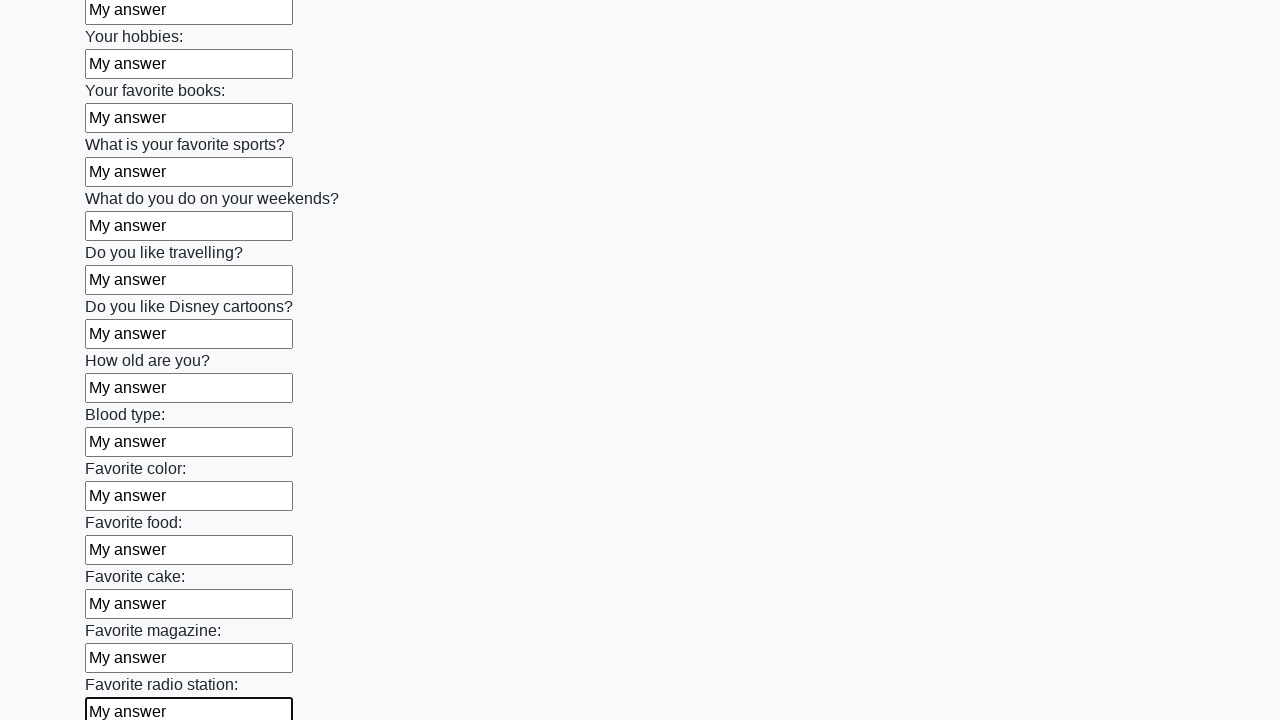

Filled an input field with 'My answer' on input >> nth=24
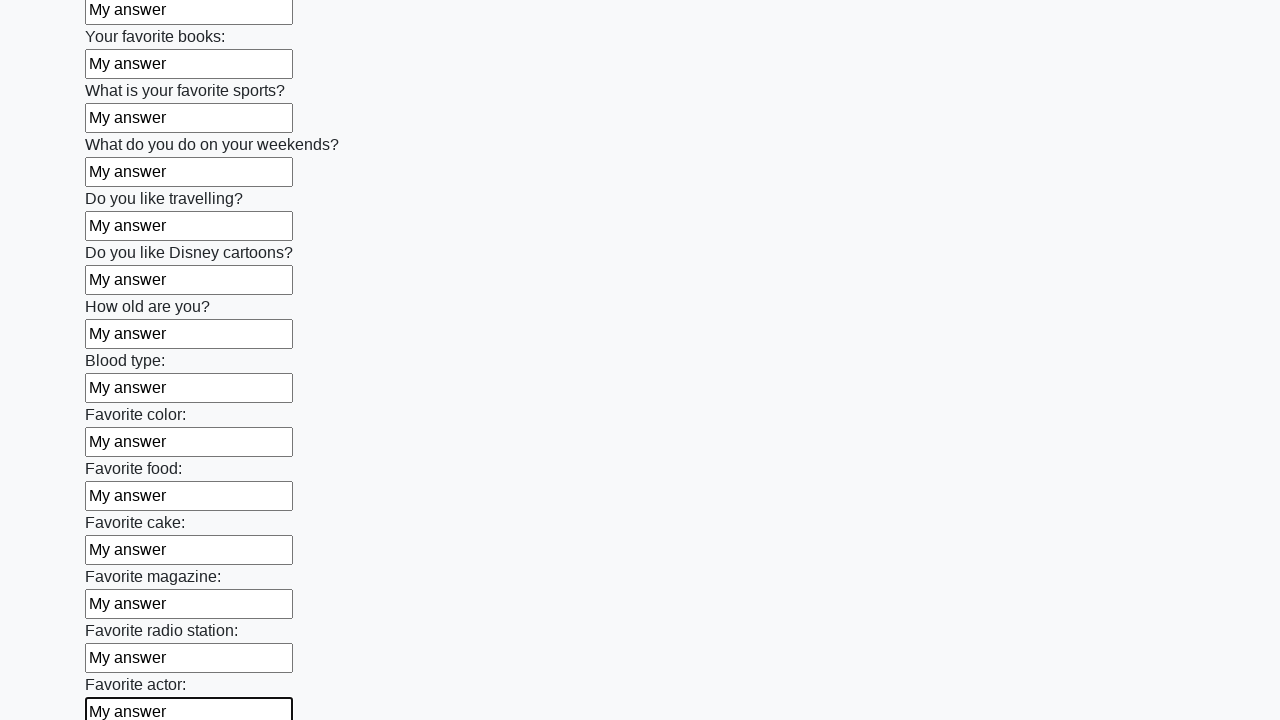

Filled an input field with 'My answer' on input >> nth=25
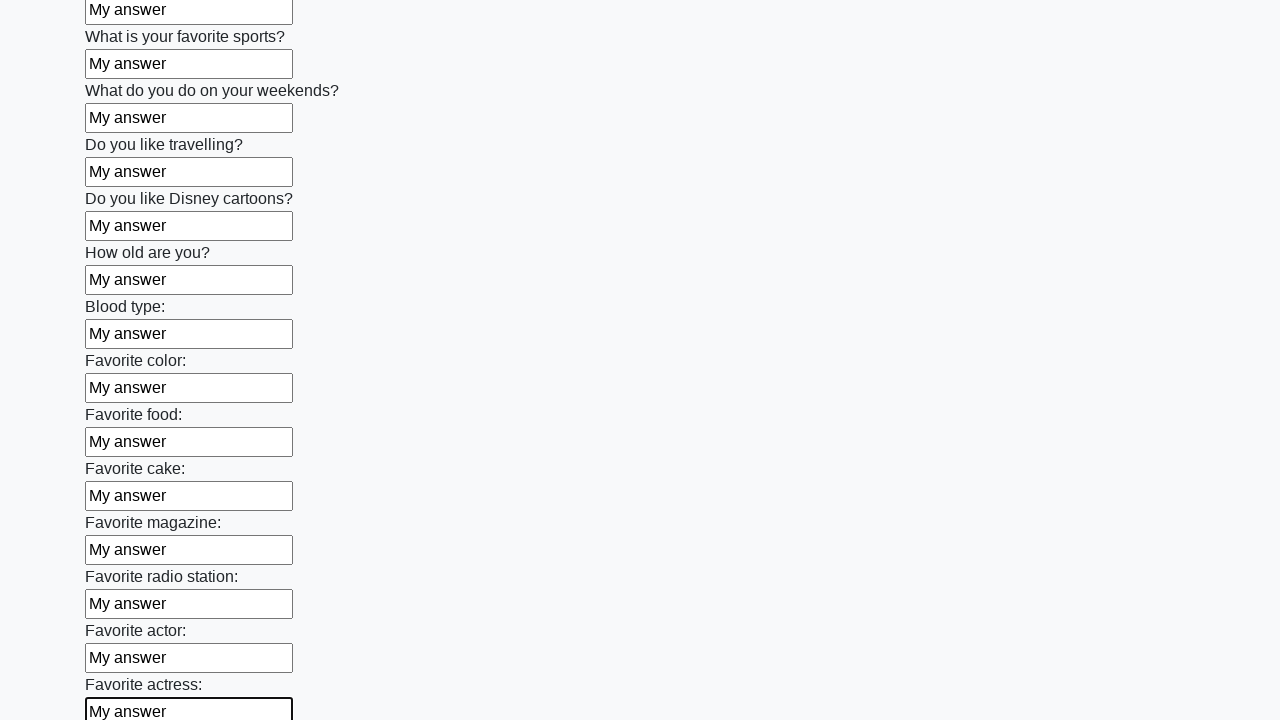

Filled an input field with 'My answer' on input >> nth=26
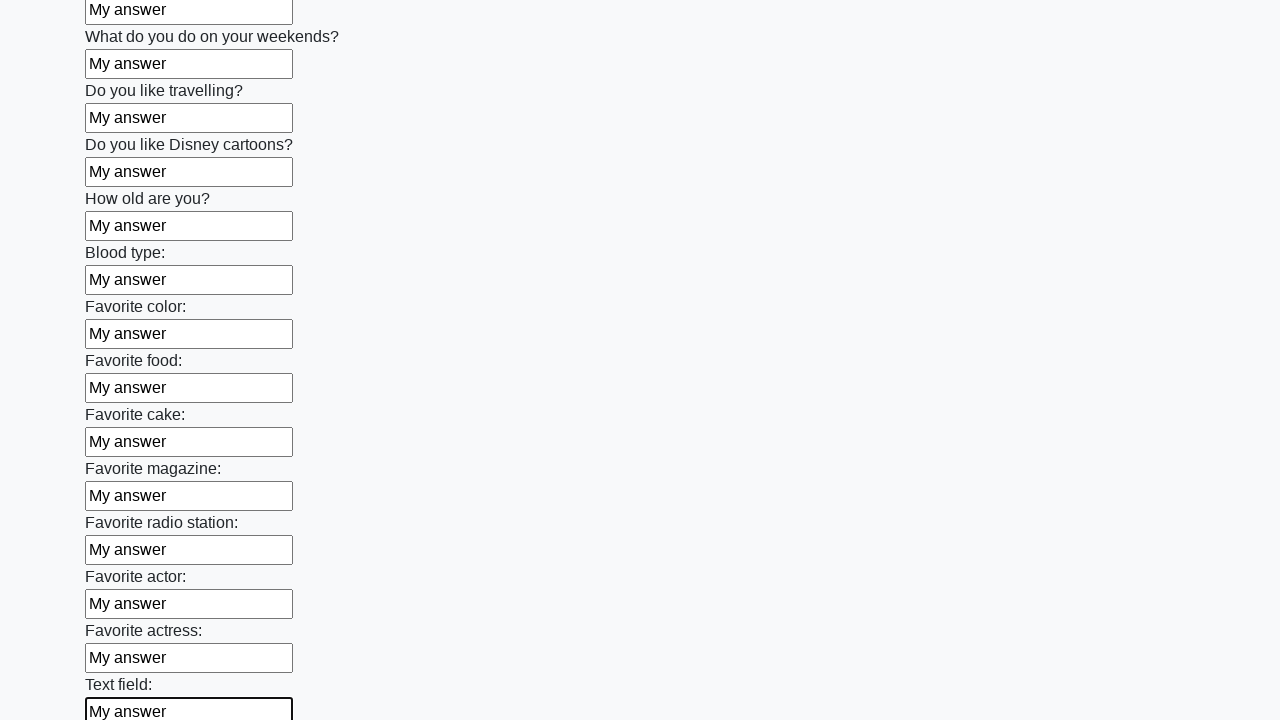

Filled an input field with 'My answer' on input >> nth=27
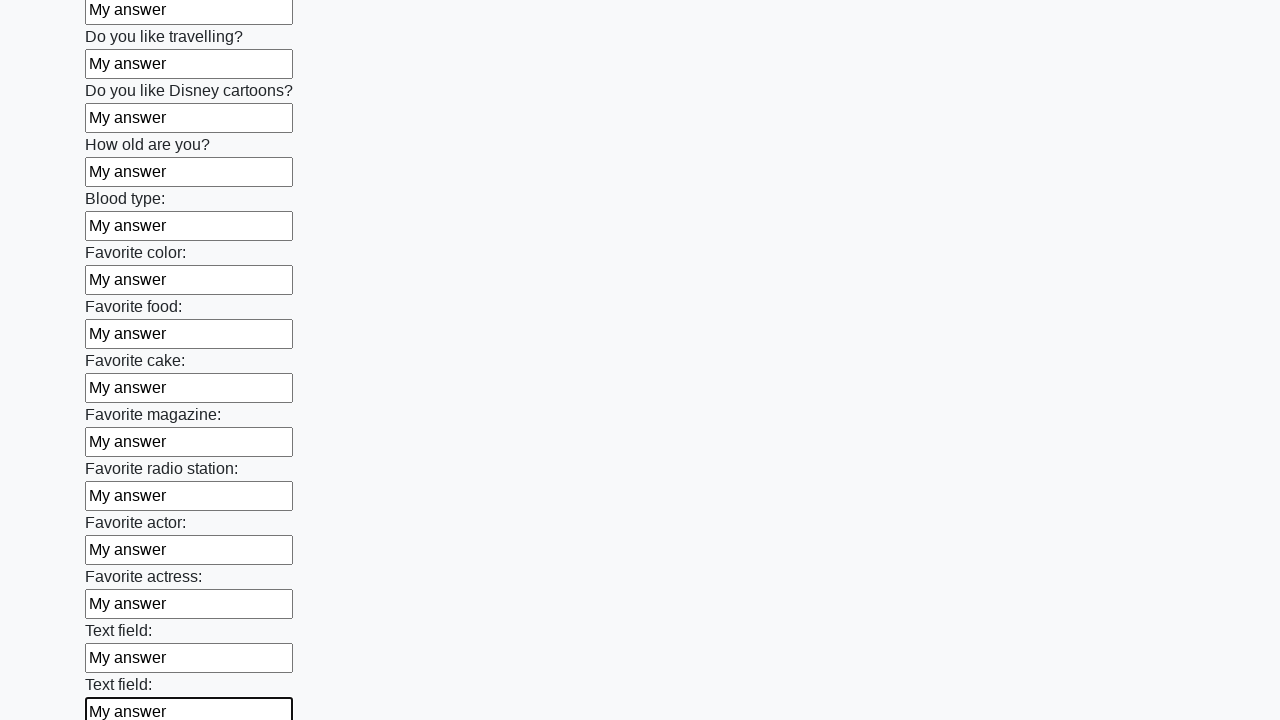

Filled an input field with 'My answer' on input >> nth=28
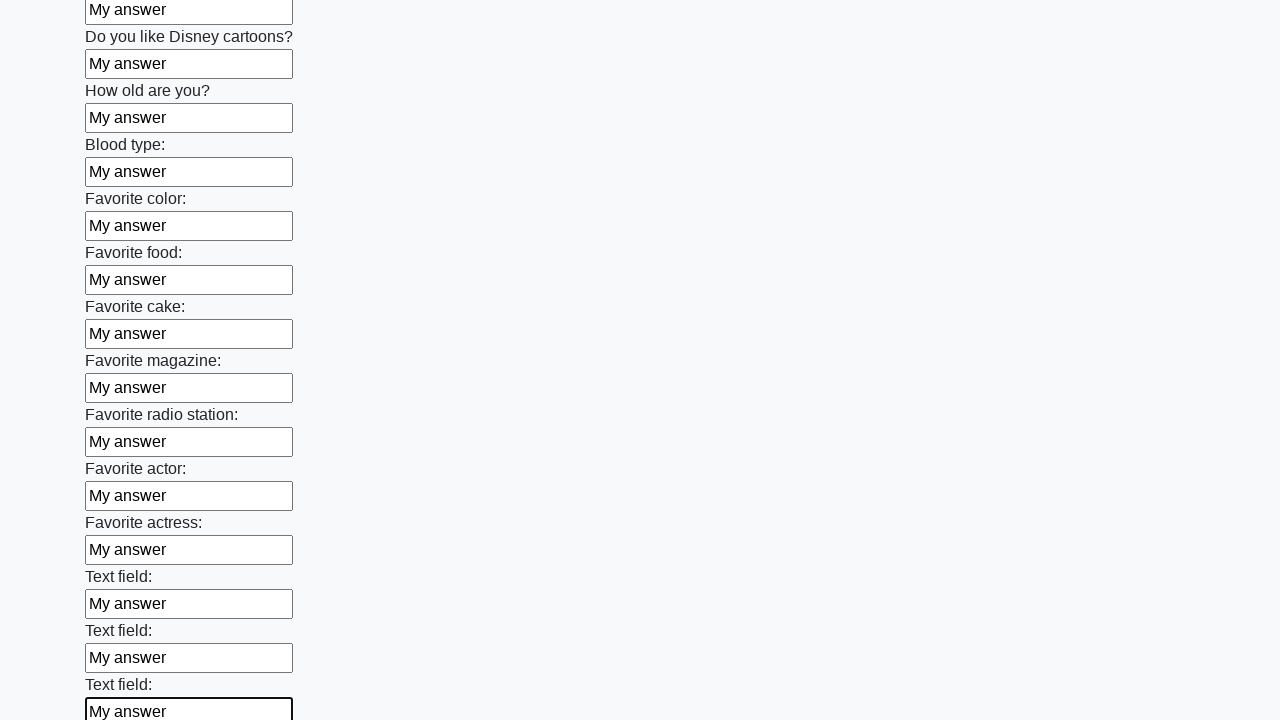

Filled an input field with 'My answer' on input >> nth=29
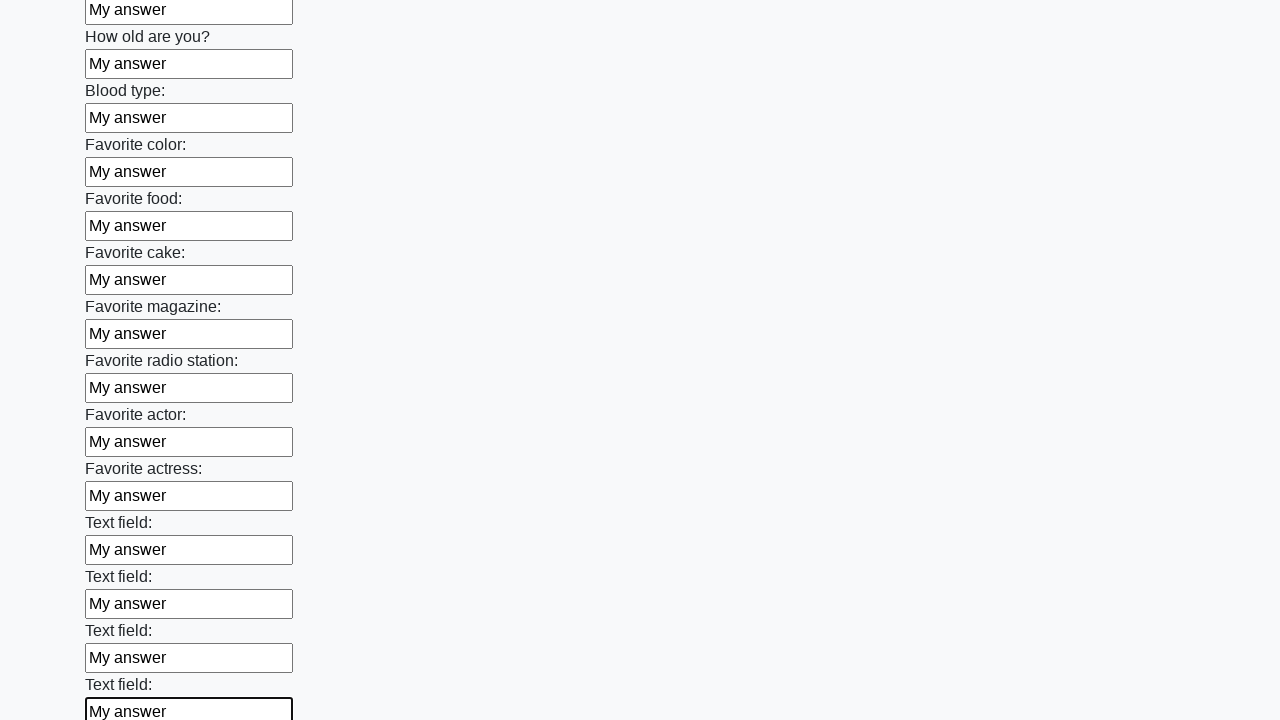

Filled an input field with 'My answer' on input >> nth=30
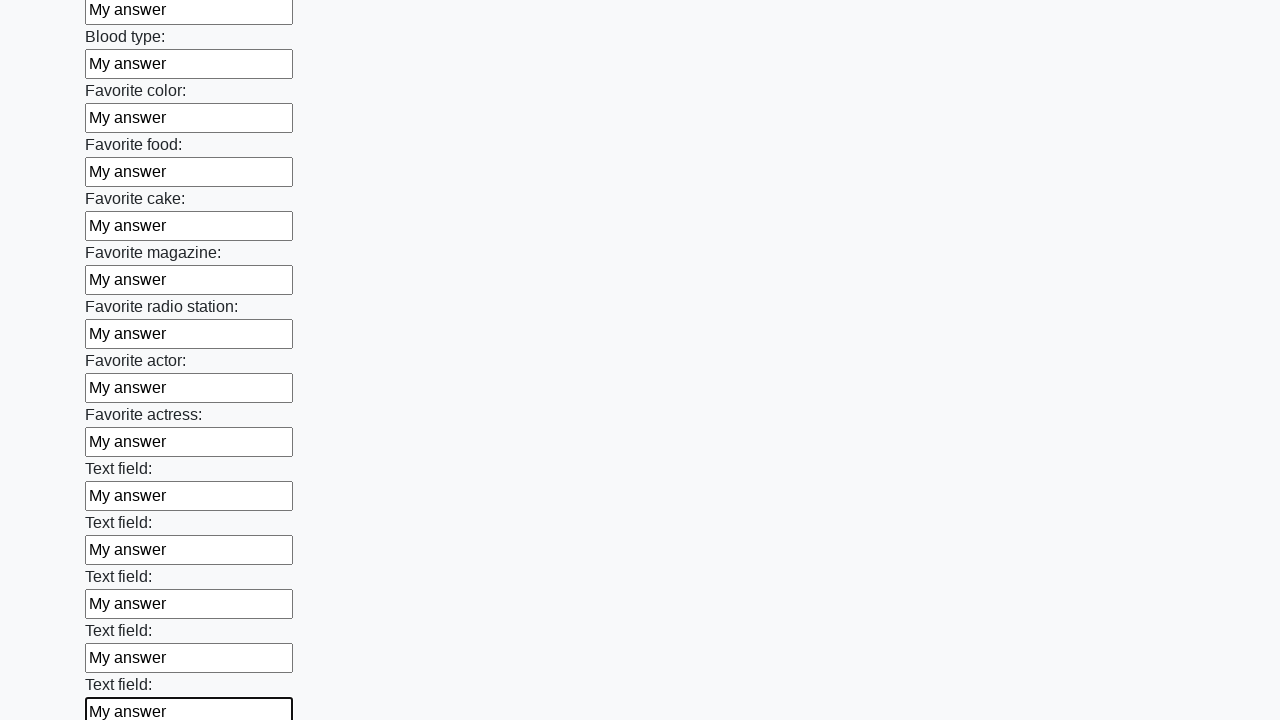

Filled an input field with 'My answer' on input >> nth=31
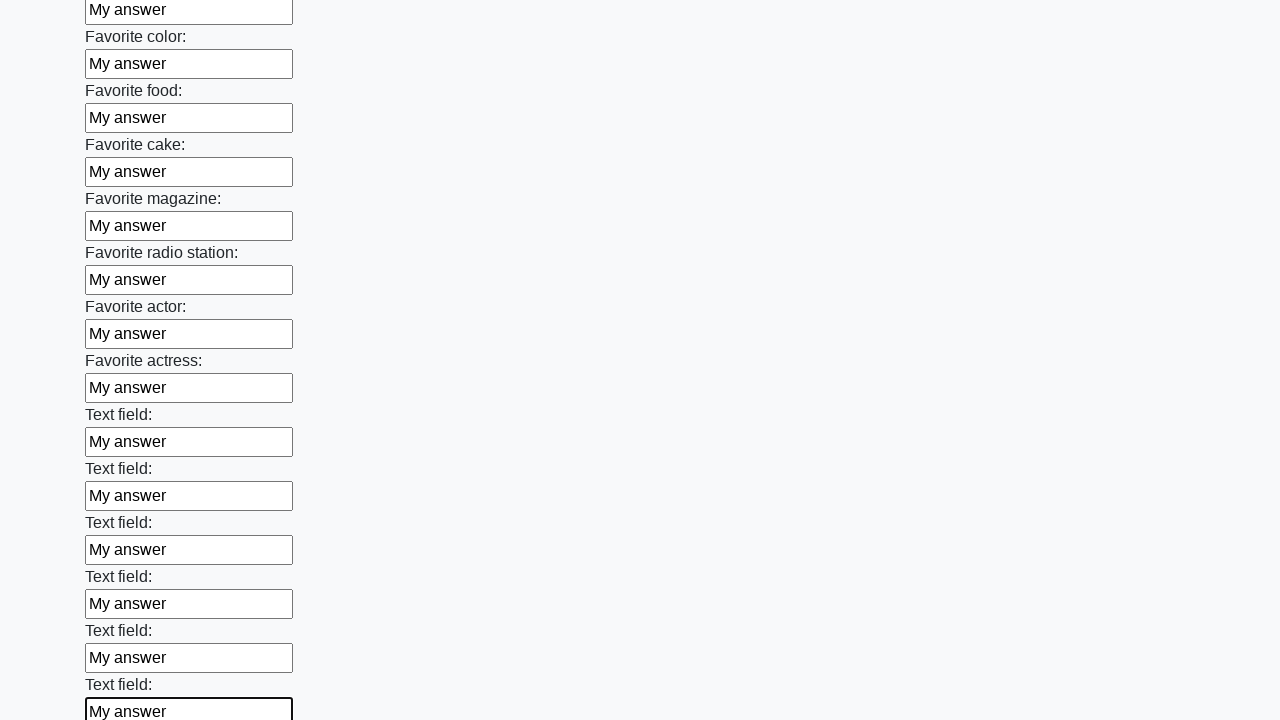

Filled an input field with 'My answer' on input >> nth=32
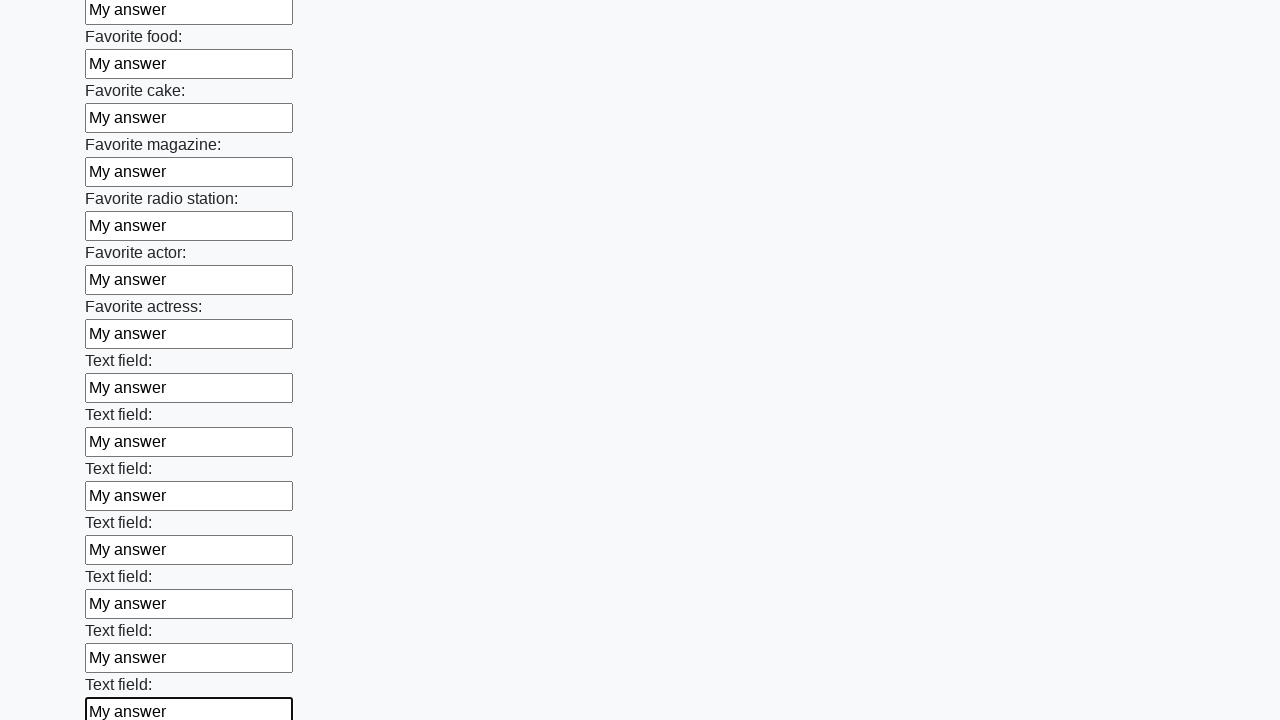

Filled an input field with 'My answer' on input >> nth=33
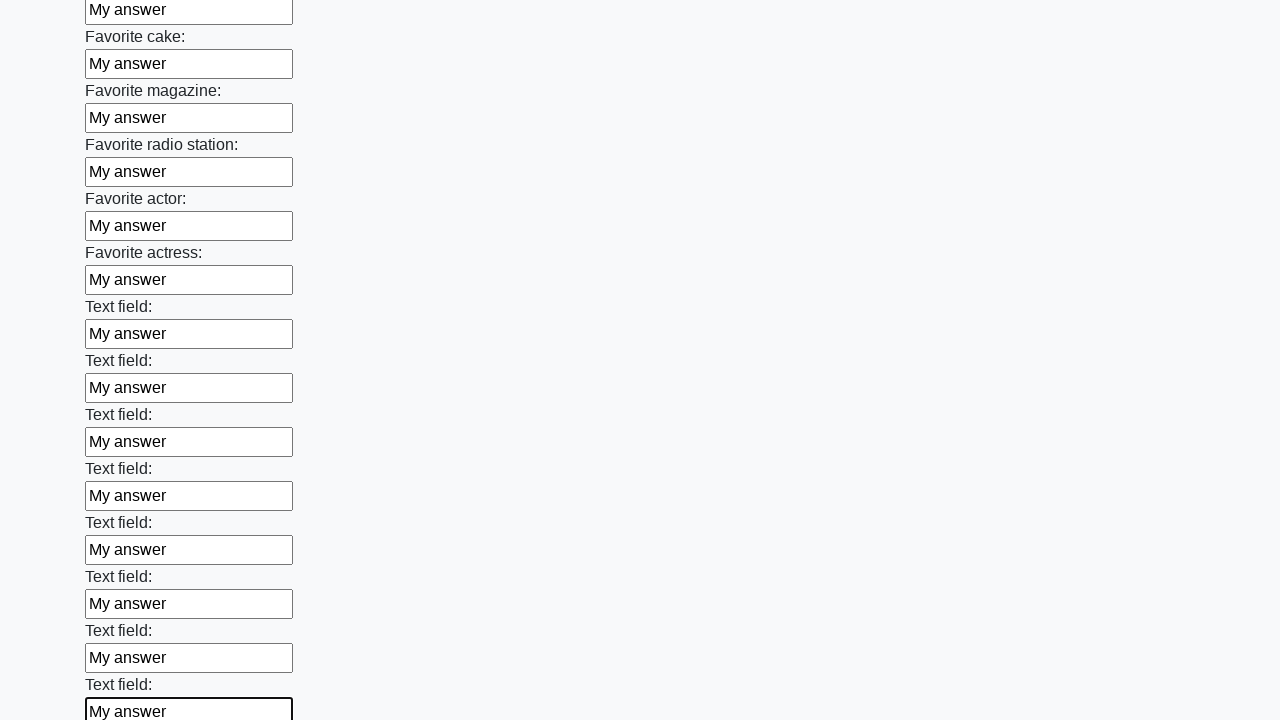

Filled an input field with 'My answer' on input >> nth=34
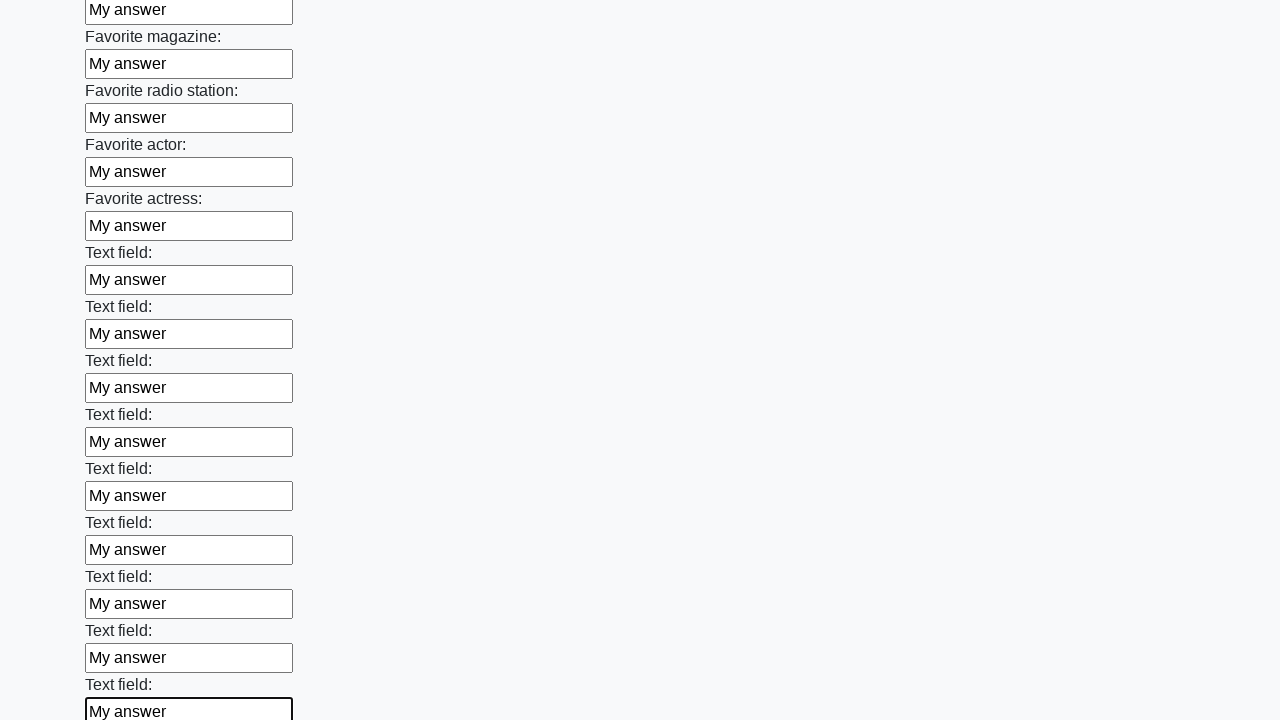

Filled an input field with 'My answer' on input >> nth=35
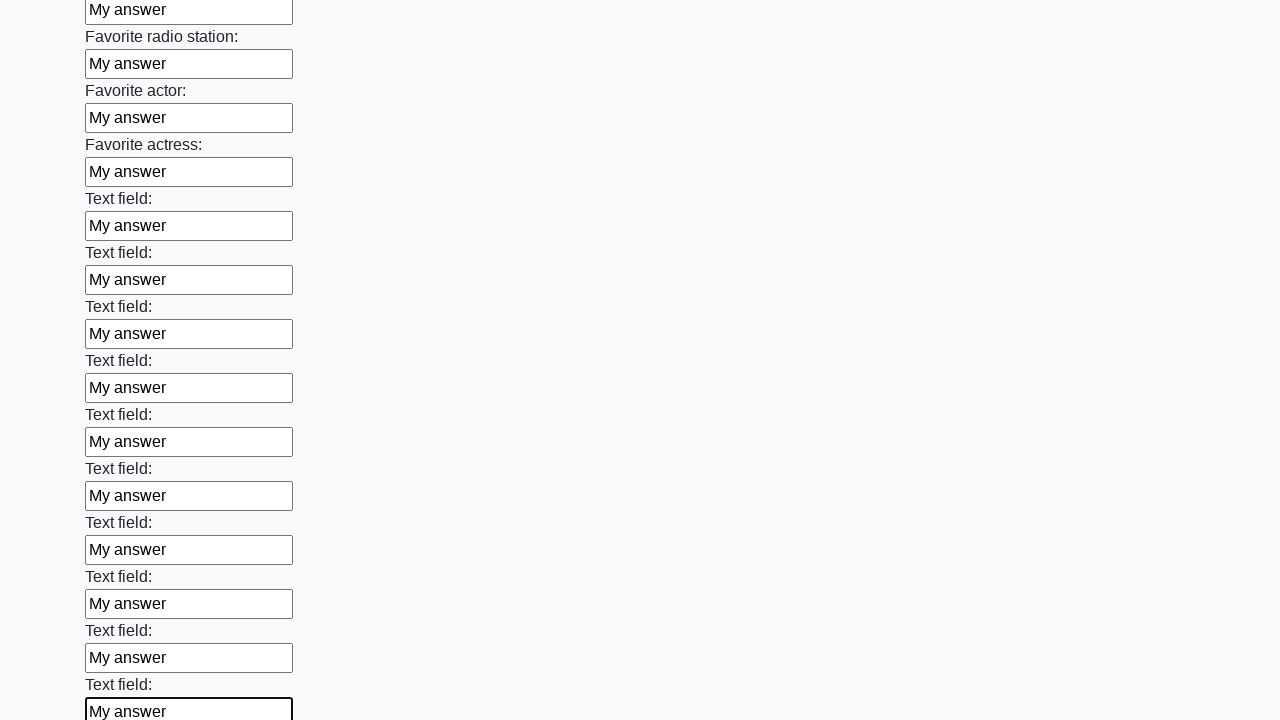

Filled an input field with 'My answer' on input >> nth=36
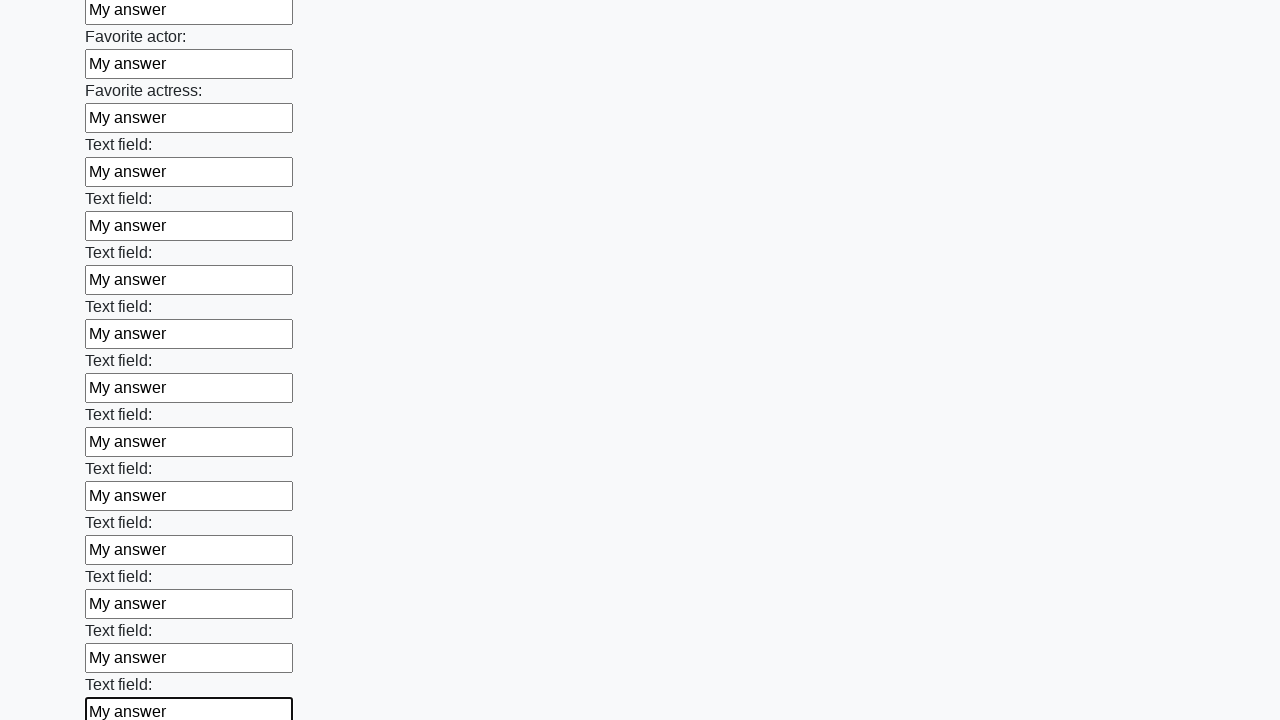

Filled an input field with 'My answer' on input >> nth=37
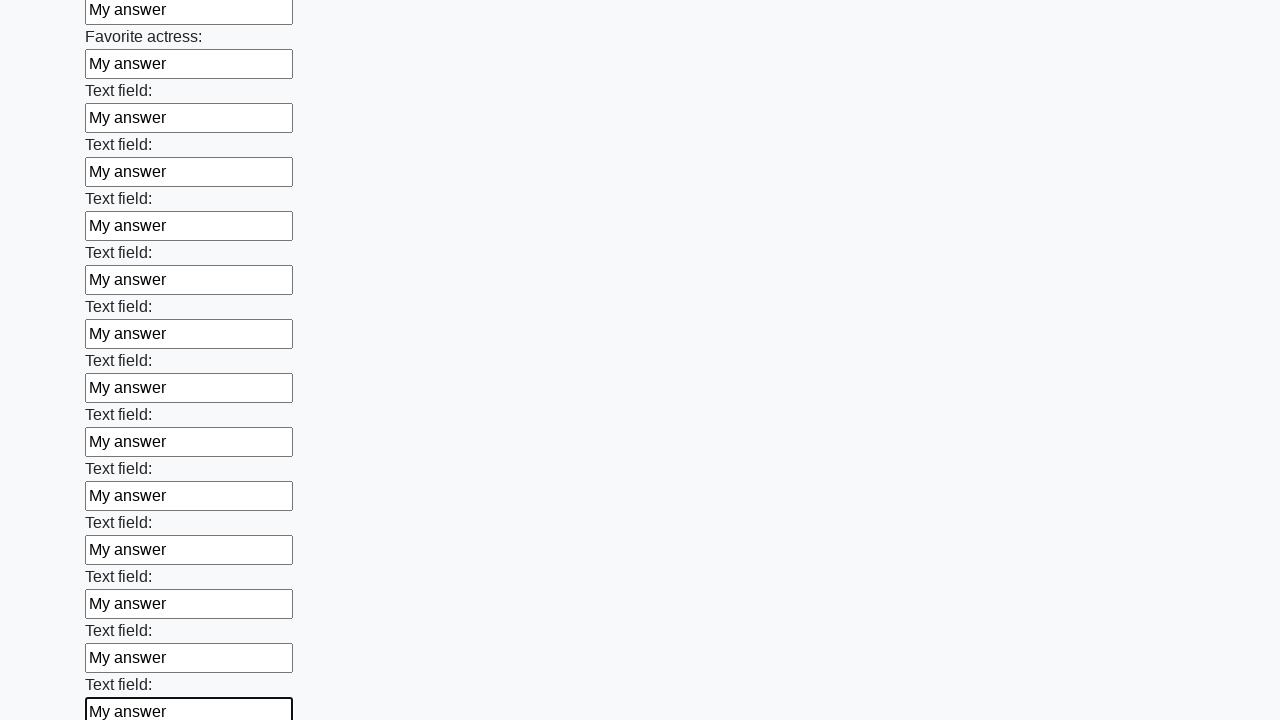

Filled an input field with 'My answer' on input >> nth=38
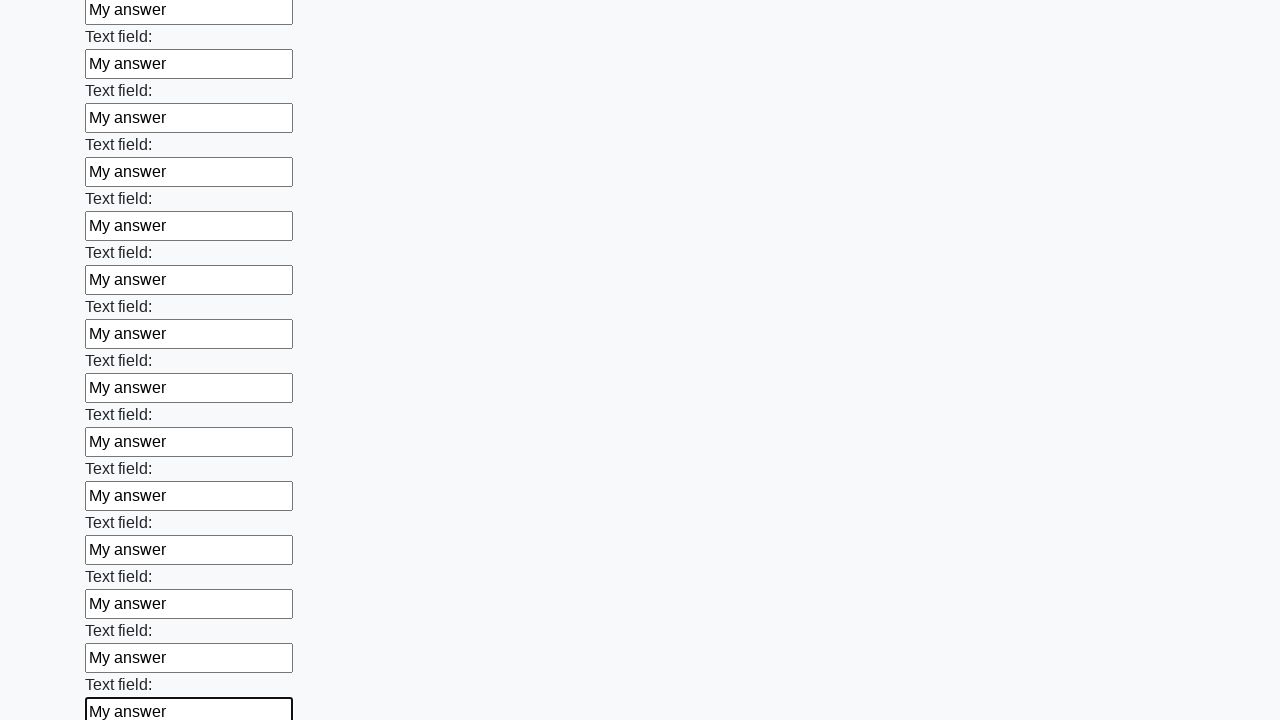

Filled an input field with 'My answer' on input >> nth=39
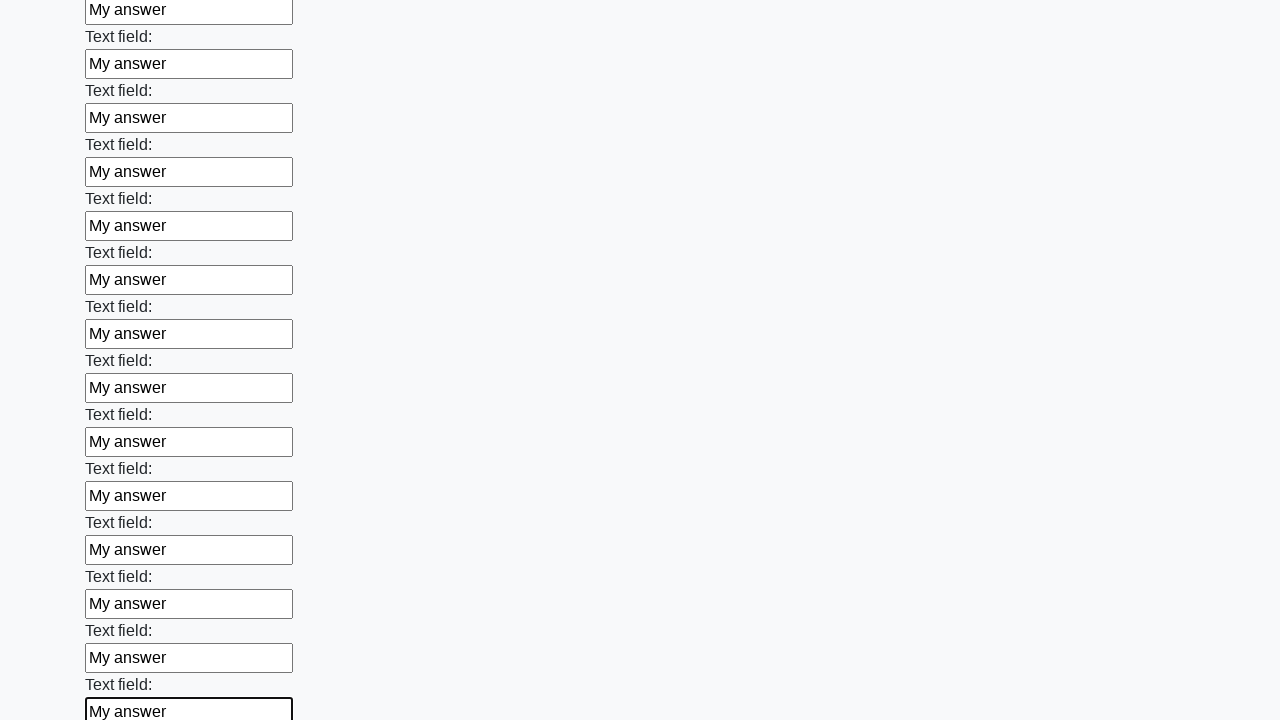

Filled an input field with 'My answer' on input >> nth=40
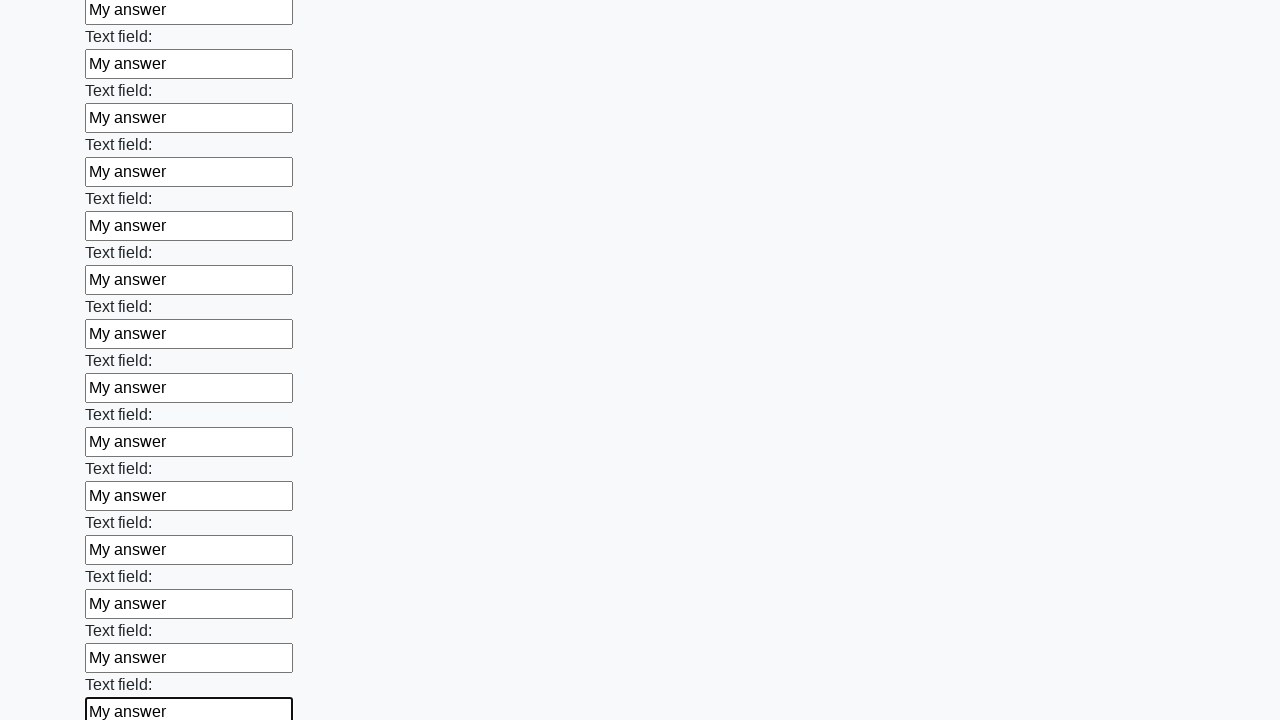

Filled an input field with 'My answer' on input >> nth=41
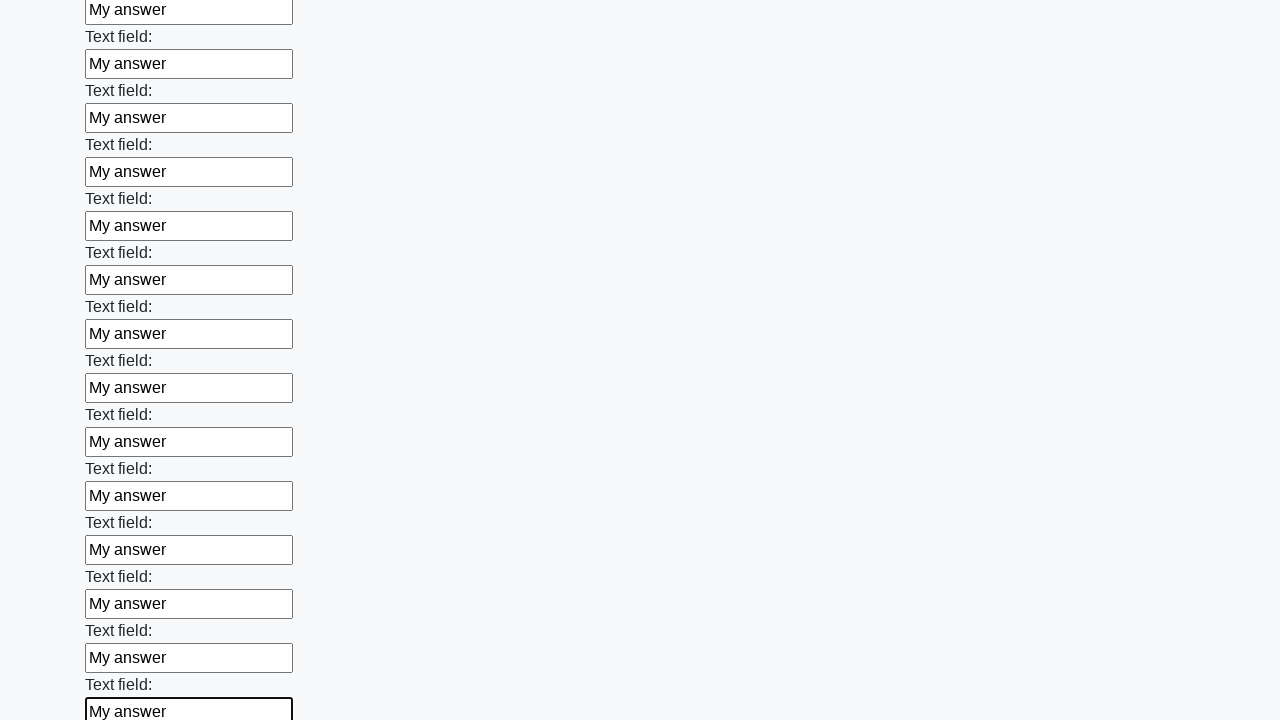

Filled an input field with 'My answer' on input >> nth=42
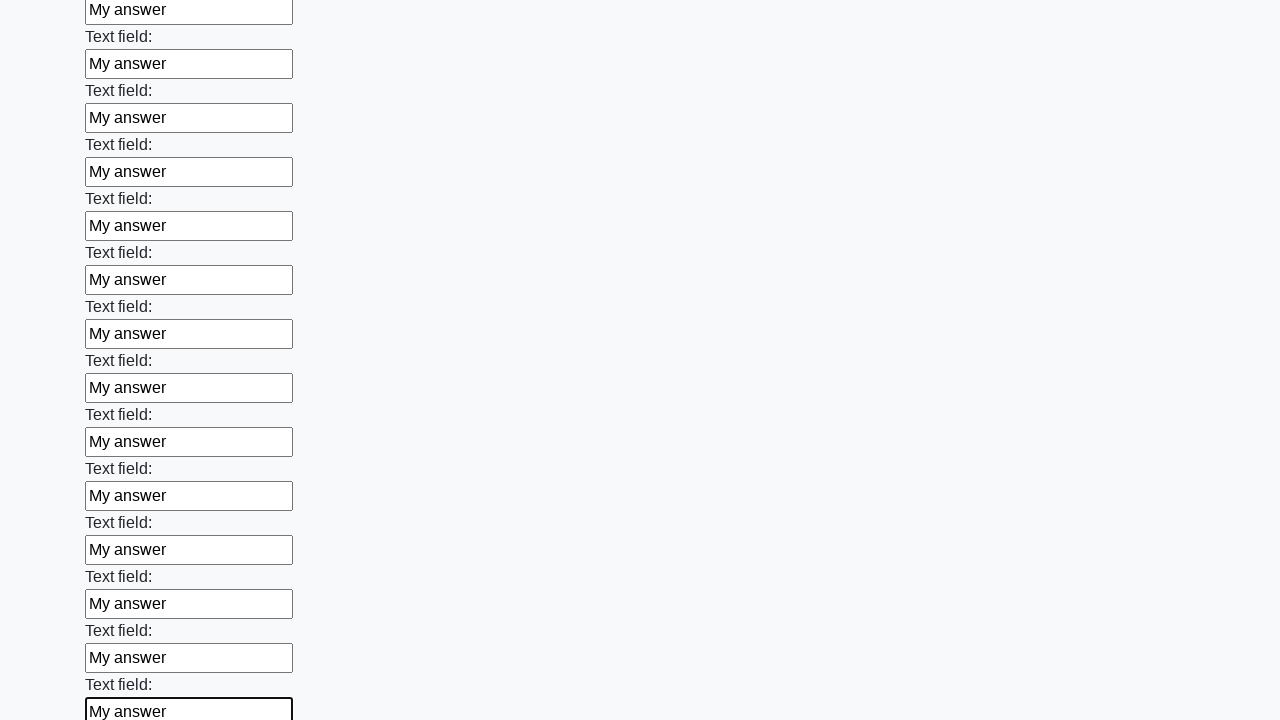

Filled an input field with 'My answer' on input >> nth=43
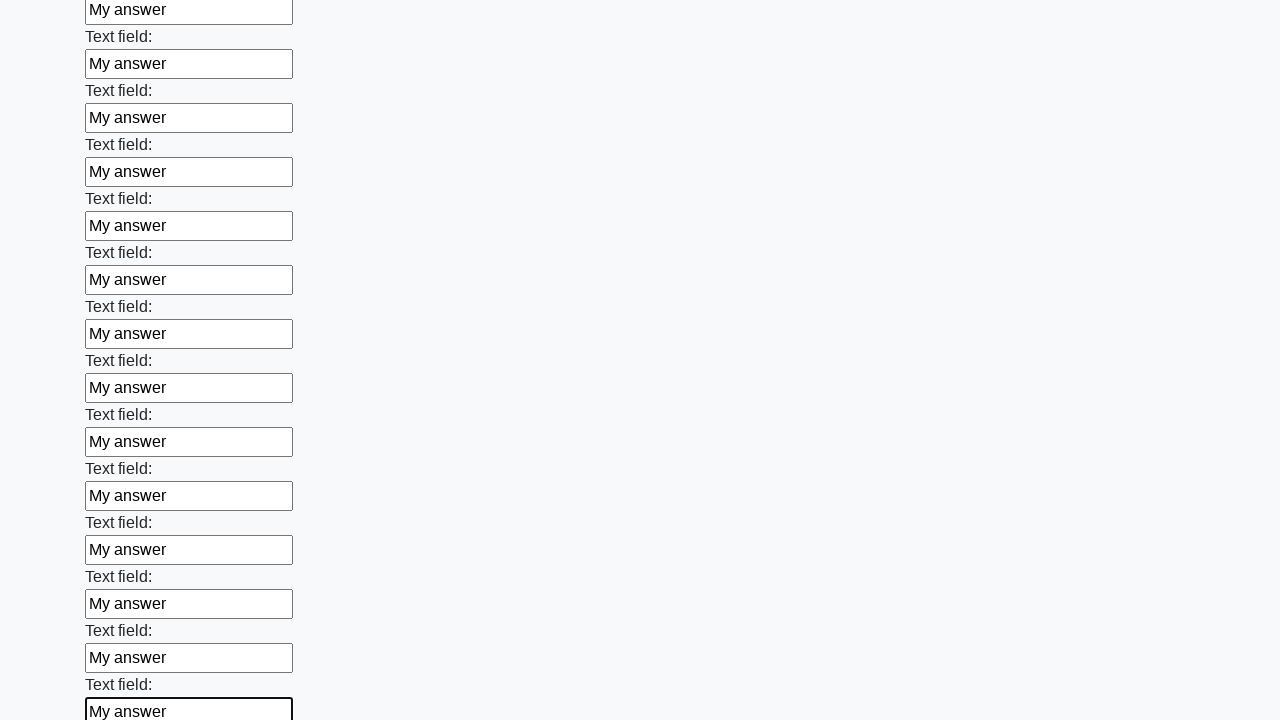

Filled an input field with 'My answer' on input >> nth=44
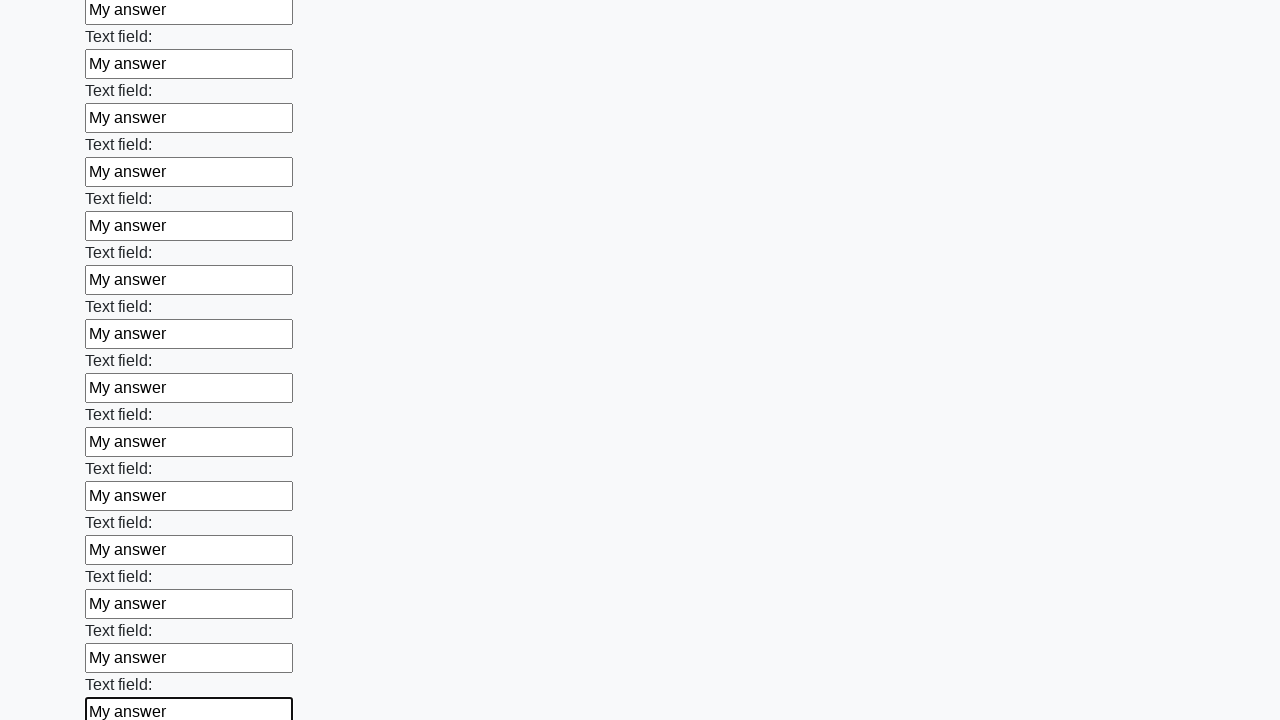

Filled an input field with 'My answer' on input >> nth=45
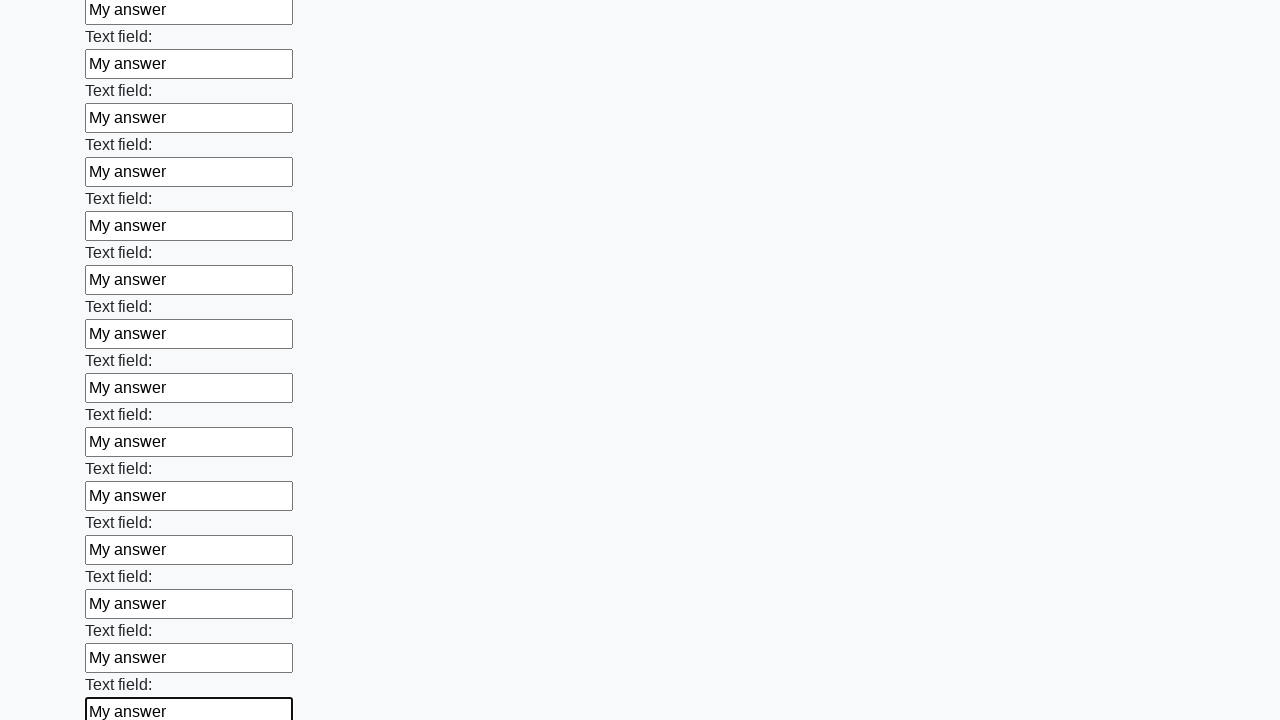

Filled an input field with 'My answer' on input >> nth=46
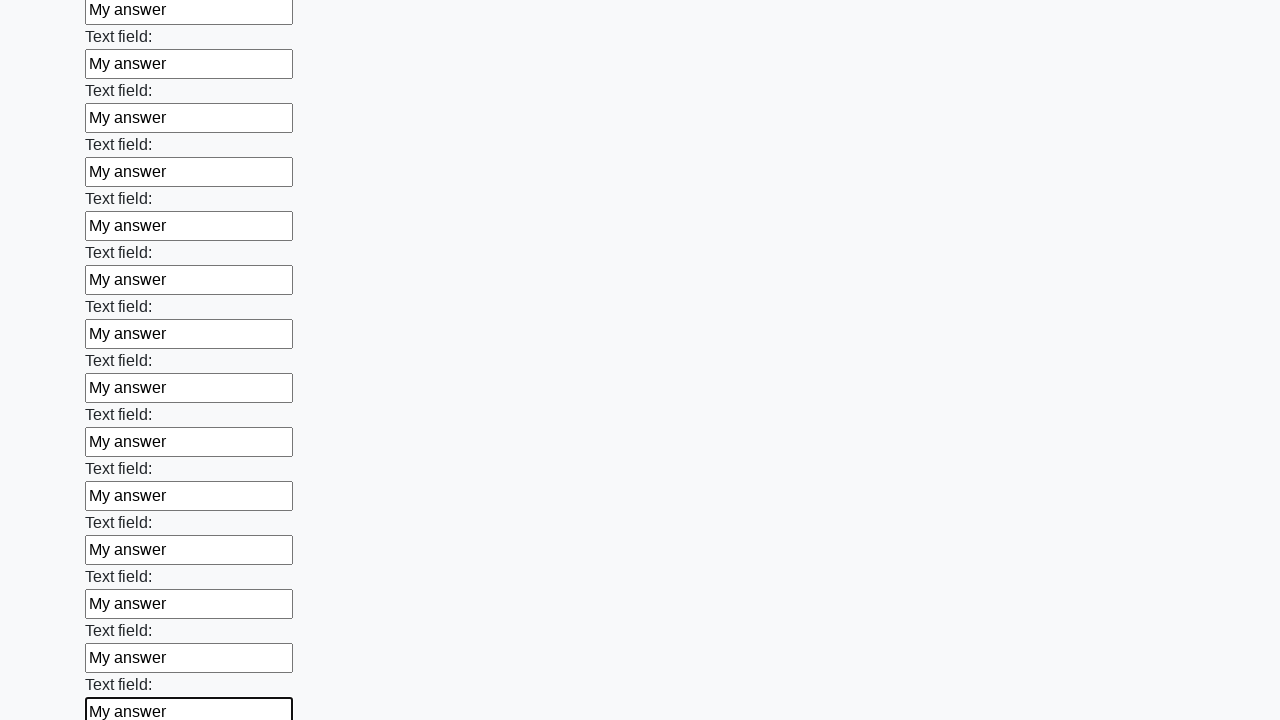

Filled an input field with 'My answer' on input >> nth=47
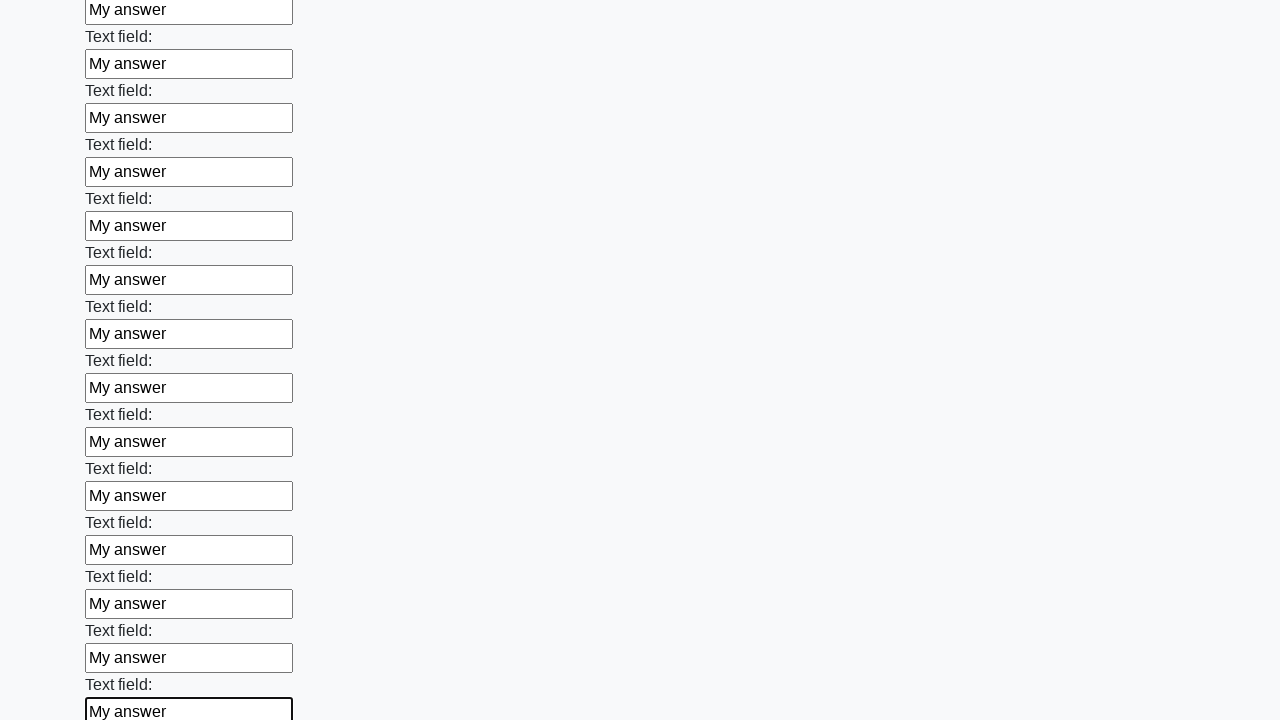

Filled an input field with 'My answer' on input >> nth=48
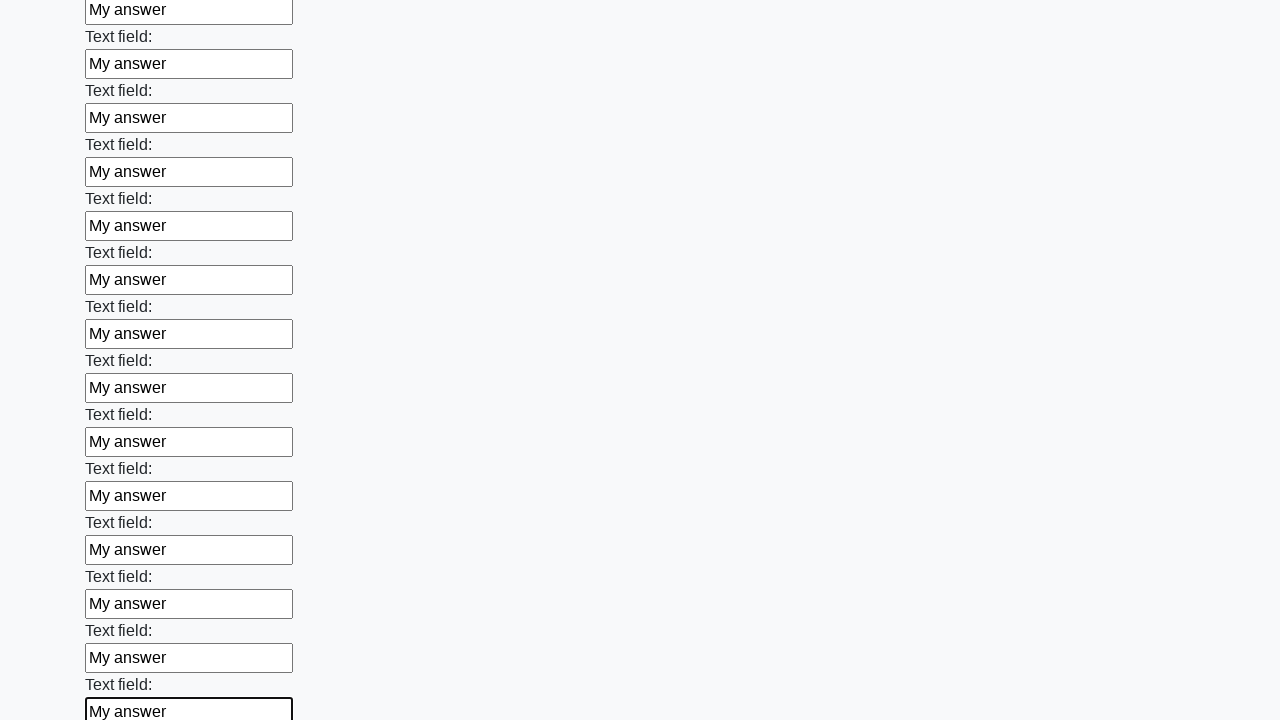

Filled an input field with 'My answer' on input >> nth=49
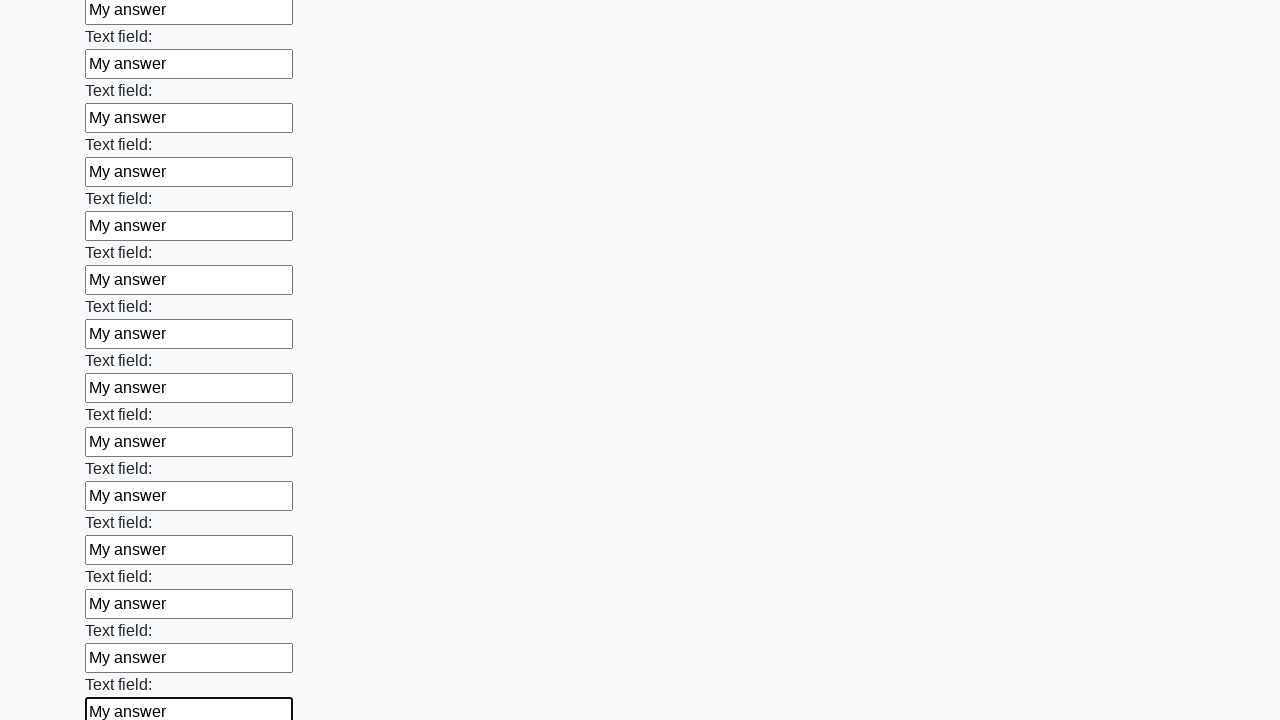

Filled an input field with 'My answer' on input >> nth=50
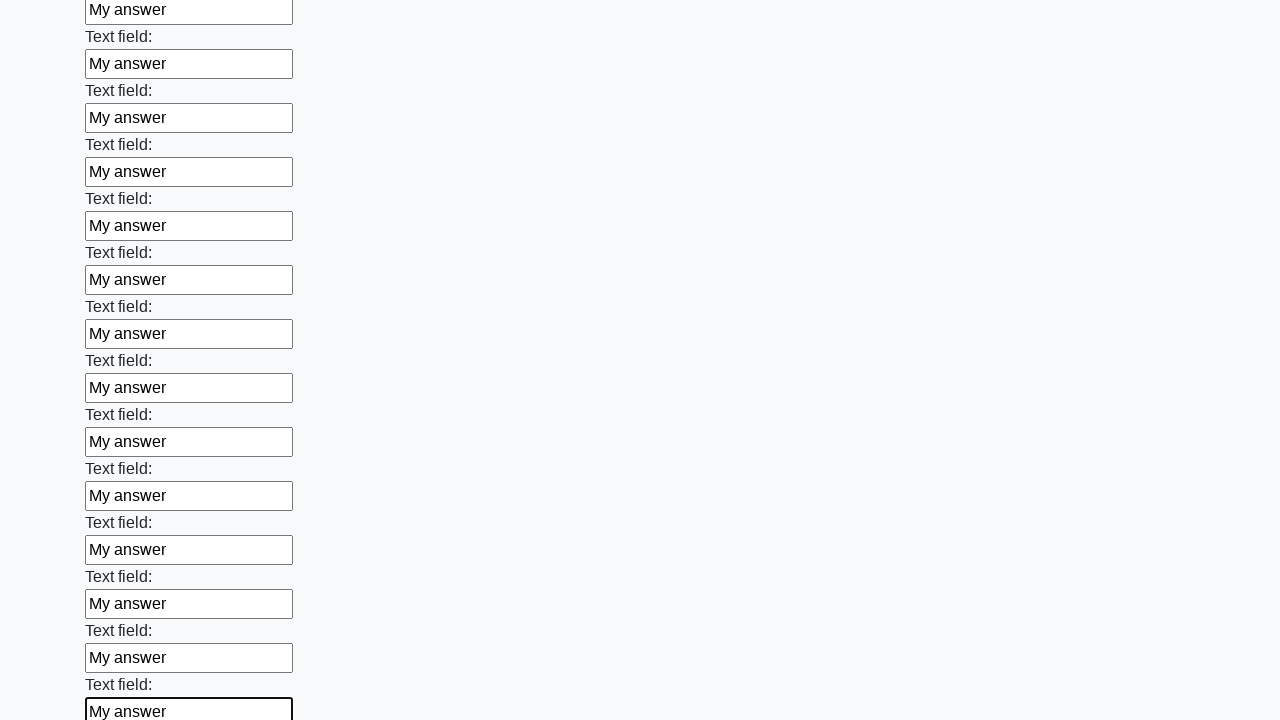

Filled an input field with 'My answer' on input >> nth=51
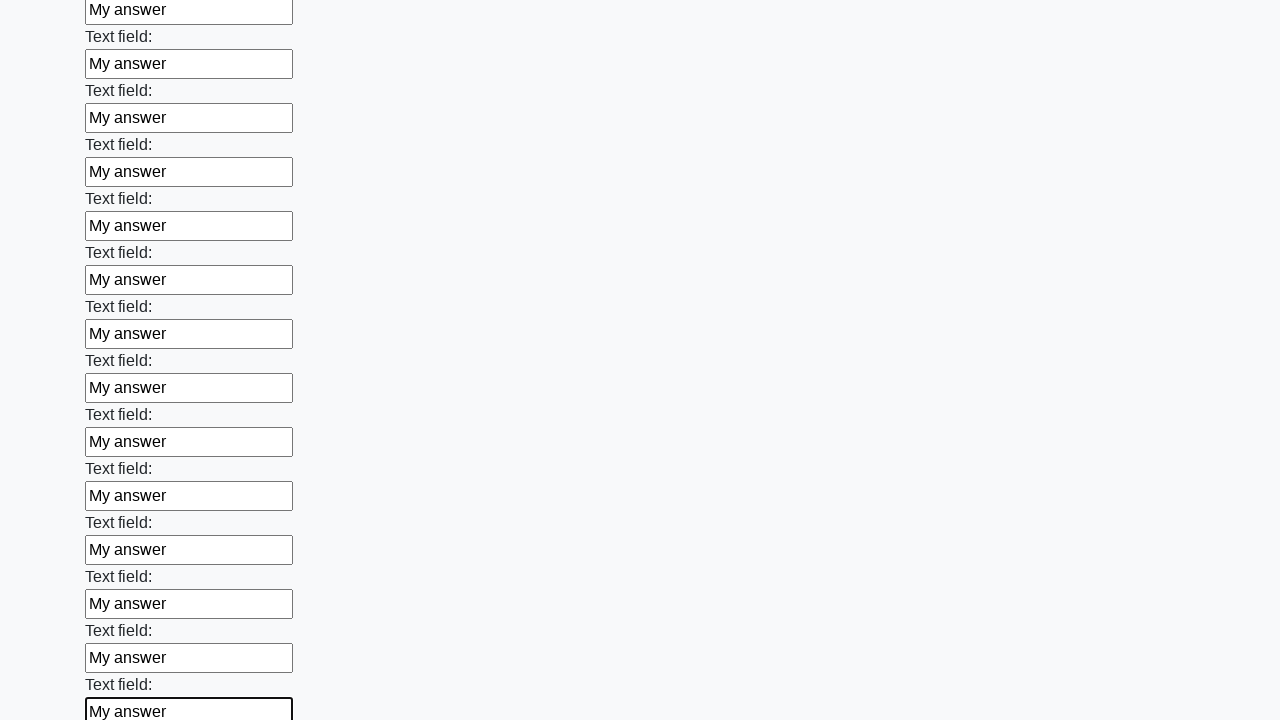

Filled an input field with 'My answer' on input >> nth=52
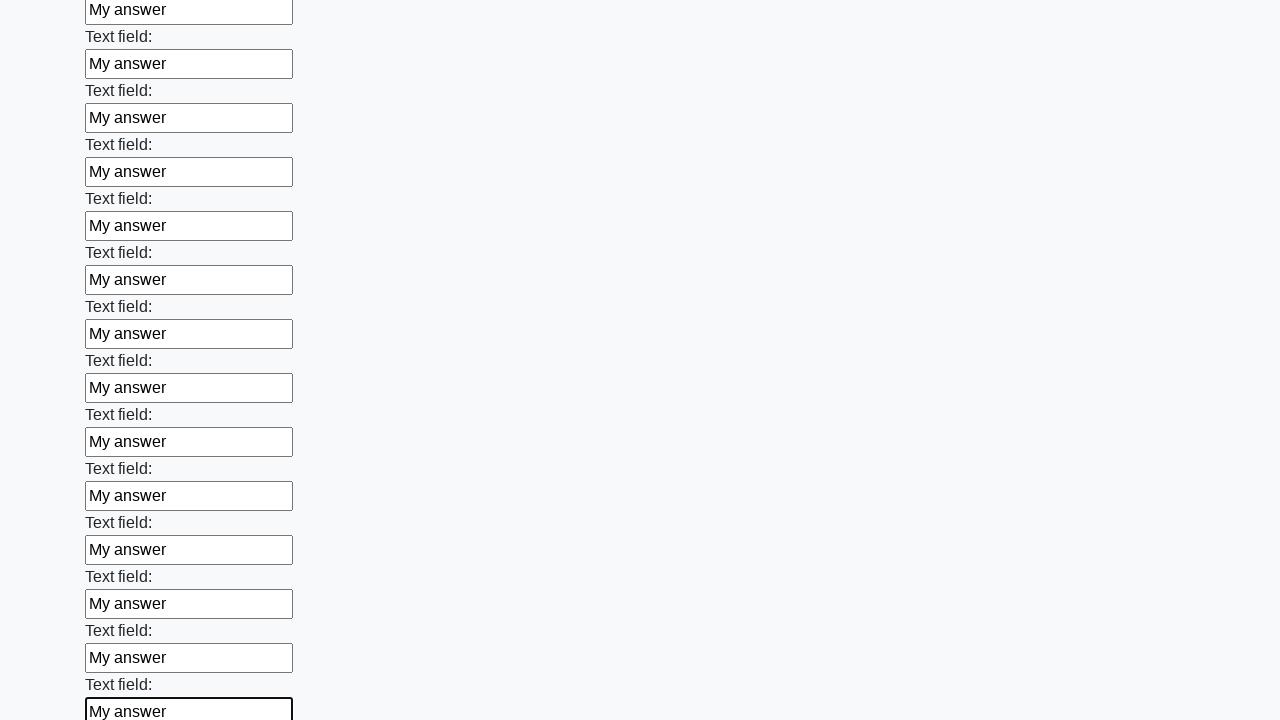

Filled an input field with 'My answer' on input >> nth=53
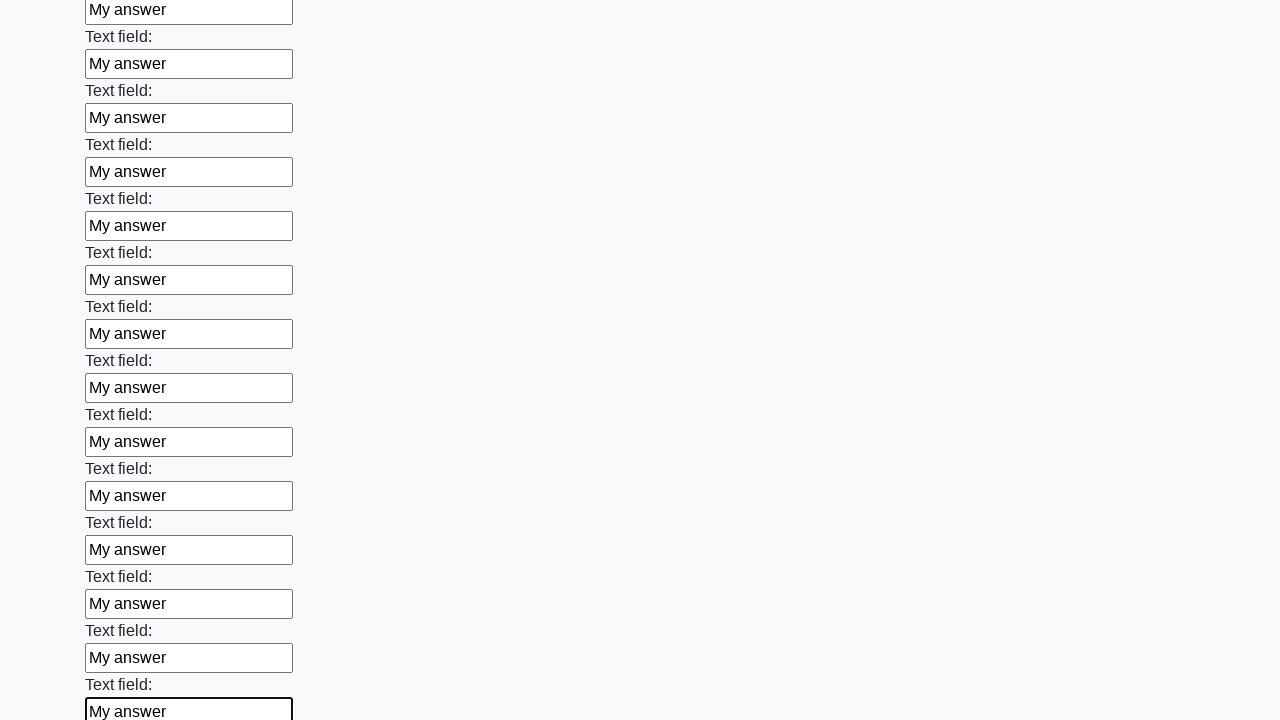

Filled an input field with 'My answer' on input >> nth=54
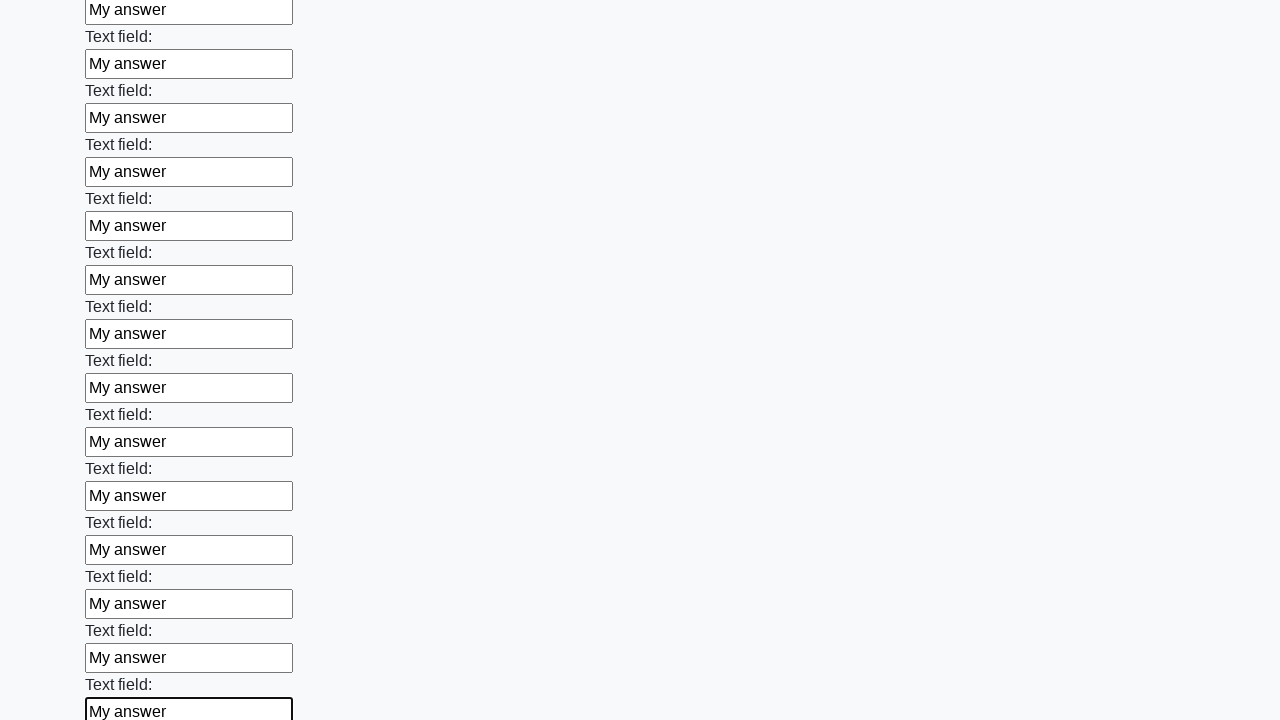

Filled an input field with 'My answer' on input >> nth=55
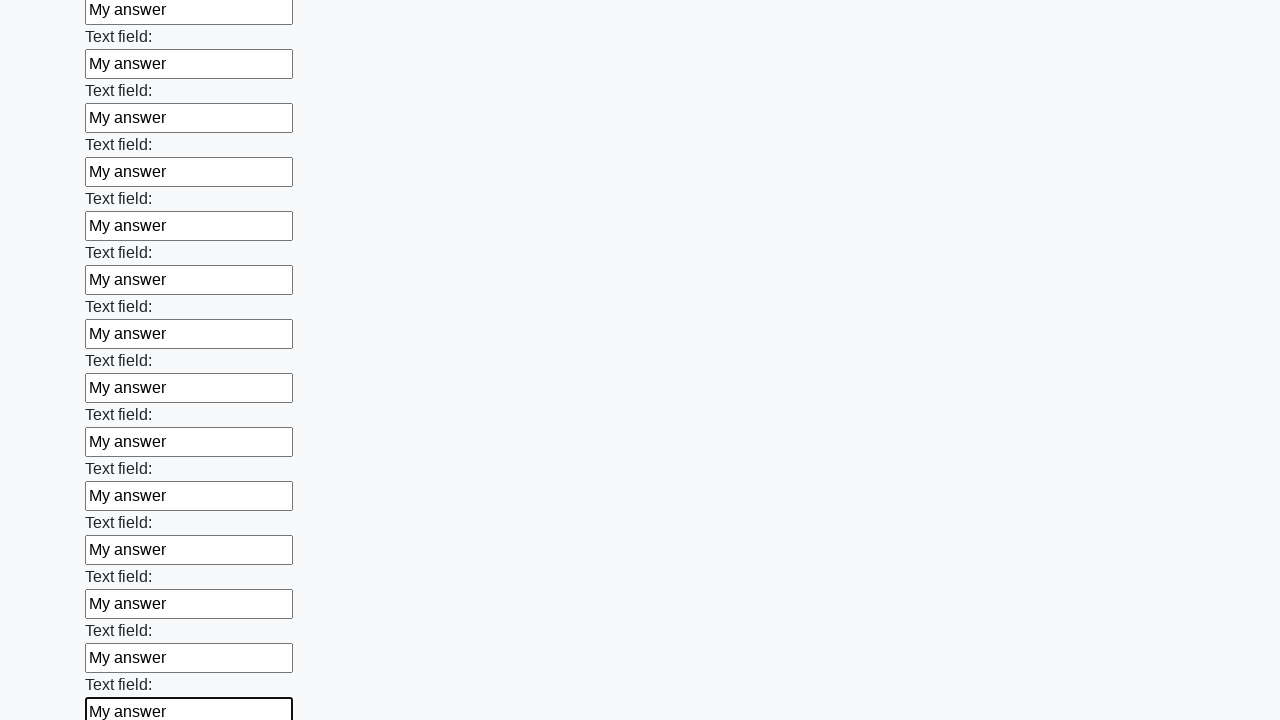

Filled an input field with 'My answer' on input >> nth=56
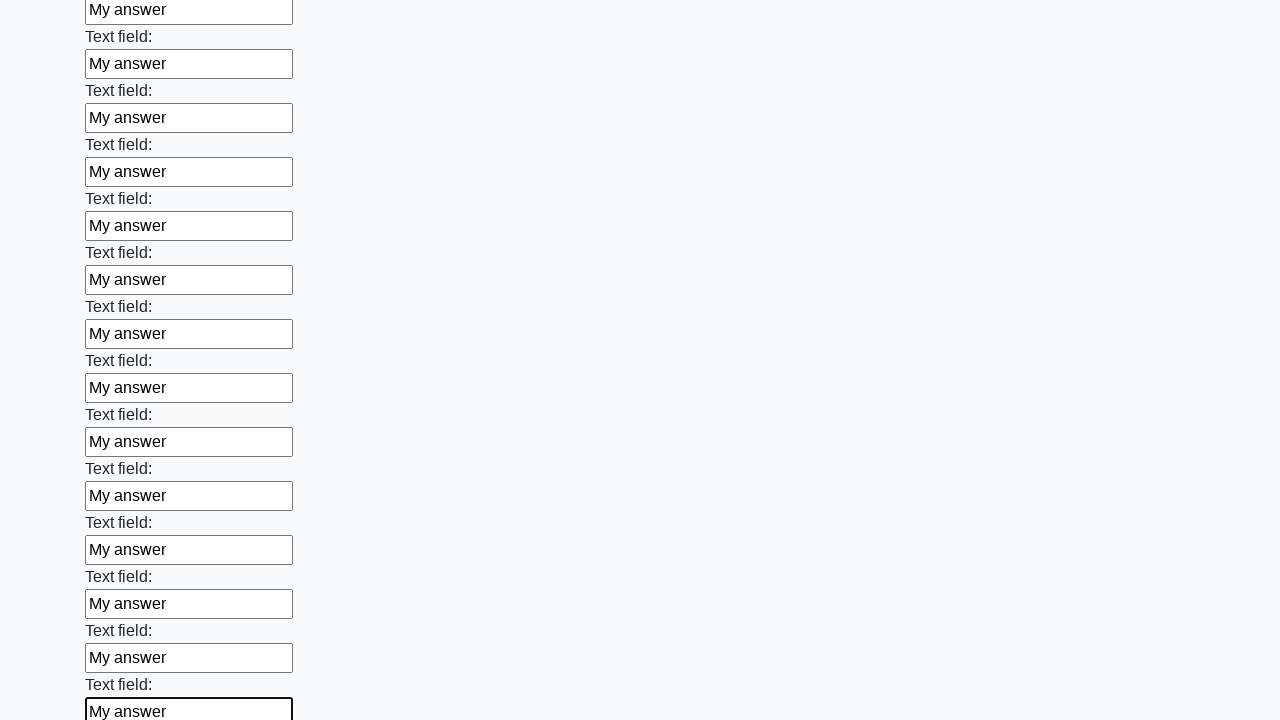

Filled an input field with 'My answer' on input >> nth=57
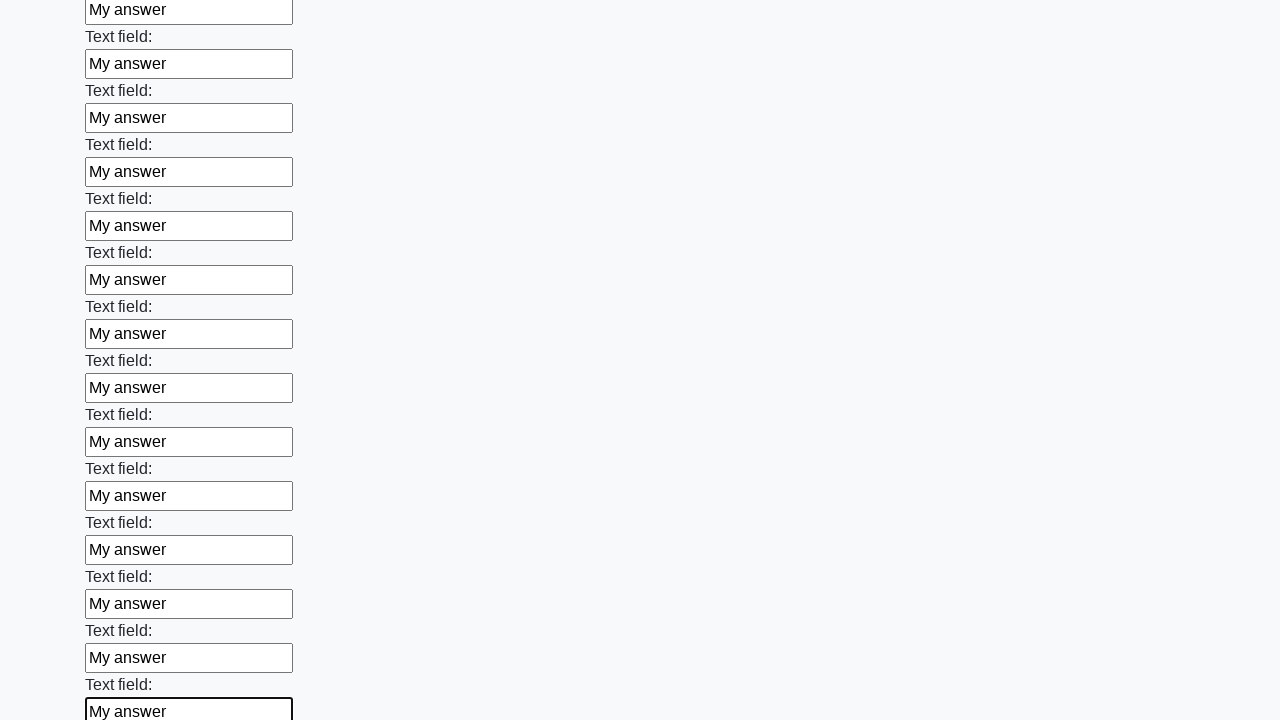

Filled an input field with 'My answer' on input >> nth=58
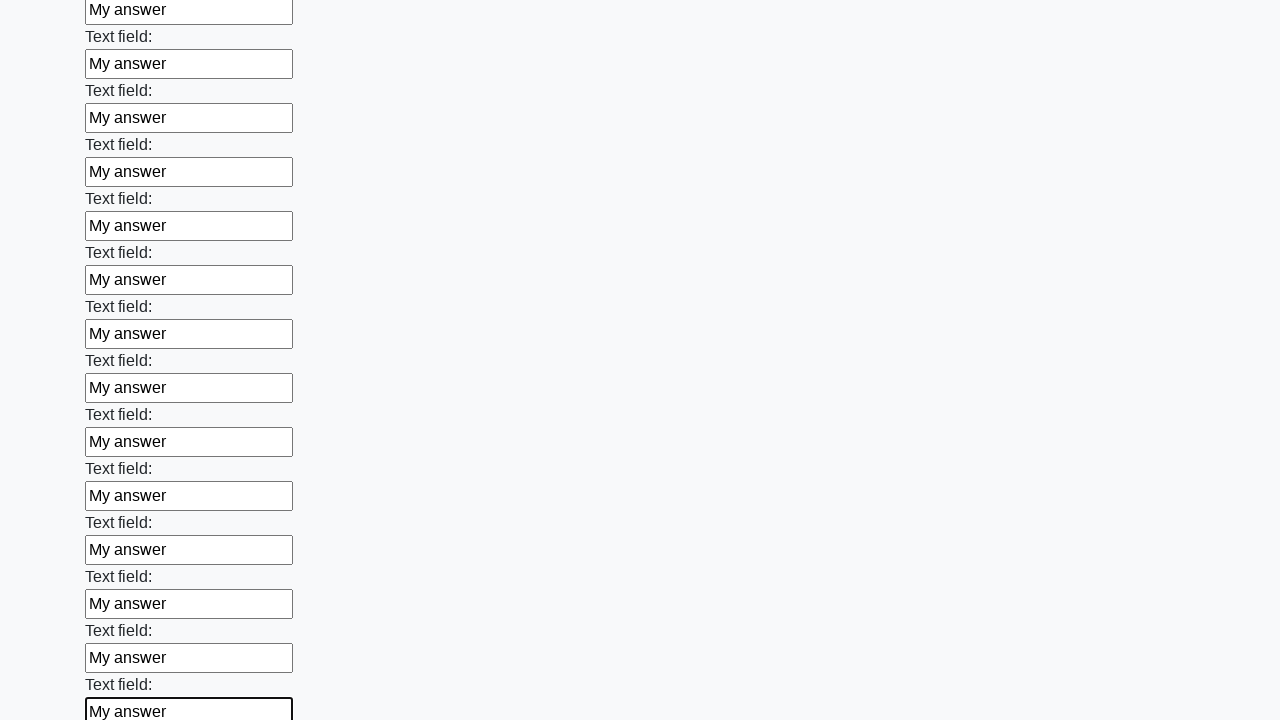

Filled an input field with 'My answer' on input >> nth=59
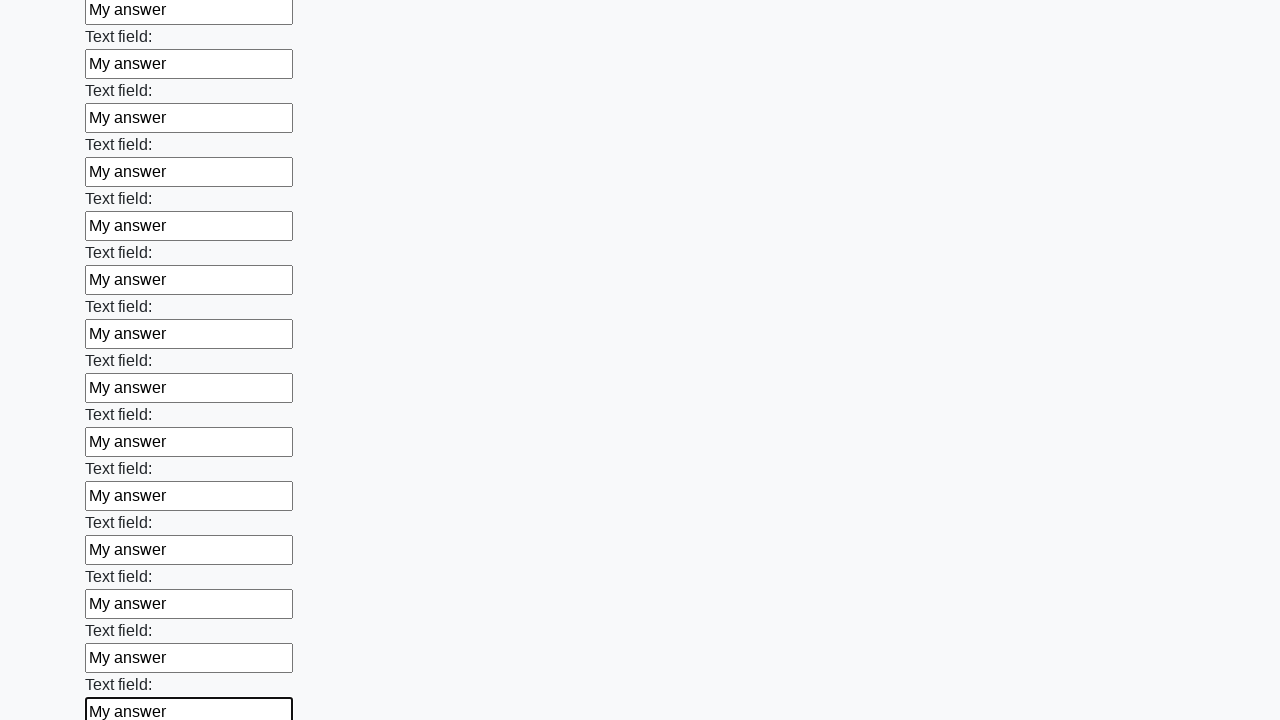

Filled an input field with 'My answer' on input >> nth=60
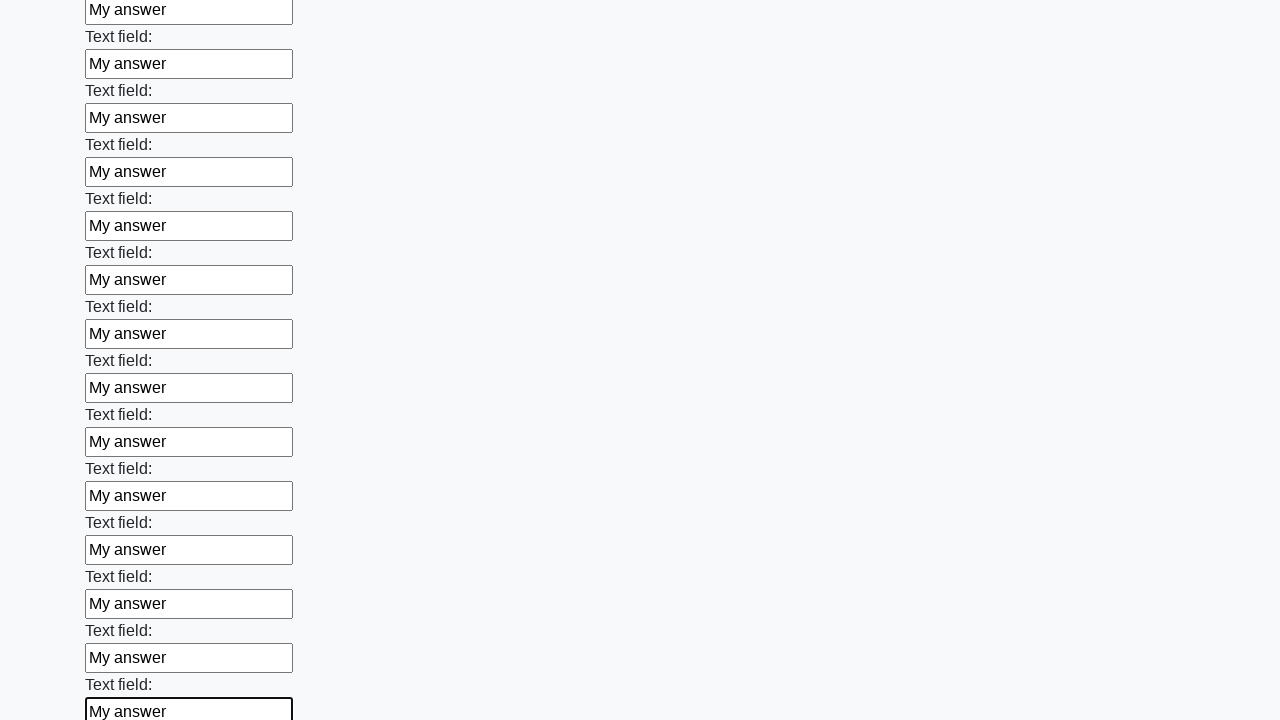

Filled an input field with 'My answer' on input >> nth=61
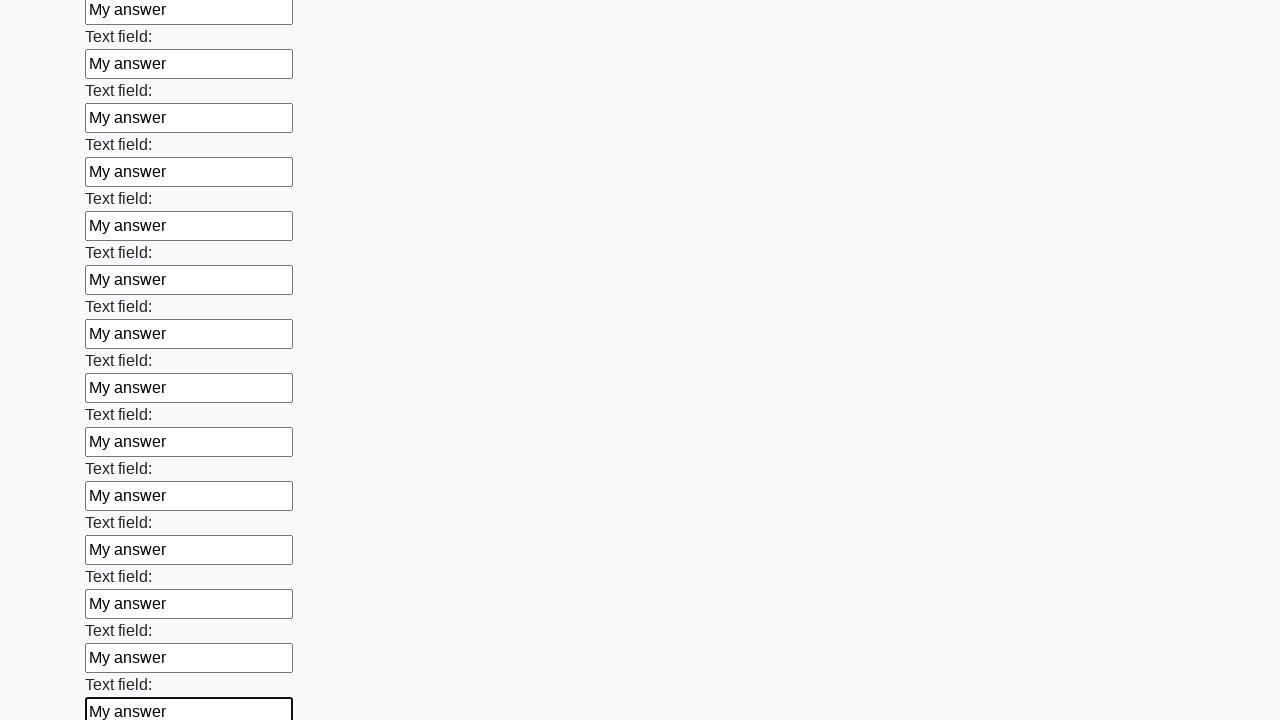

Filled an input field with 'My answer' on input >> nth=62
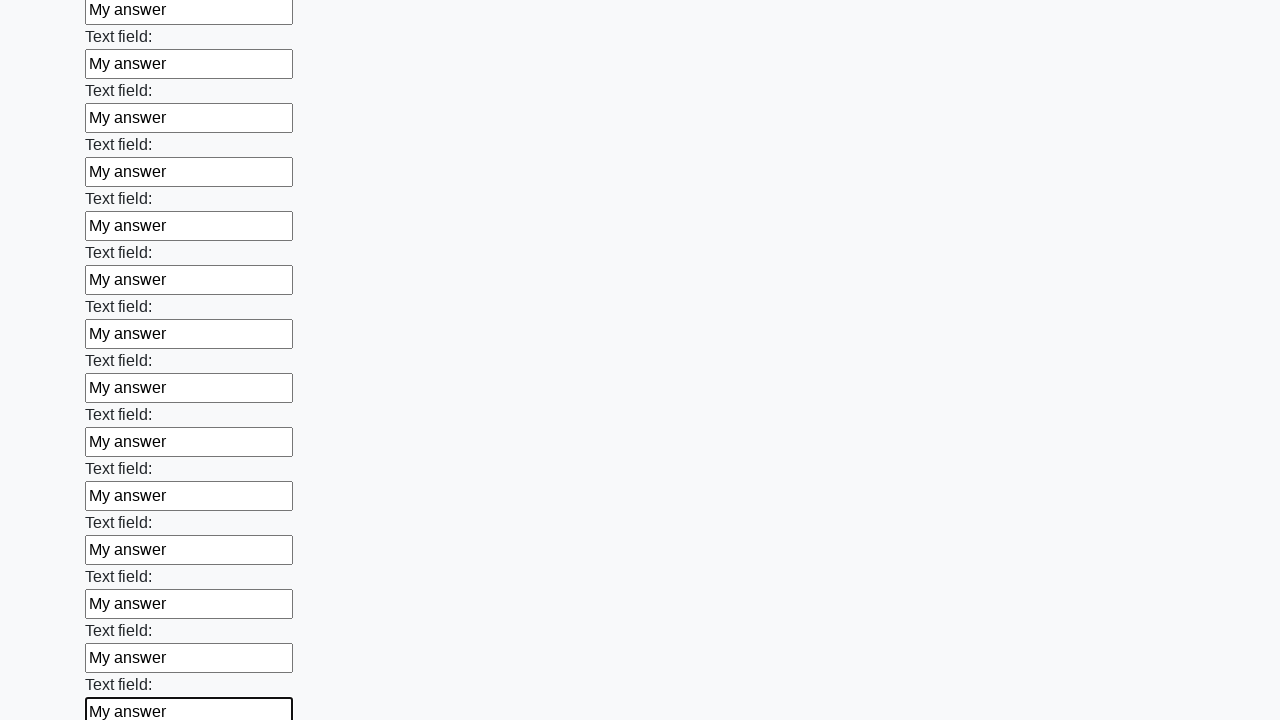

Filled an input field with 'My answer' on input >> nth=63
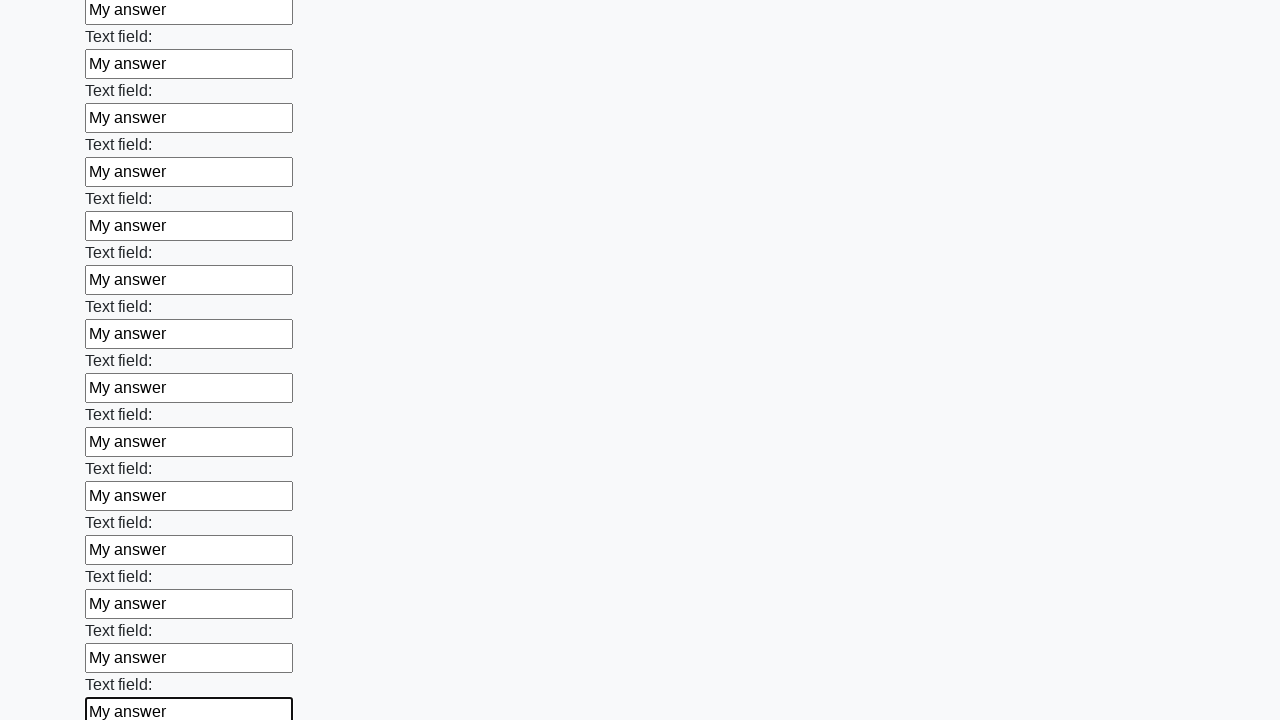

Filled an input field with 'My answer' on input >> nth=64
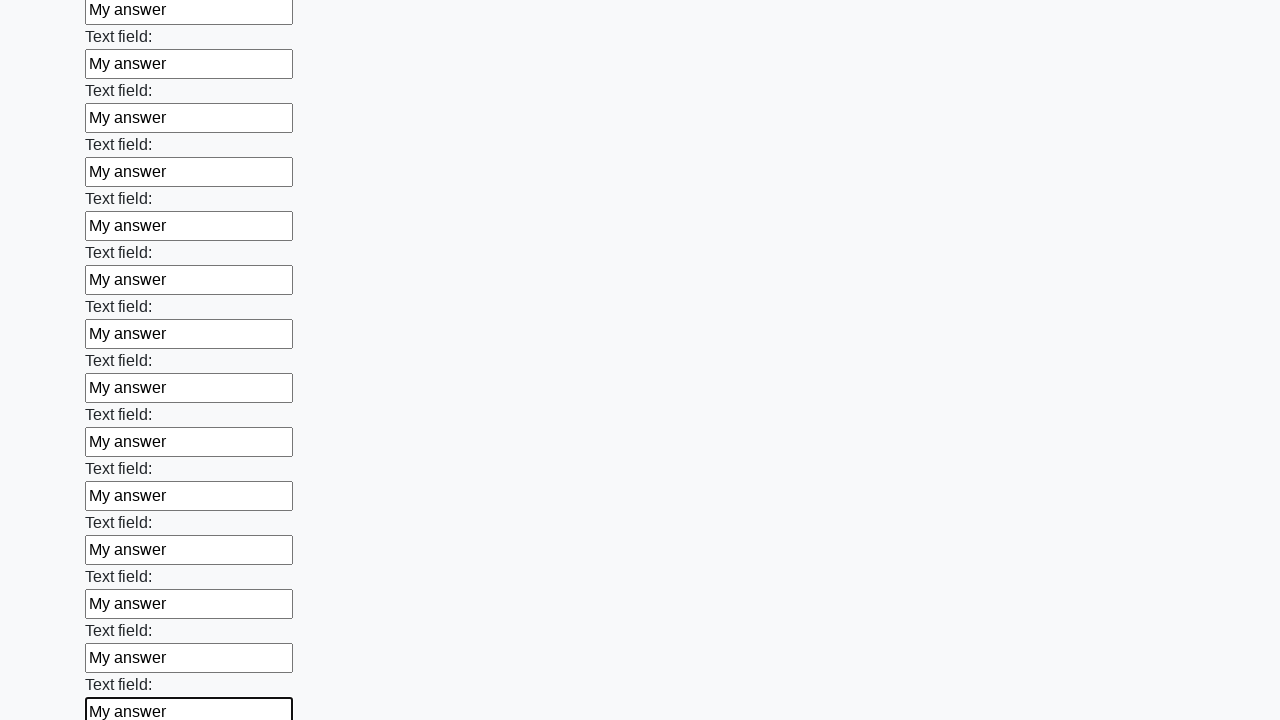

Filled an input field with 'My answer' on input >> nth=65
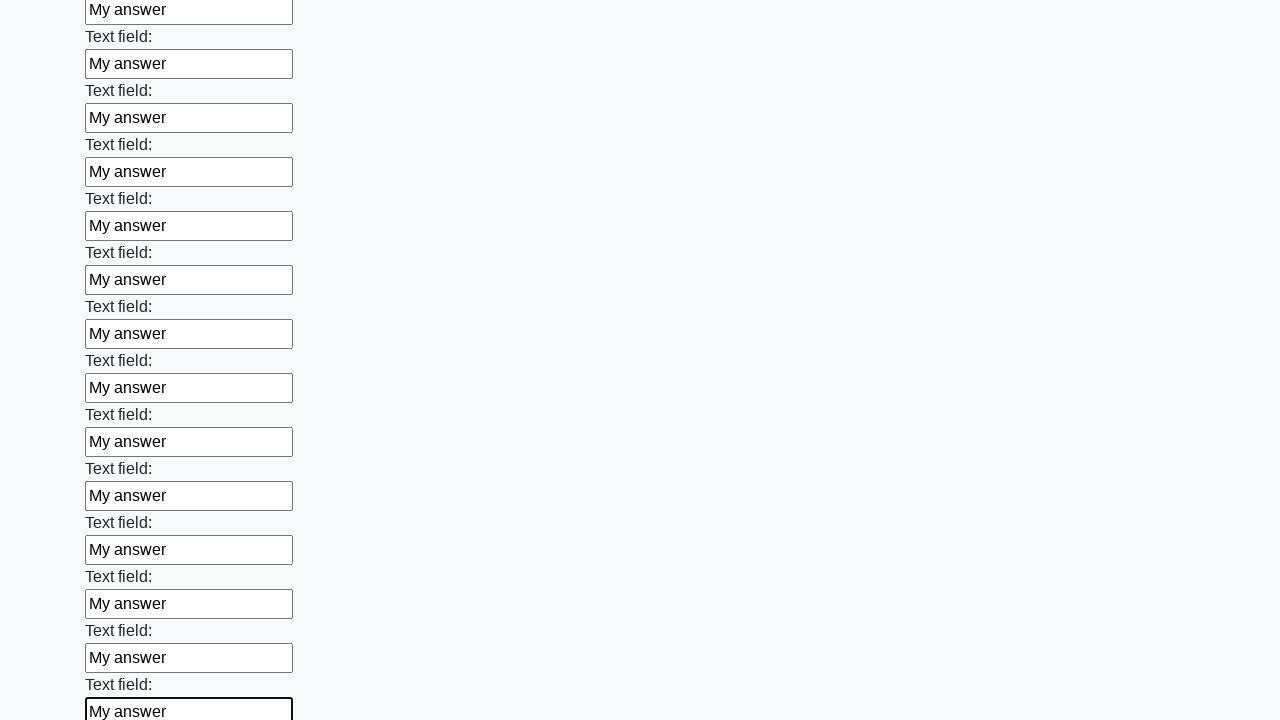

Filled an input field with 'My answer' on input >> nth=66
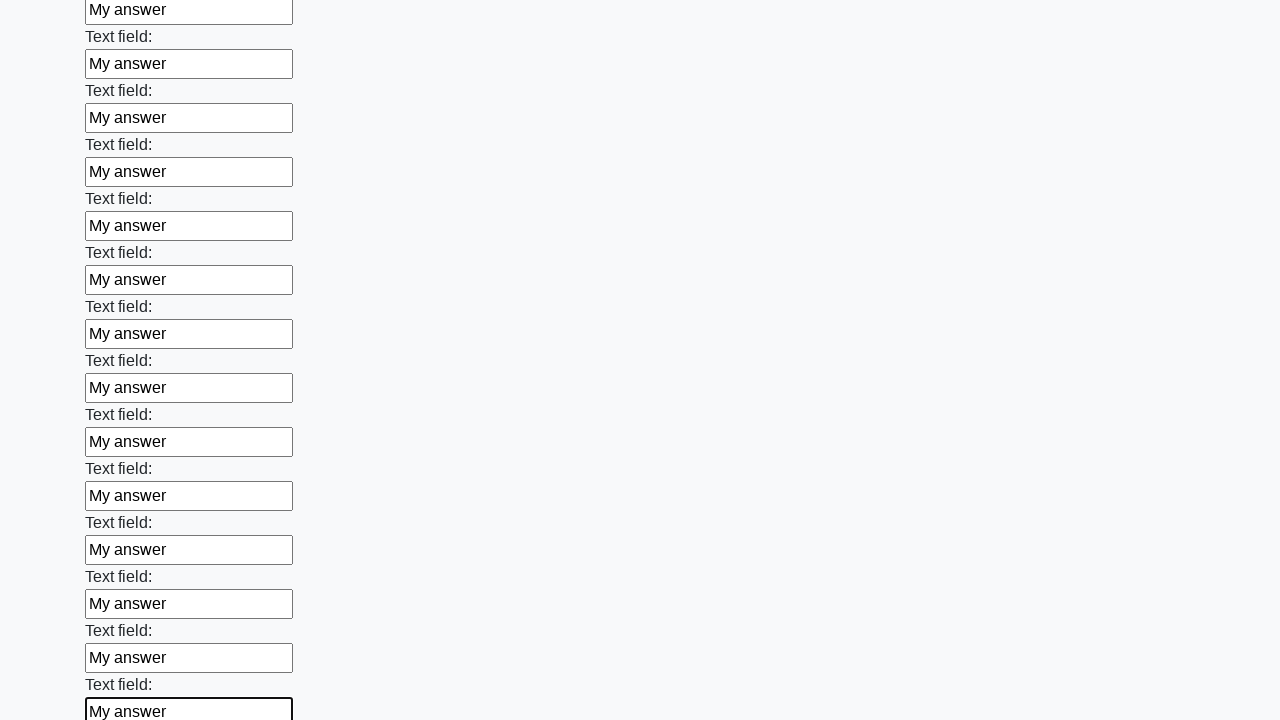

Filled an input field with 'My answer' on input >> nth=67
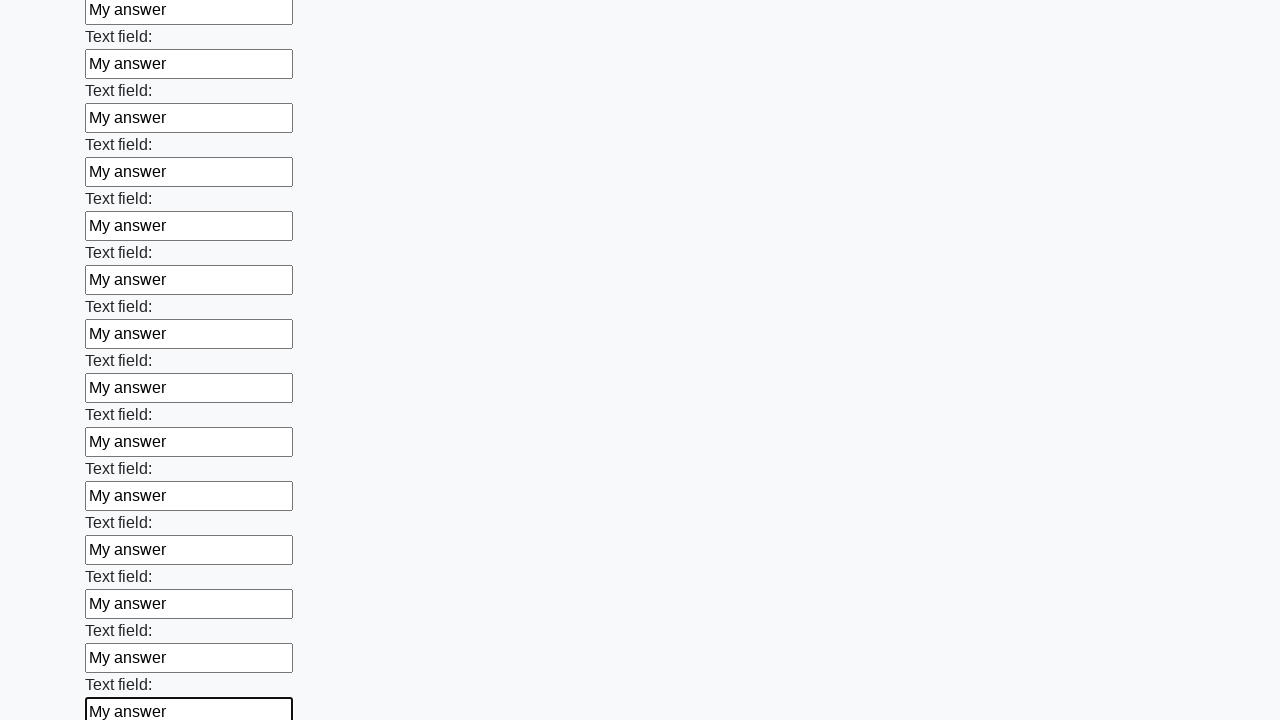

Filled an input field with 'My answer' on input >> nth=68
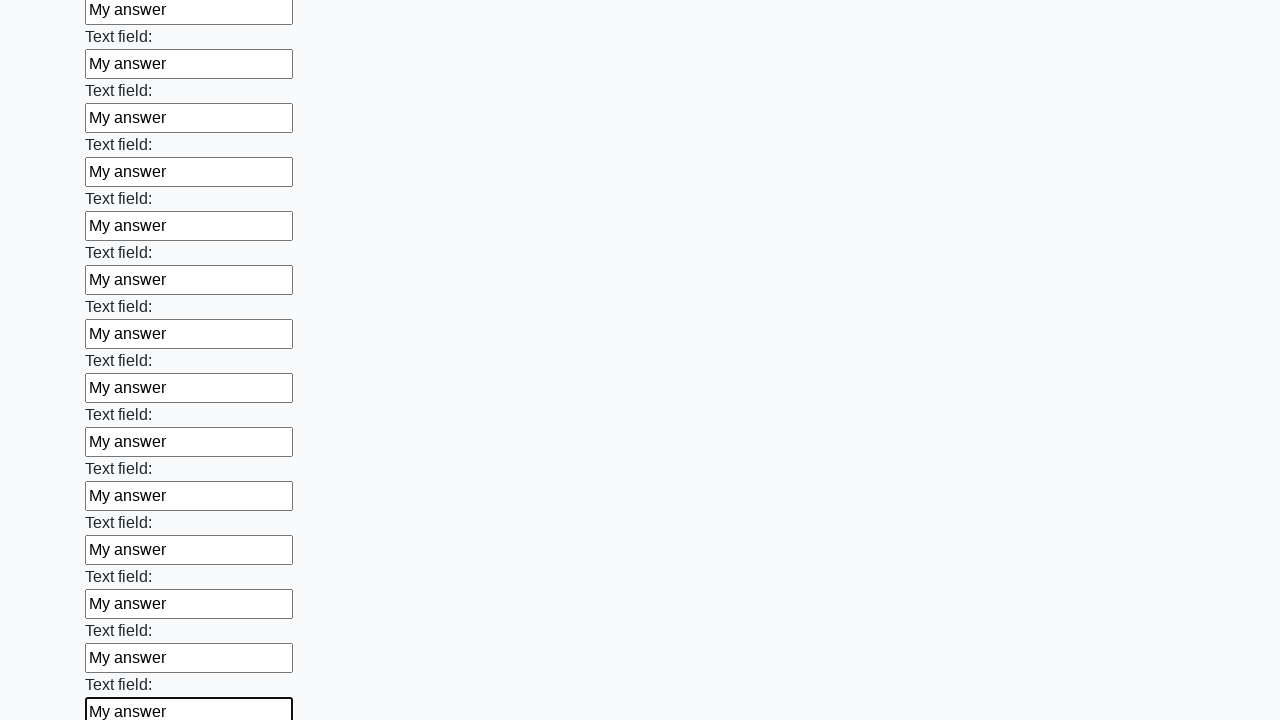

Filled an input field with 'My answer' on input >> nth=69
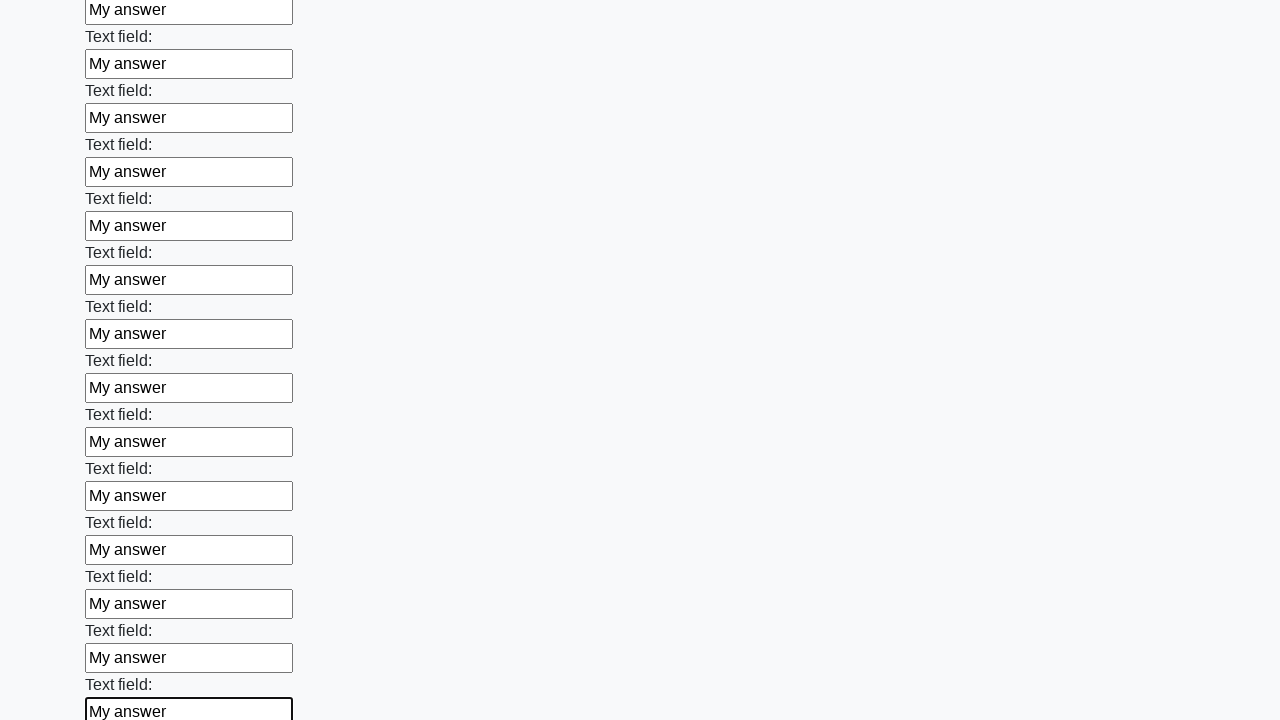

Filled an input field with 'My answer' on input >> nth=70
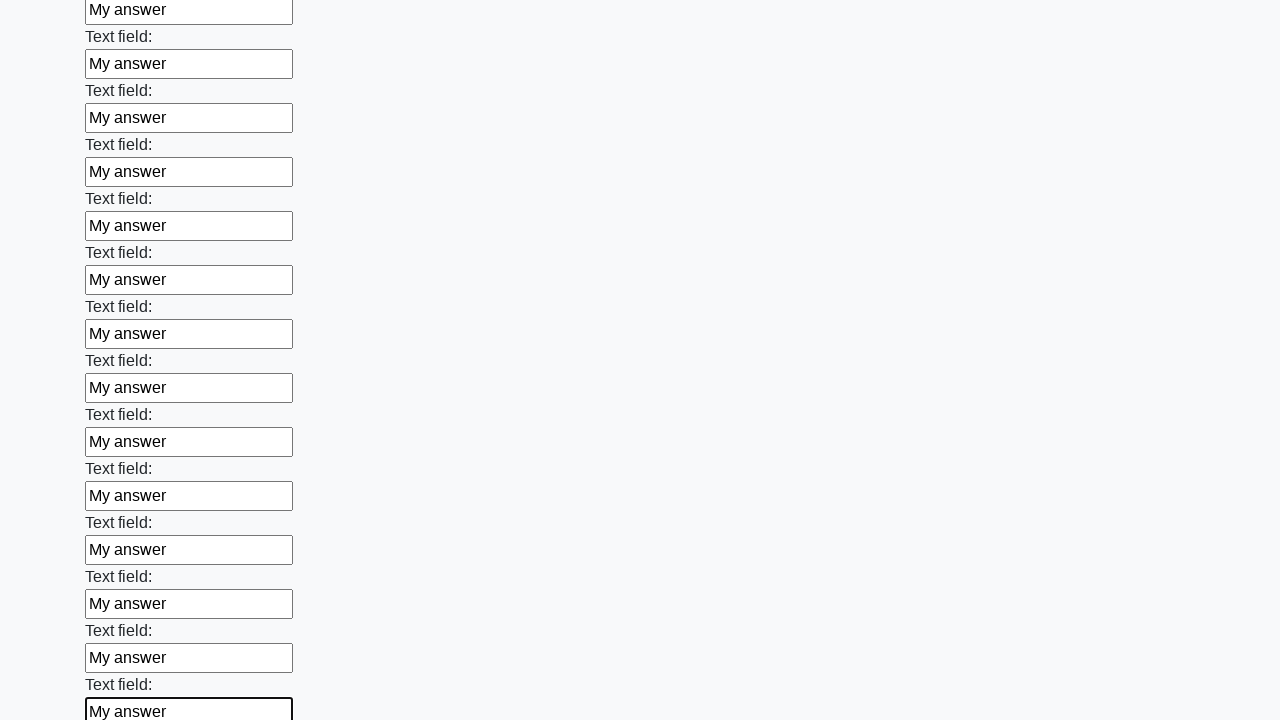

Filled an input field with 'My answer' on input >> nth=71
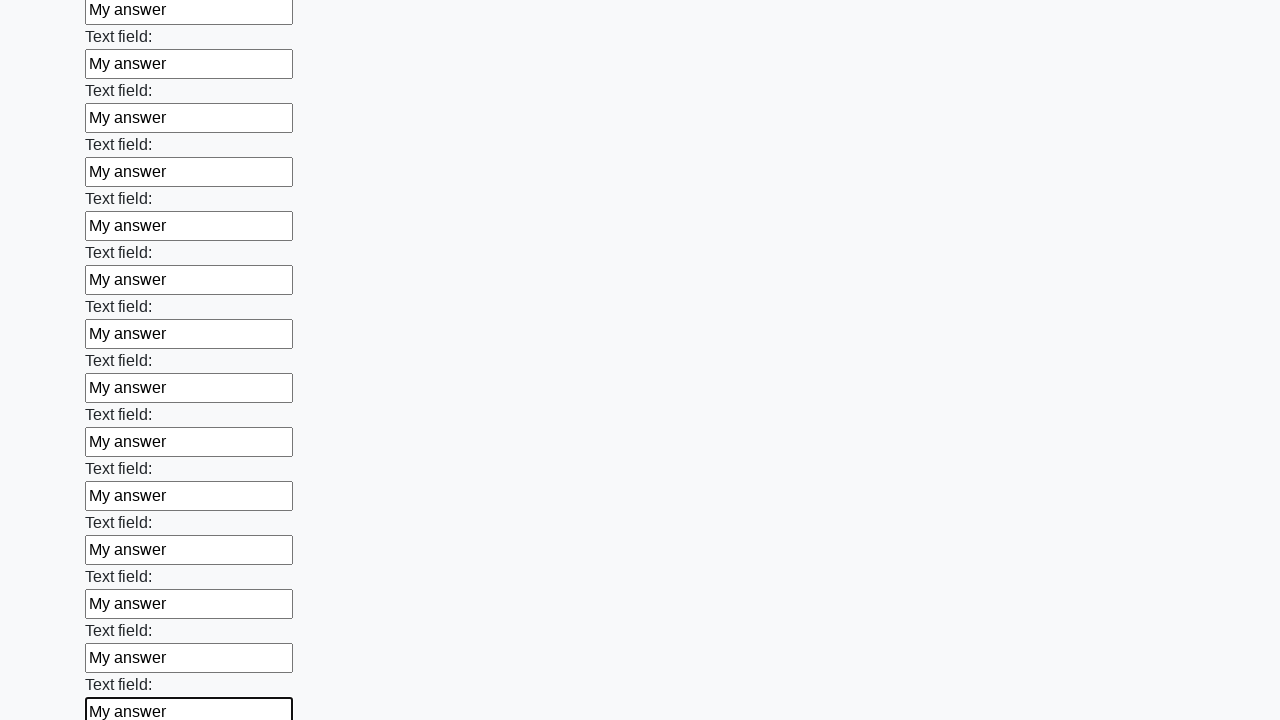

Filled an input field with 'My answer' on input >> nth=72
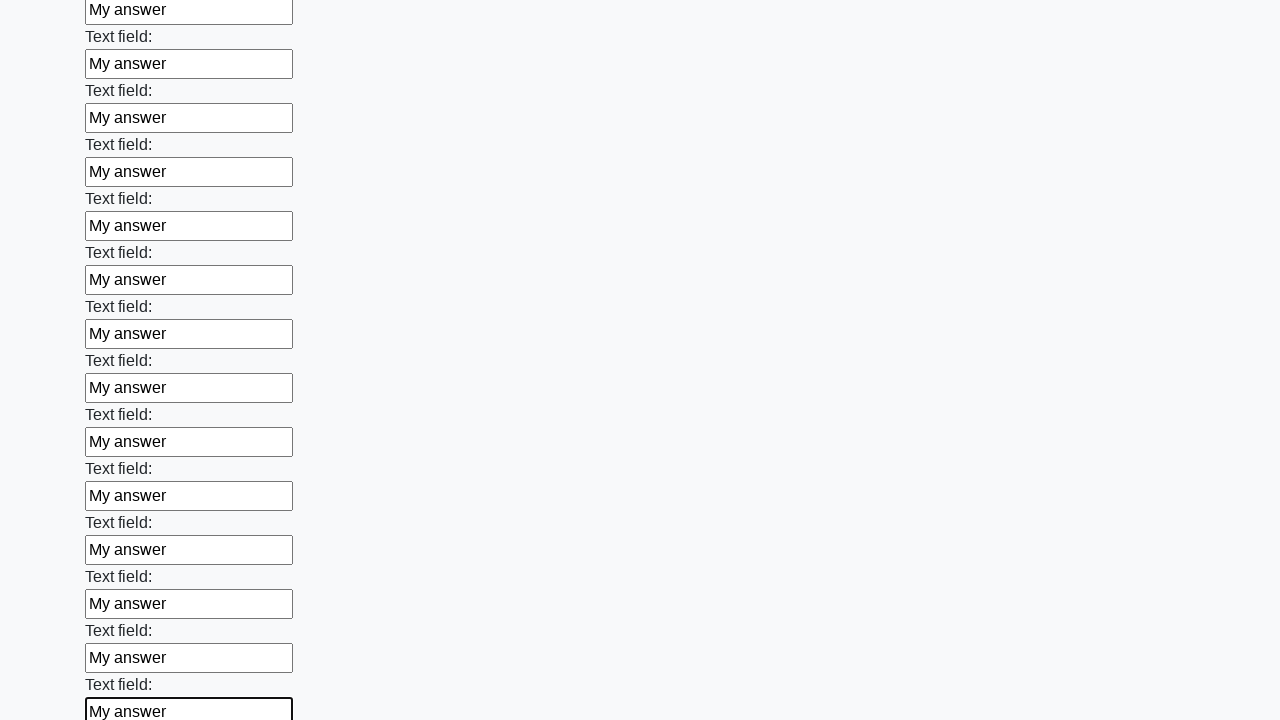

Filled an input field with 'My answer' on input >> nth=73
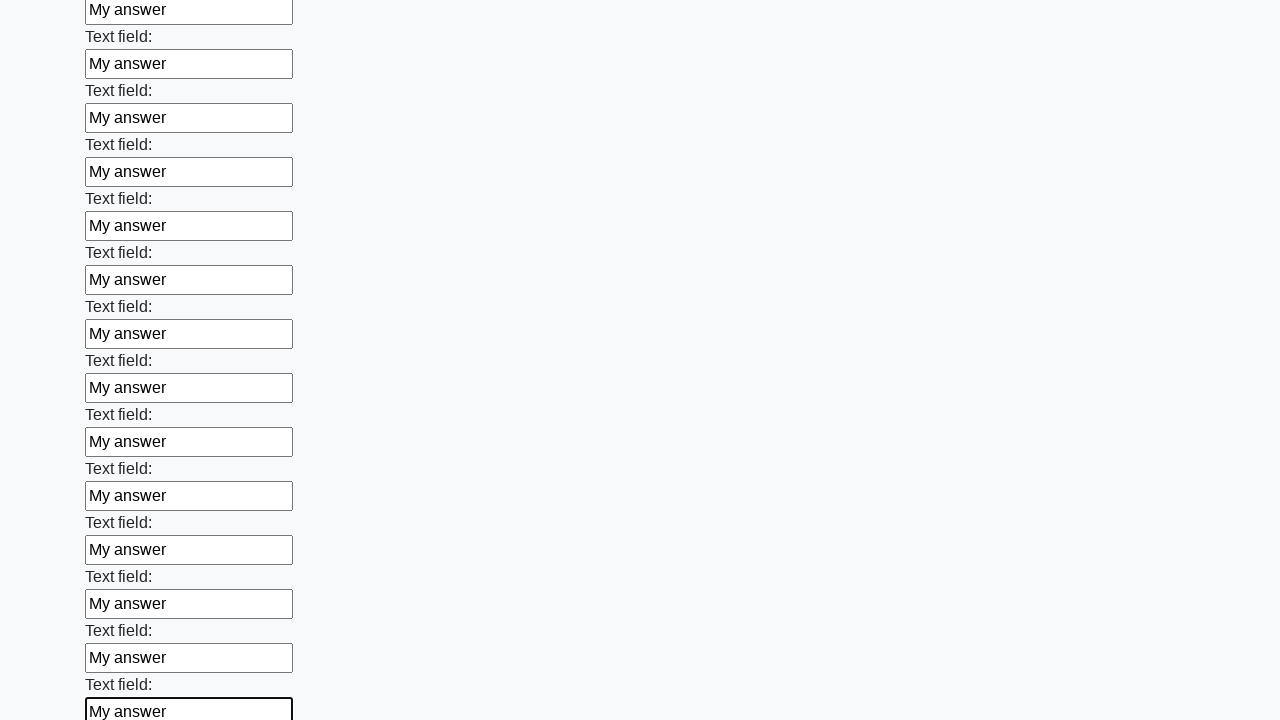

Filled an input field with 'My answer' on input >> nth=74
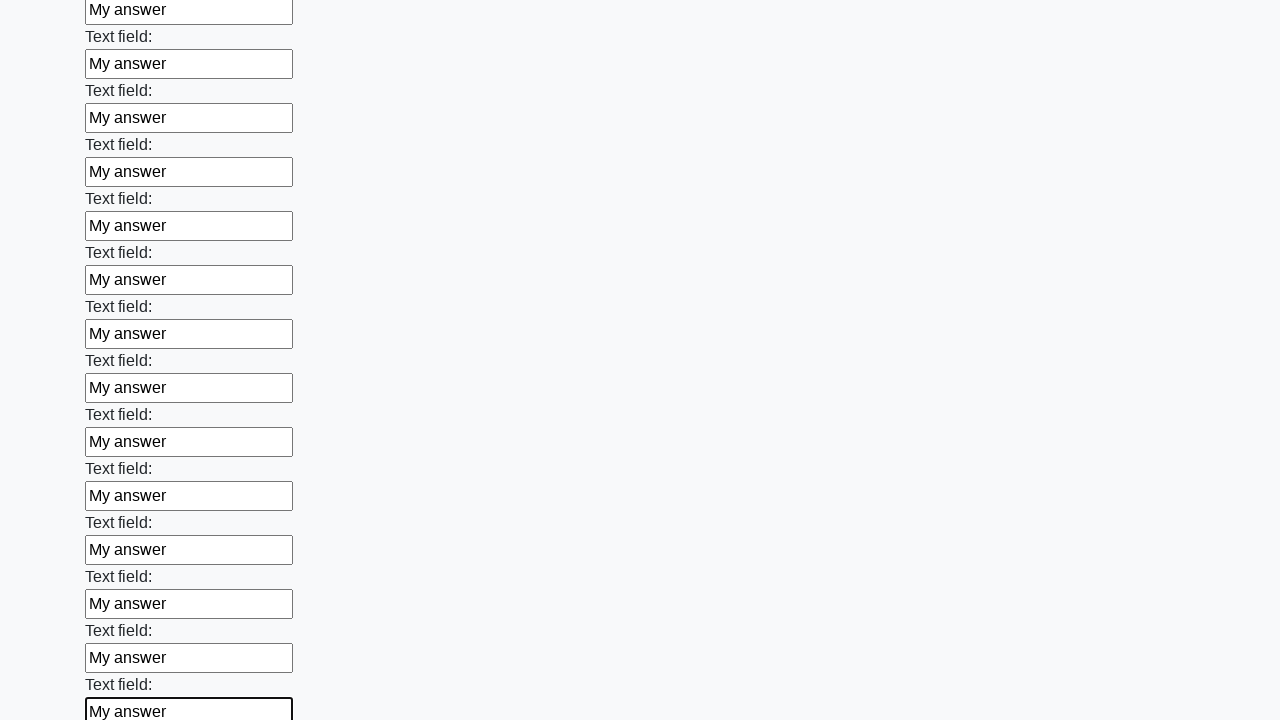

Filled an input field with 'My answer' on input >> nth=75
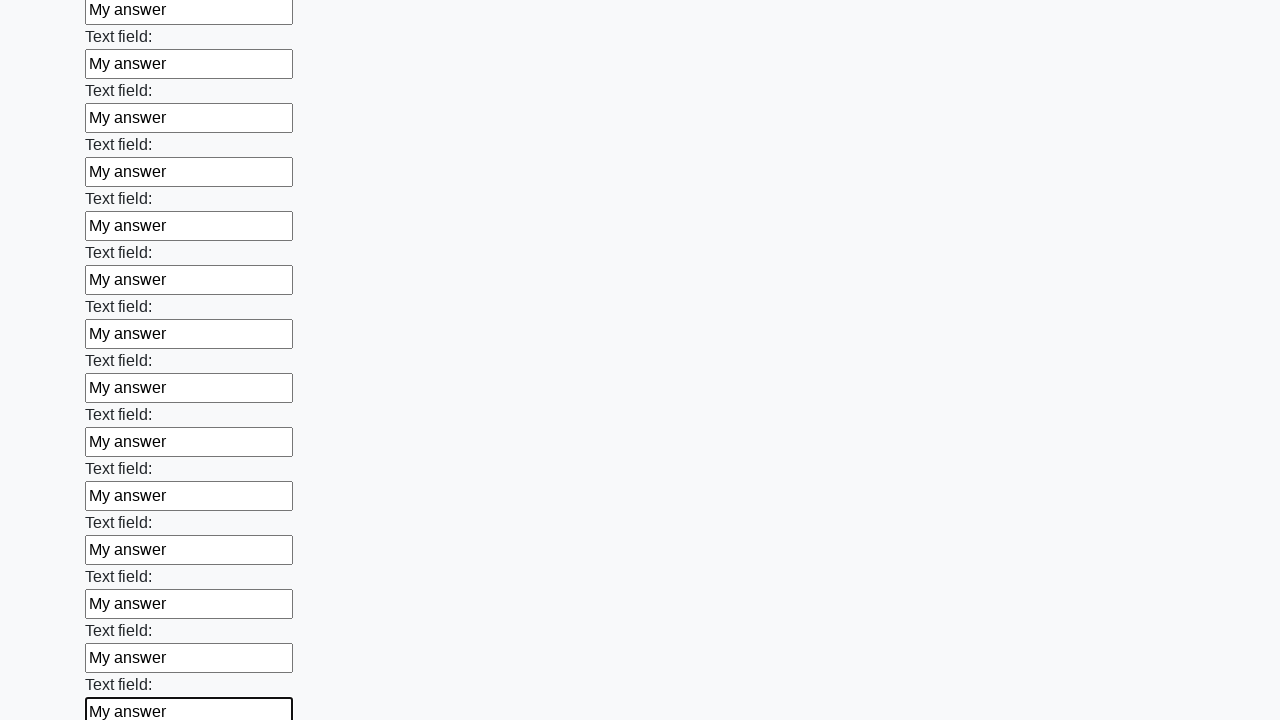

Filled an input field with 'My answer' on input >> nth=76
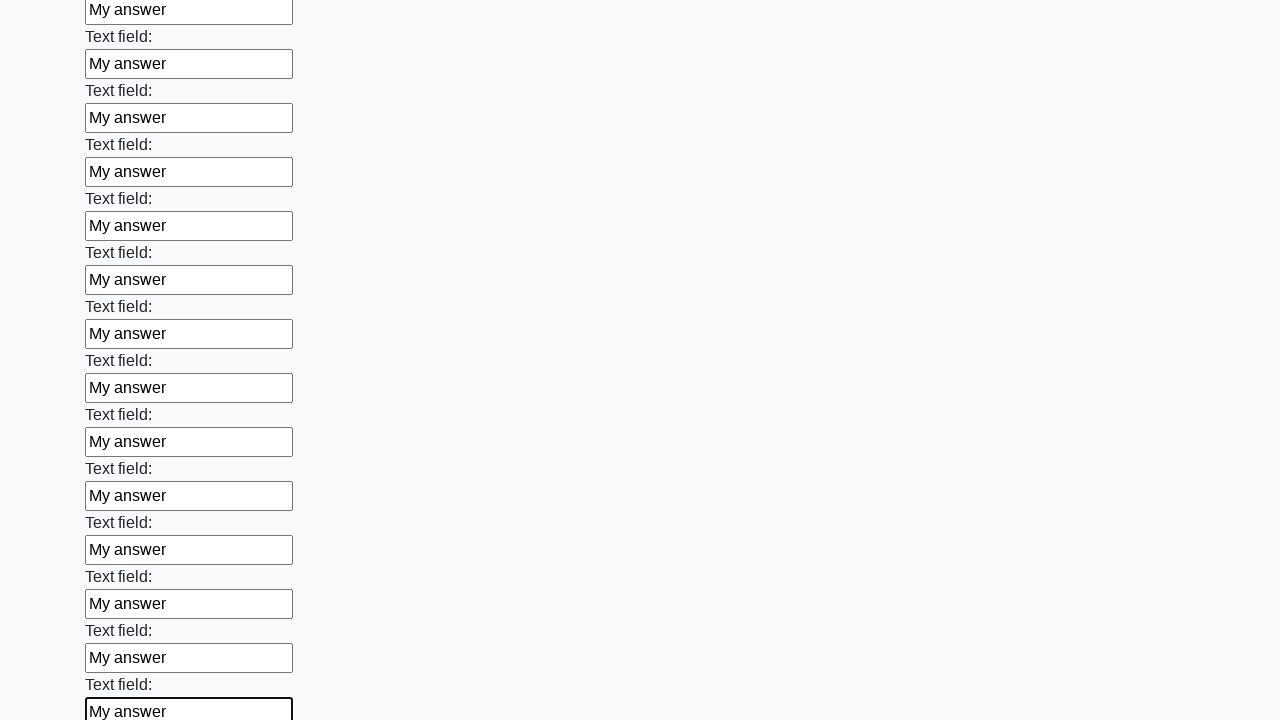

Filled an input field with 'My answer' on input >> nth=77
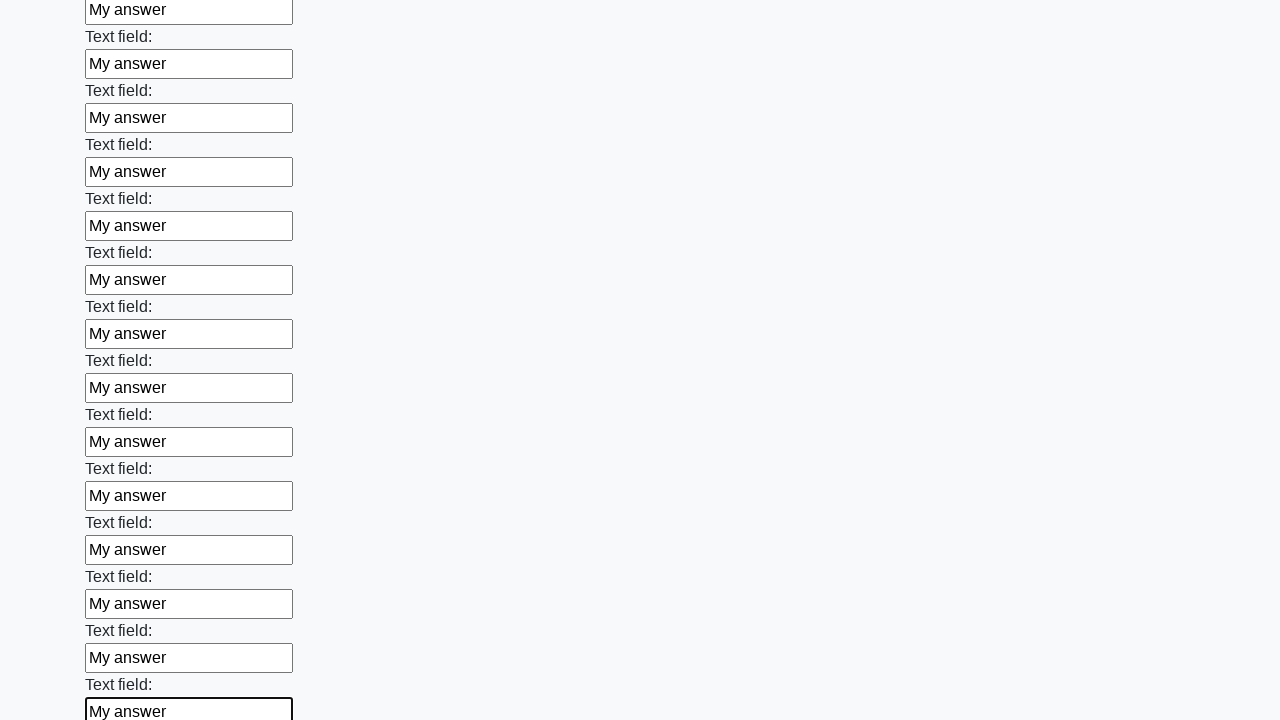

Filled an input field with 'My answer' on input >> nth=78
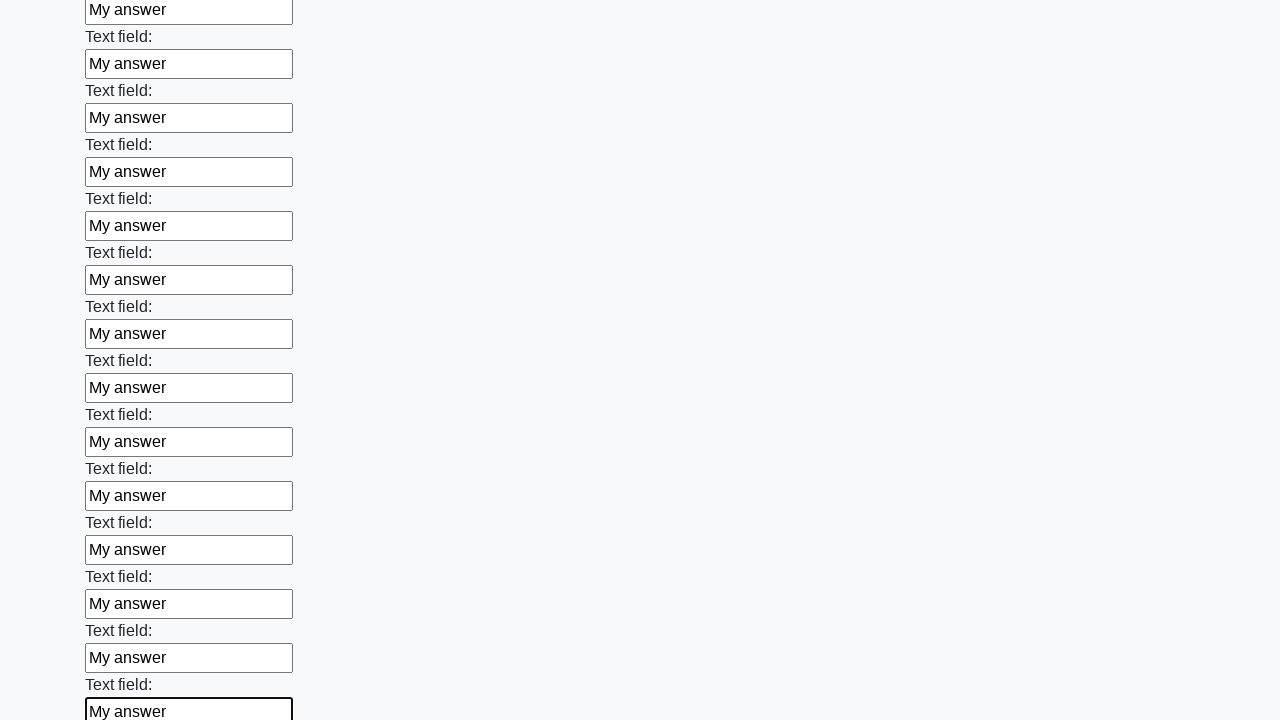

Filled an input field with 'My answer' on input >> nth=79
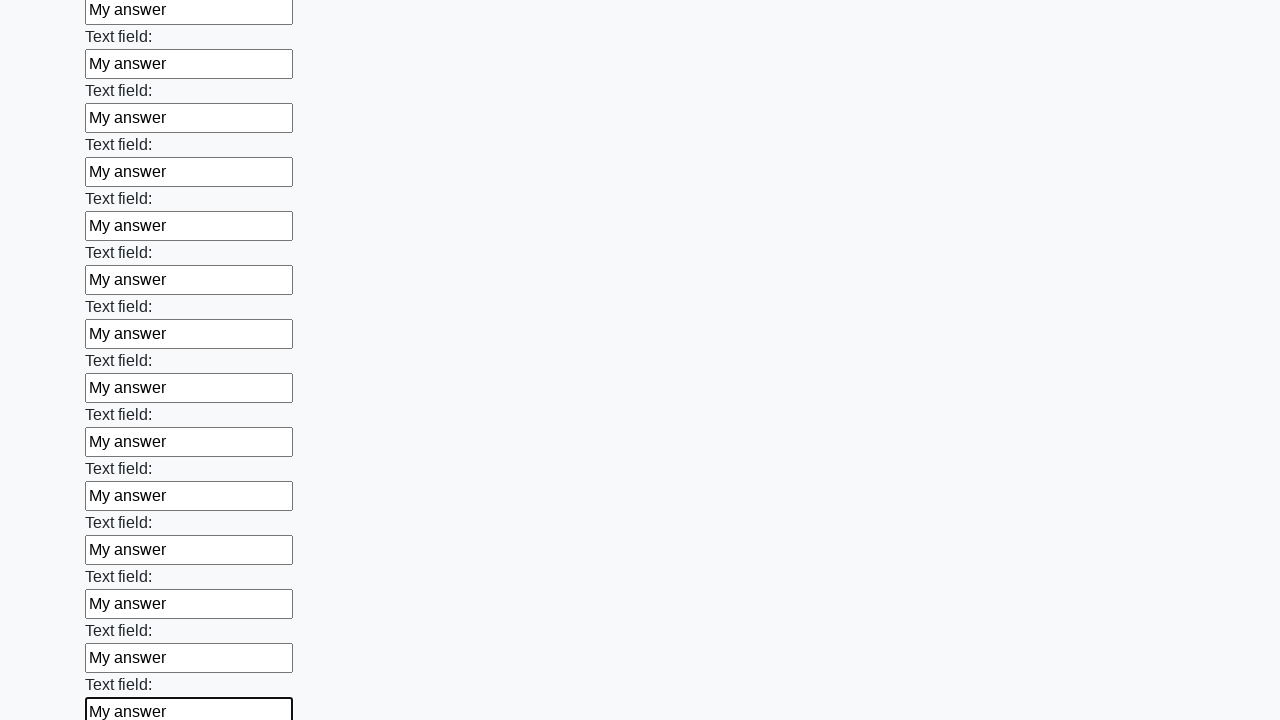

Filled an input field with 'My answer' on input >> nth=80
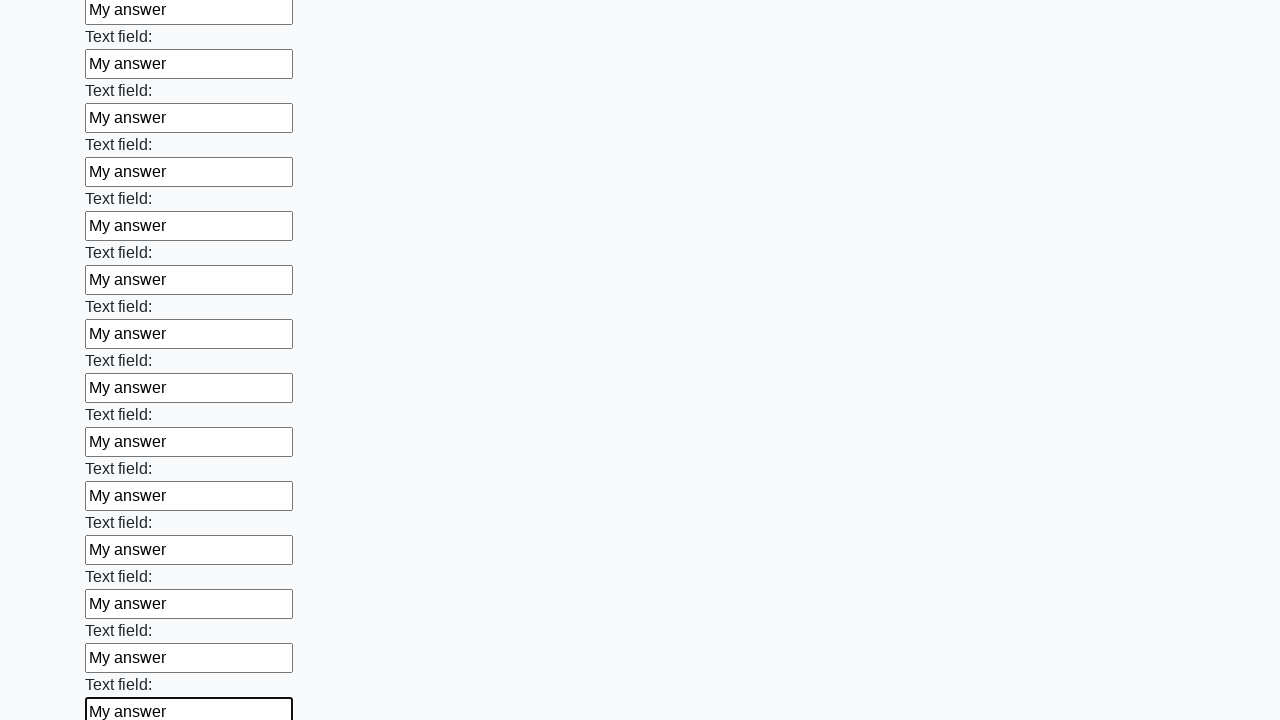

Filled an input field with 'My answer' on input >> nth=81
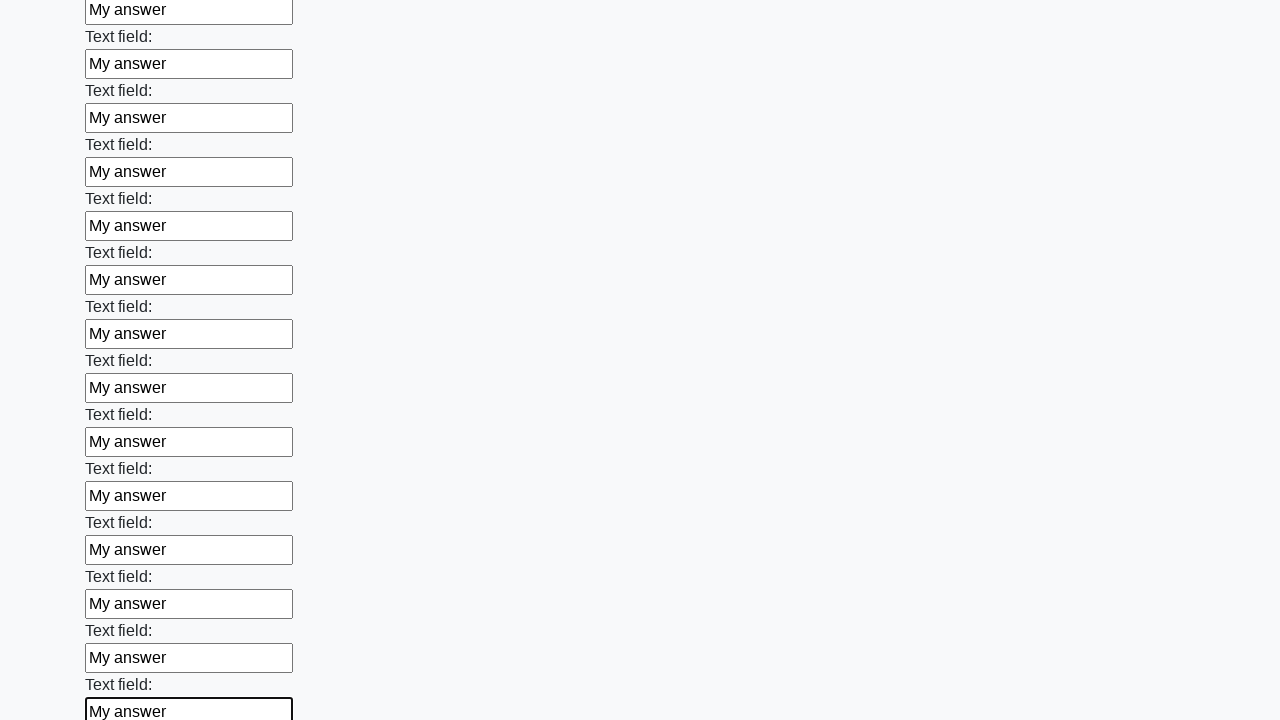

Filled an input field with 'My answer' on input >> nth=82
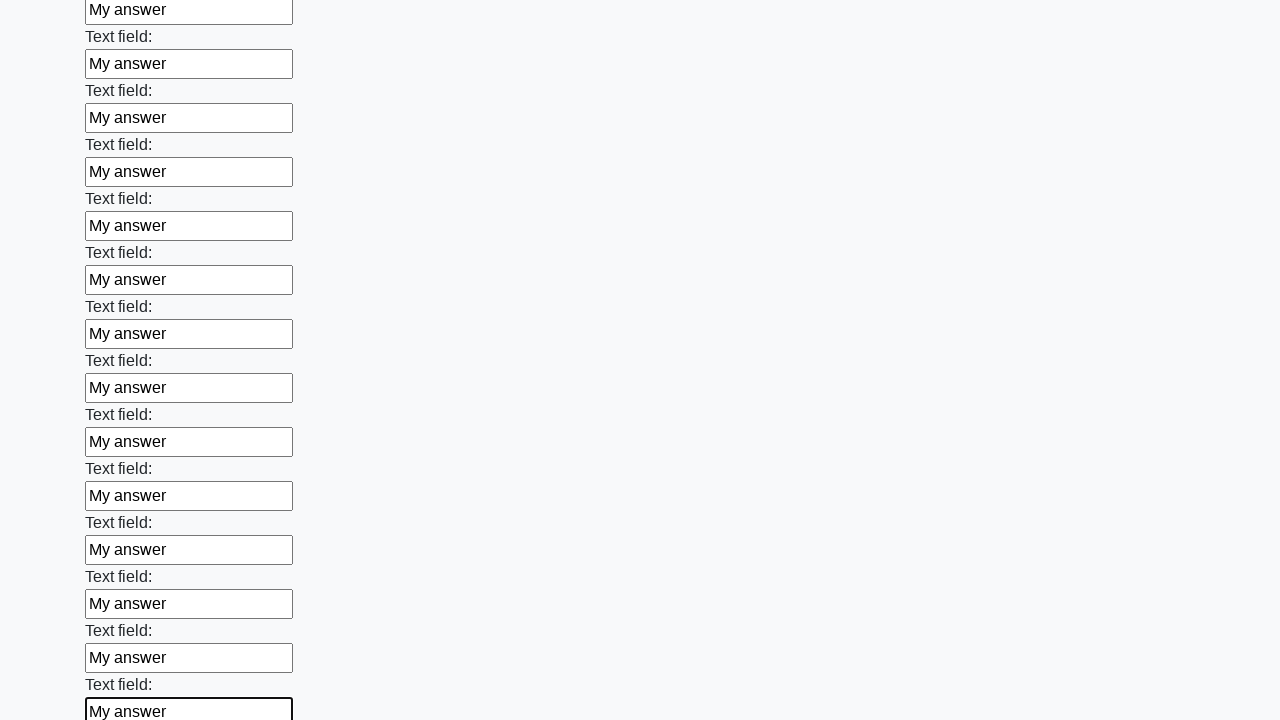

Filled an input field with 'My answer' on input >> nth=83
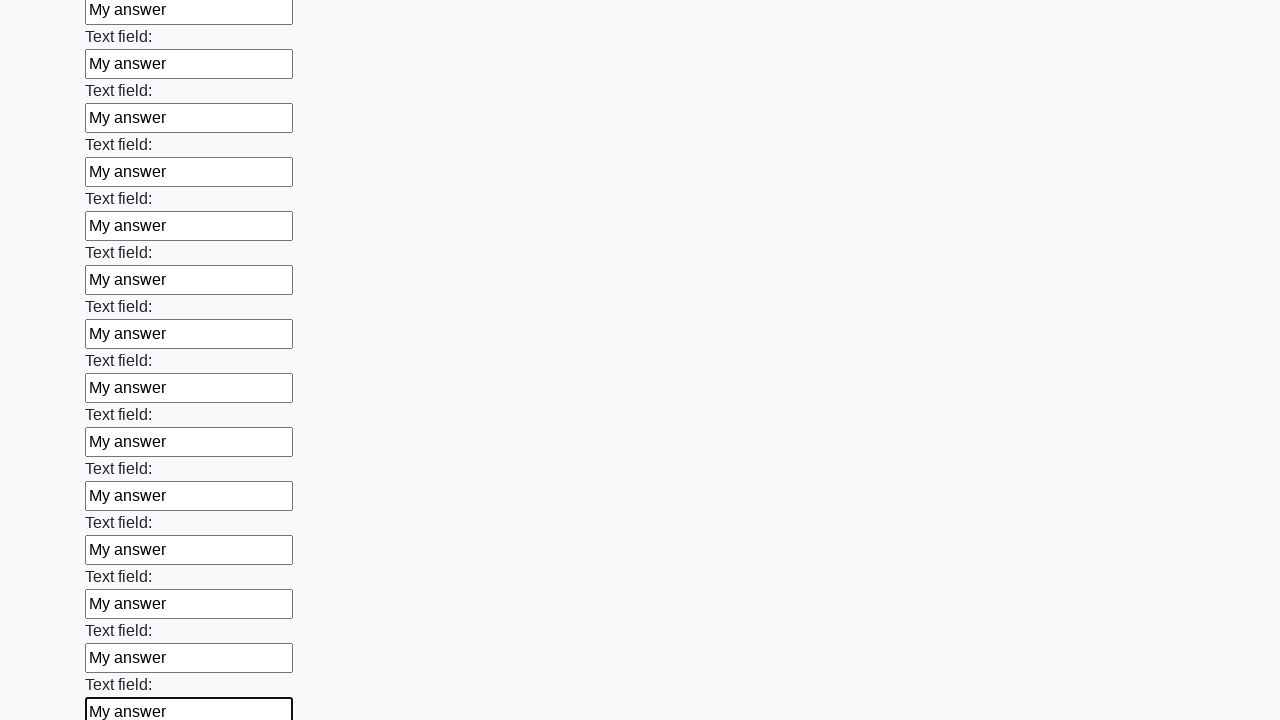

Filled an input field with 'My answer' on input >> nth=84
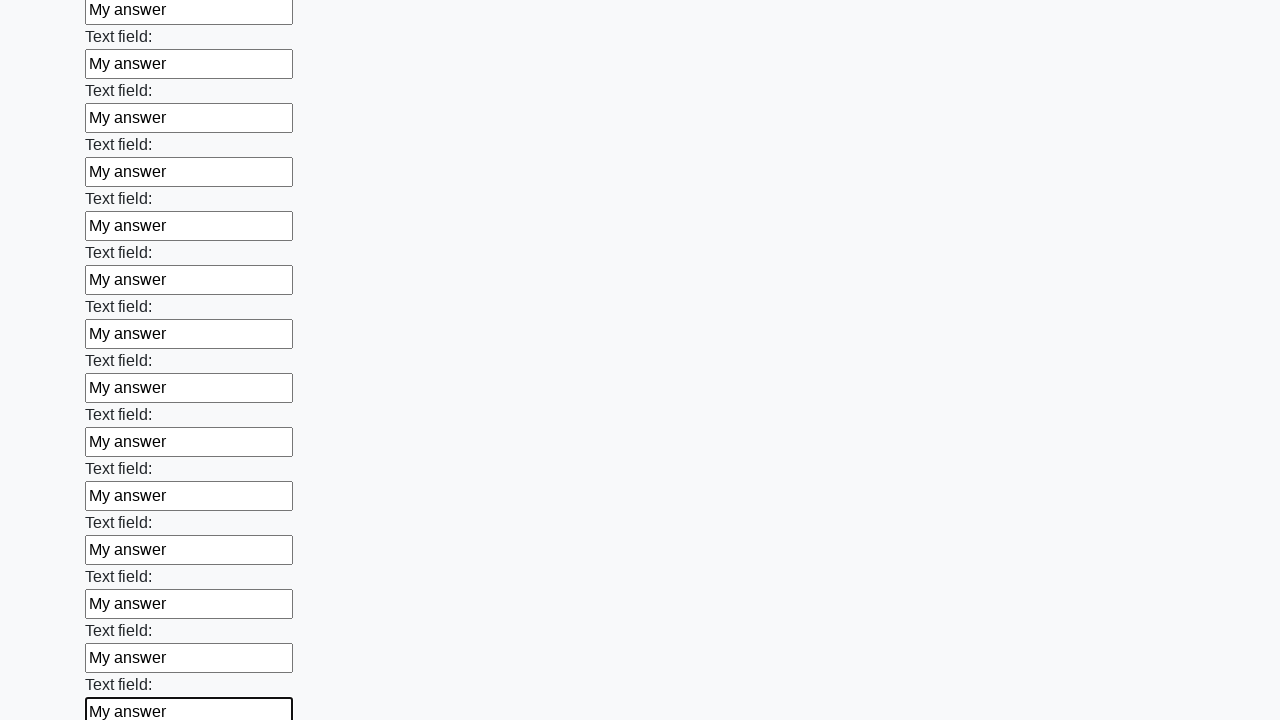

Filled an input field with 'My answer' on input >> nth=85
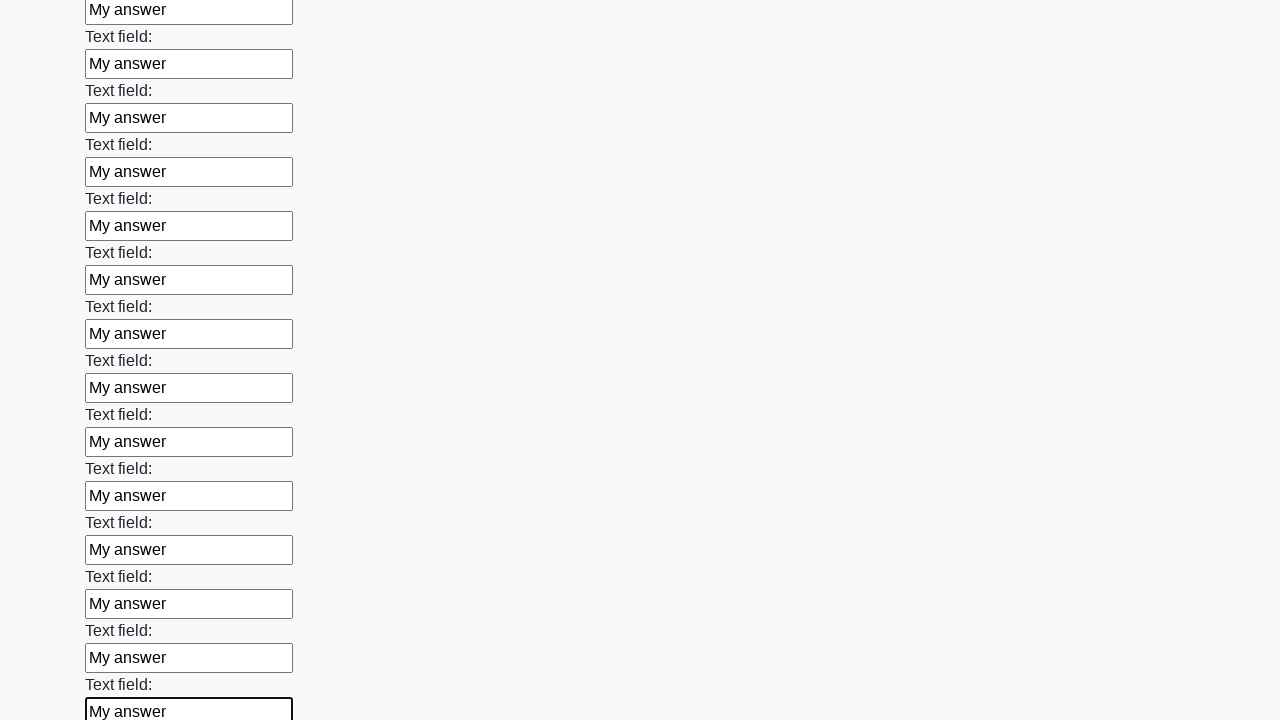

Filled an input field with 'My answer' on input >> nth=86
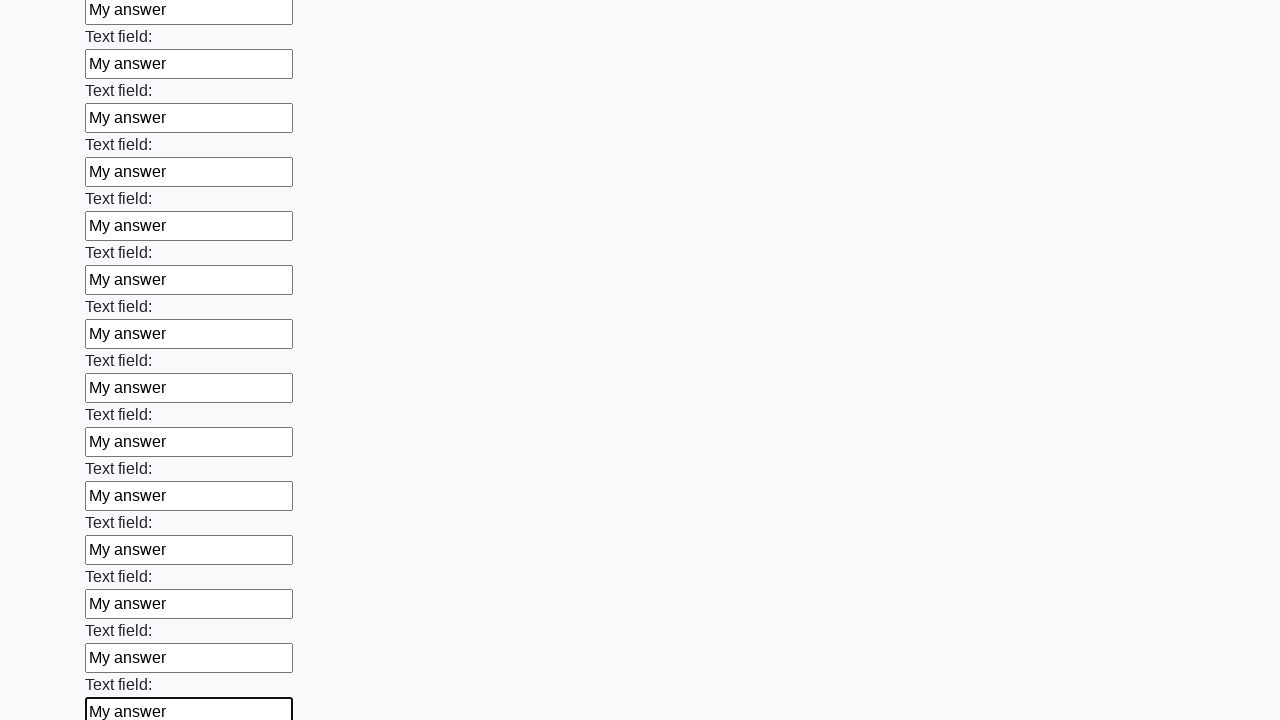

Filled an input field with 'My answer' on input >> nth=87
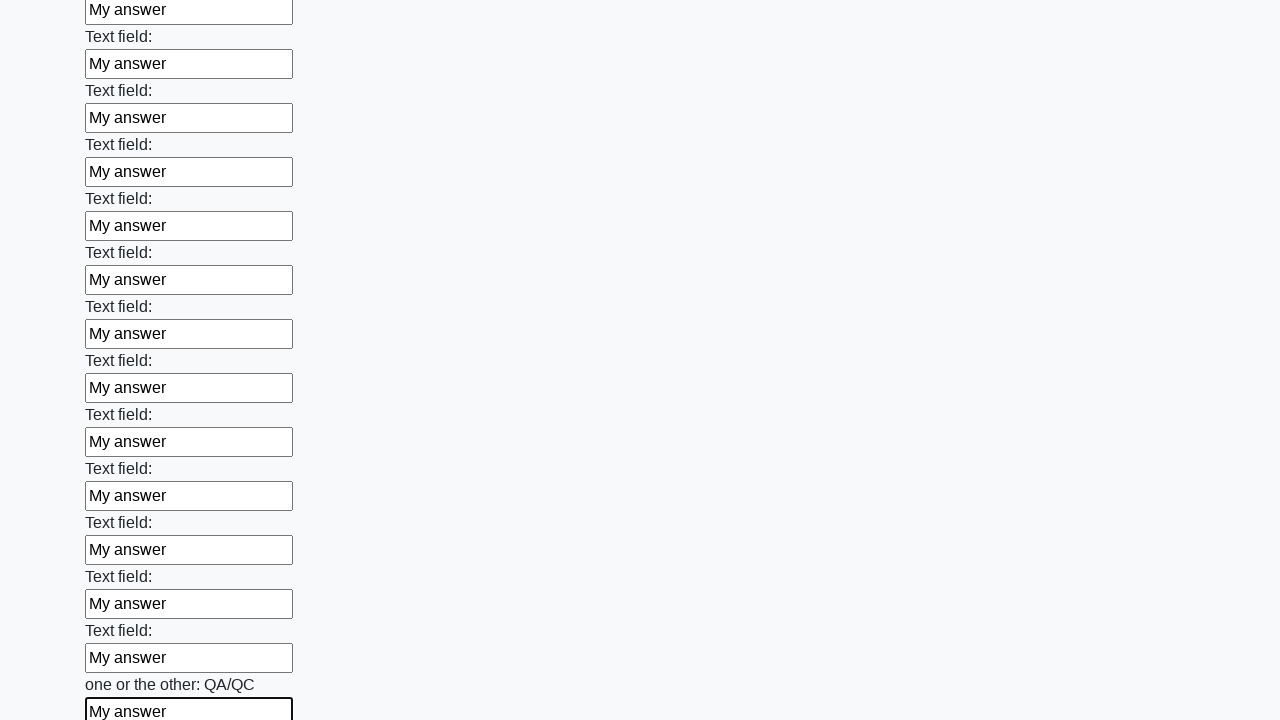

Filled an input field with 'My answer' on input >> nth=88
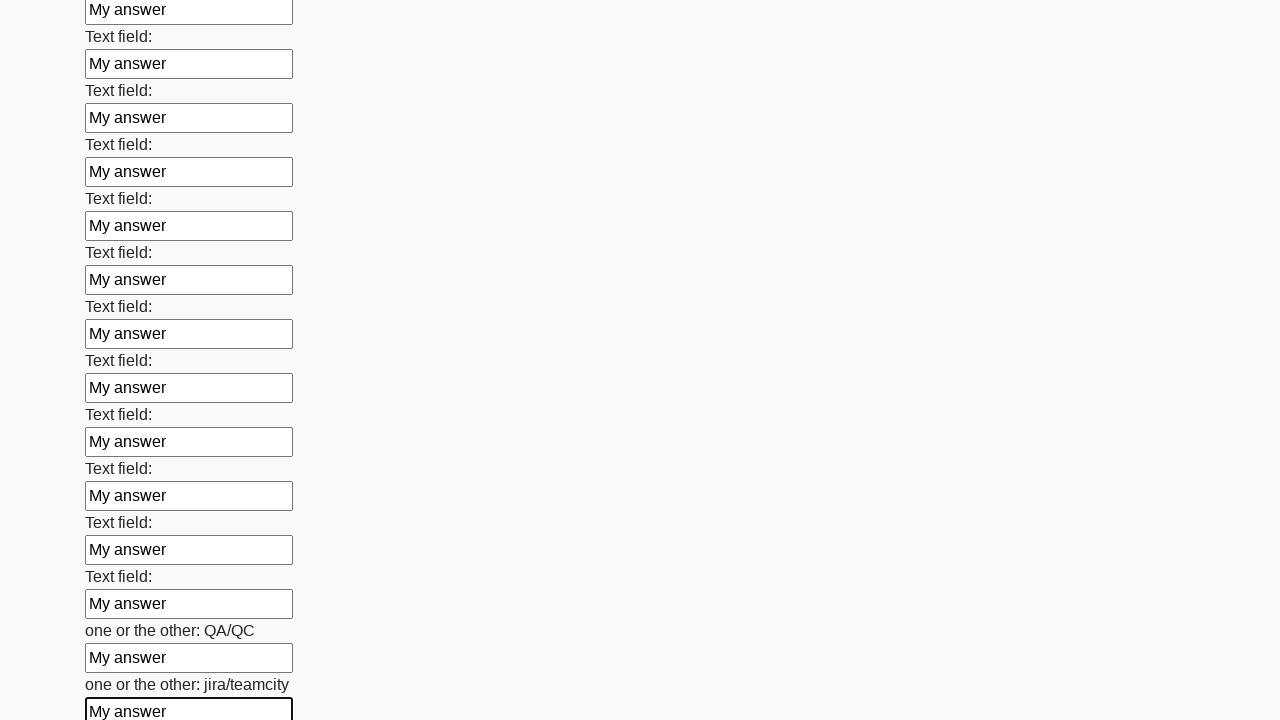

Filled an input field with 'My answer' on input >> nth=89
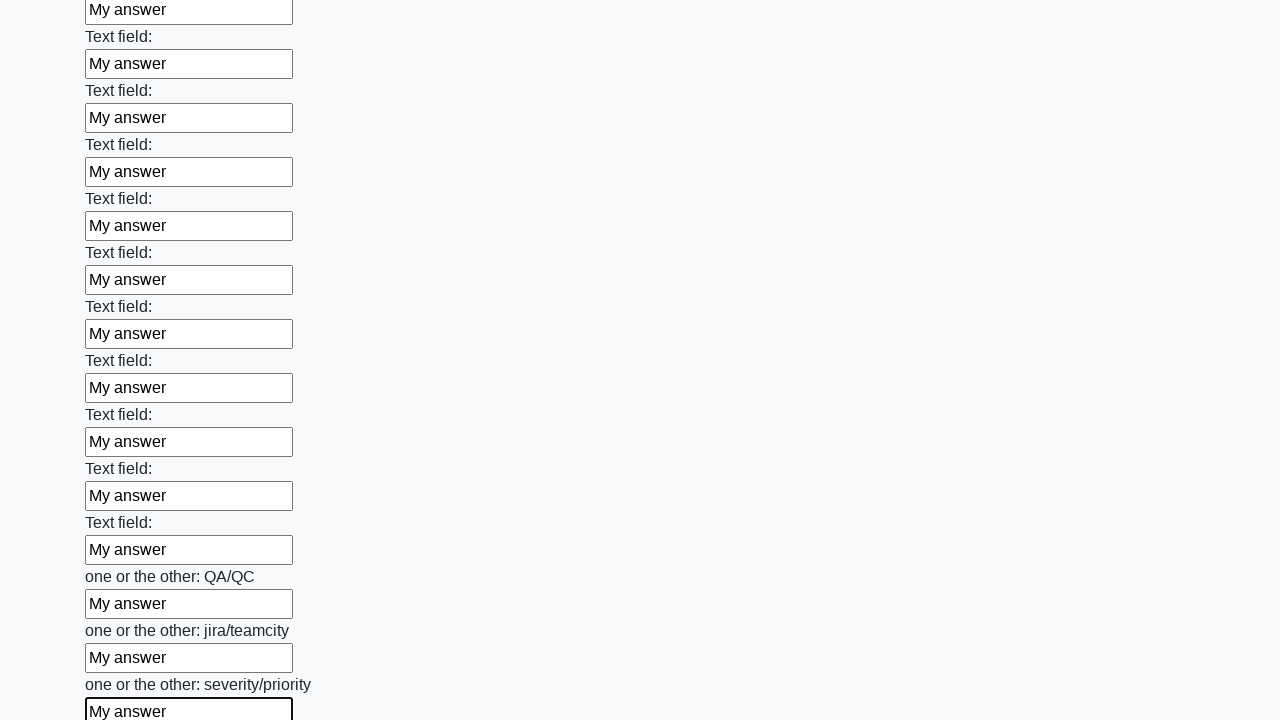

Filled an input field with 'My answer' on input >> nth=90
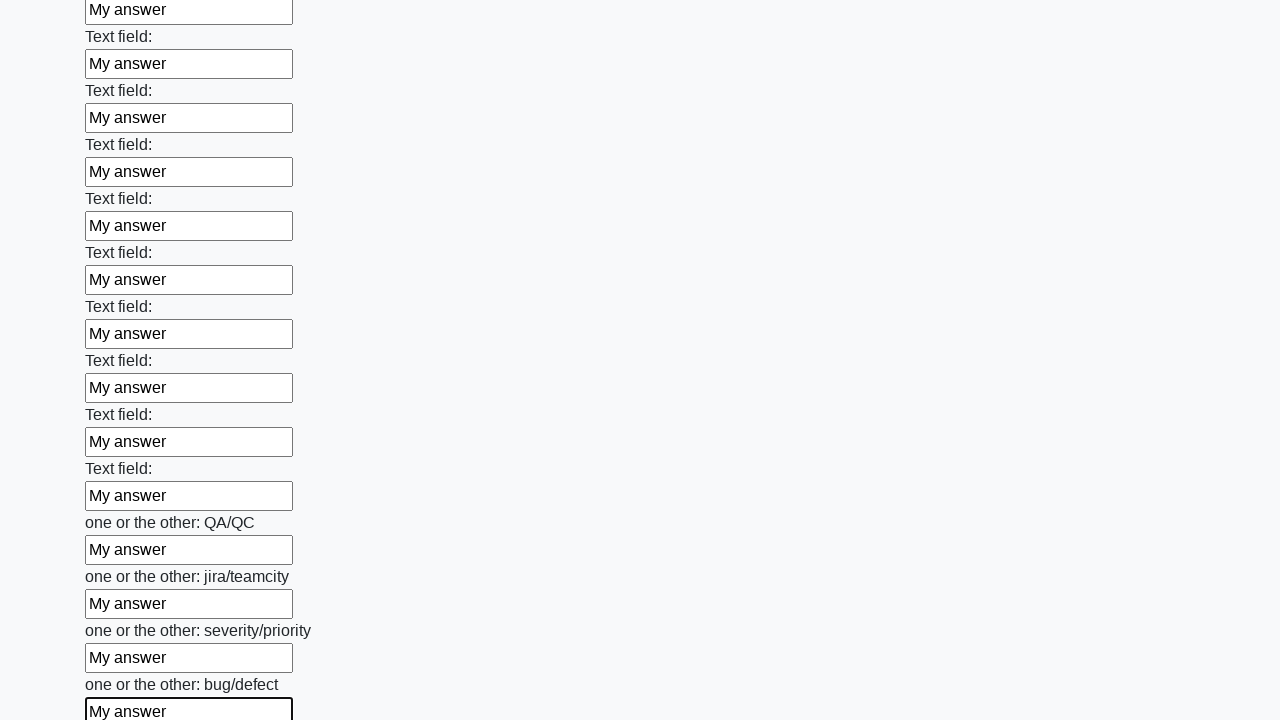

Filled an input field with 'My answer' on input >> nth=91
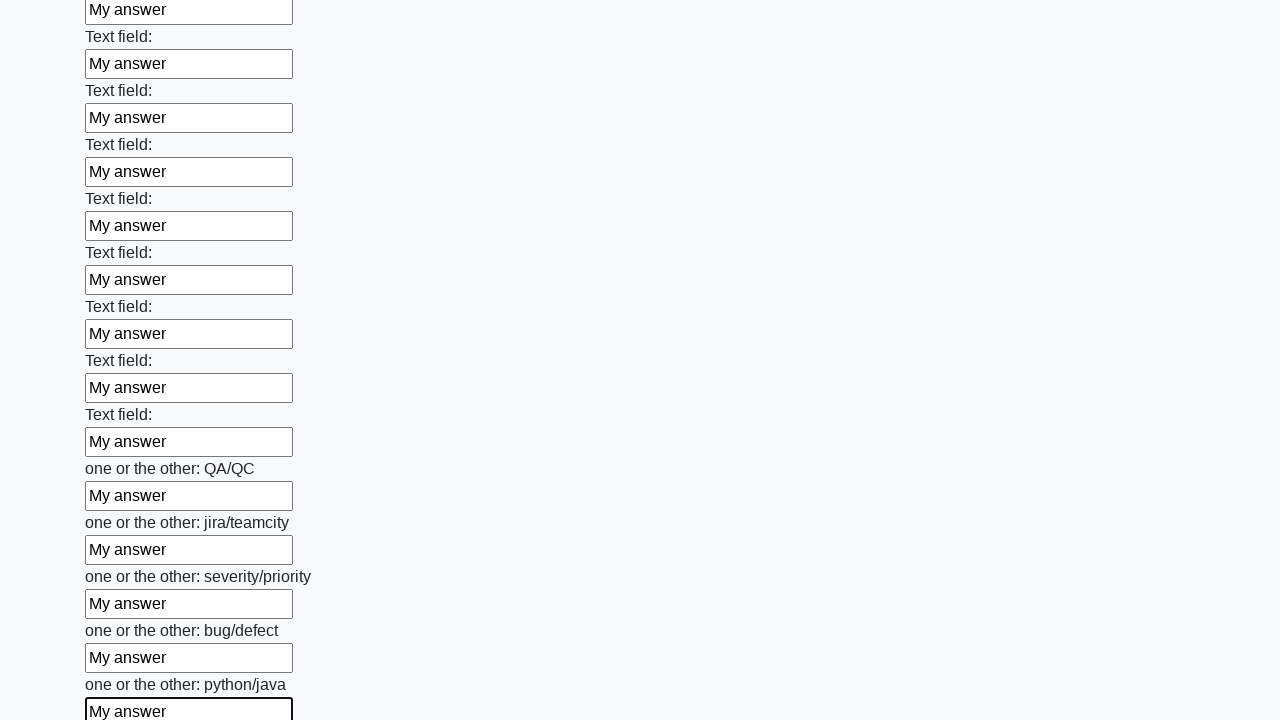

Filled an input field with 'My answer' on input >> nth=92
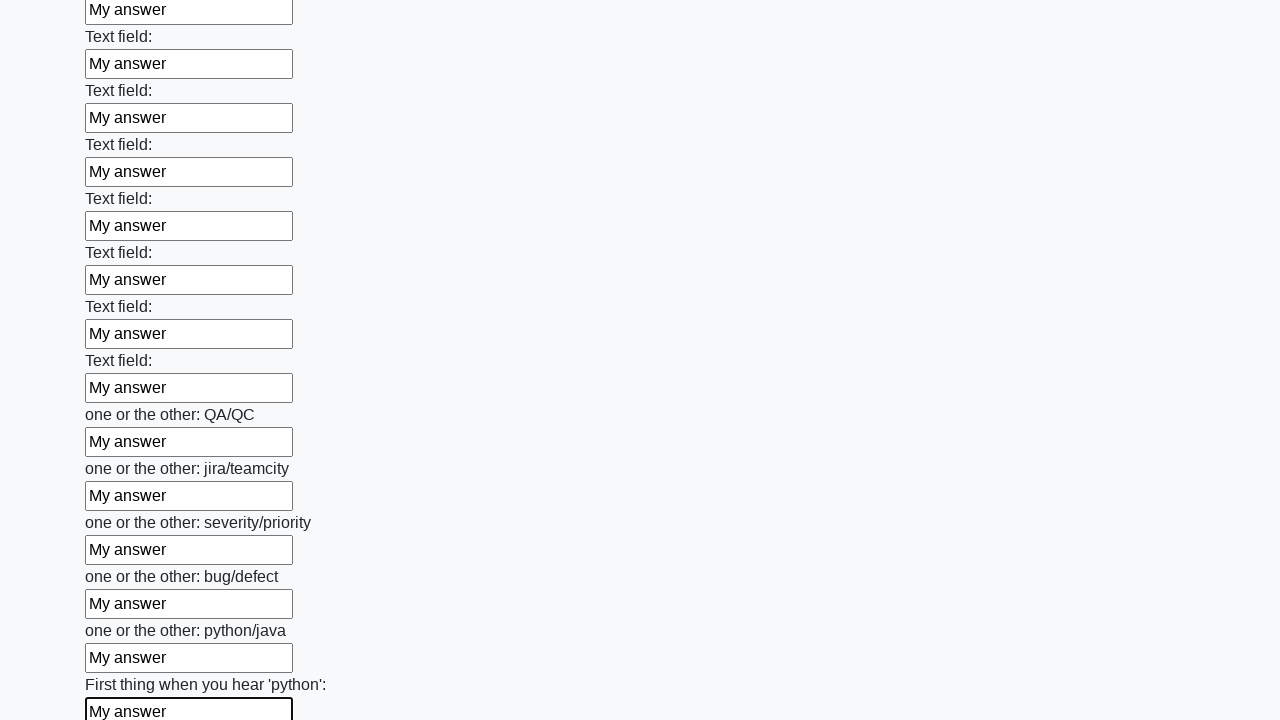

Filled an input field with 'My answer' on input >> nth=93
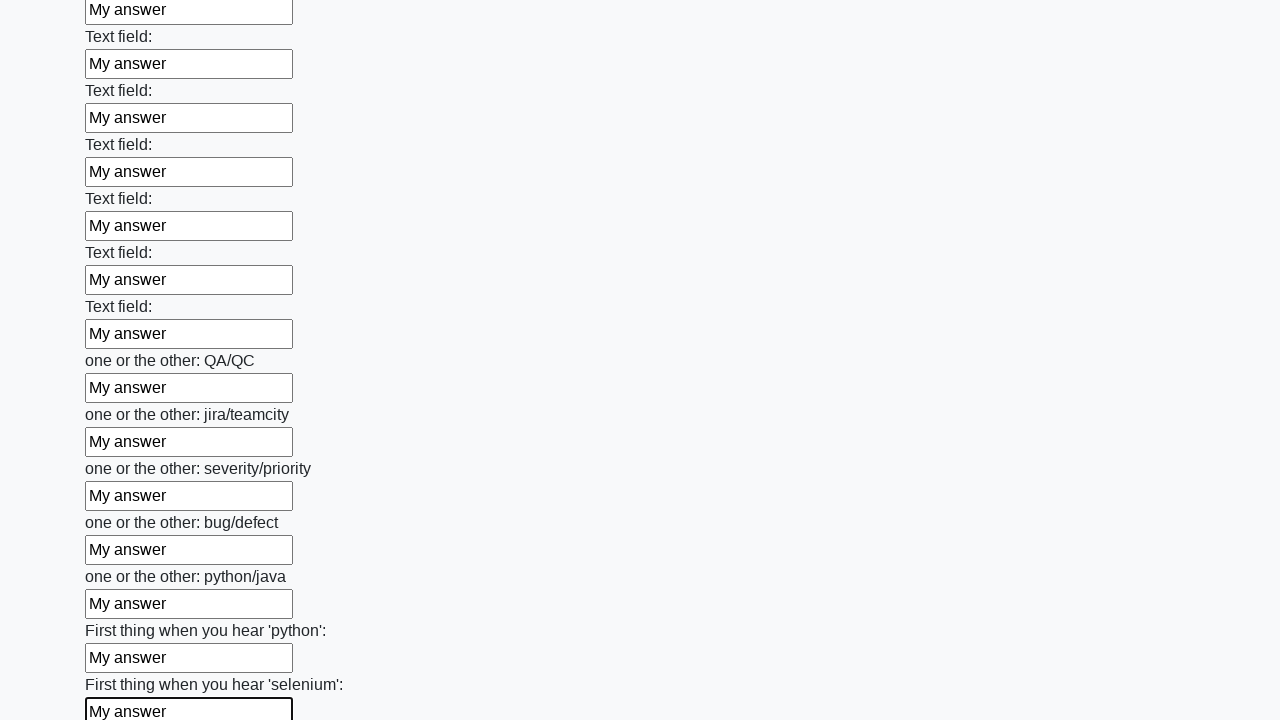

Filled an input field with 'My answer' on input >> nth=94
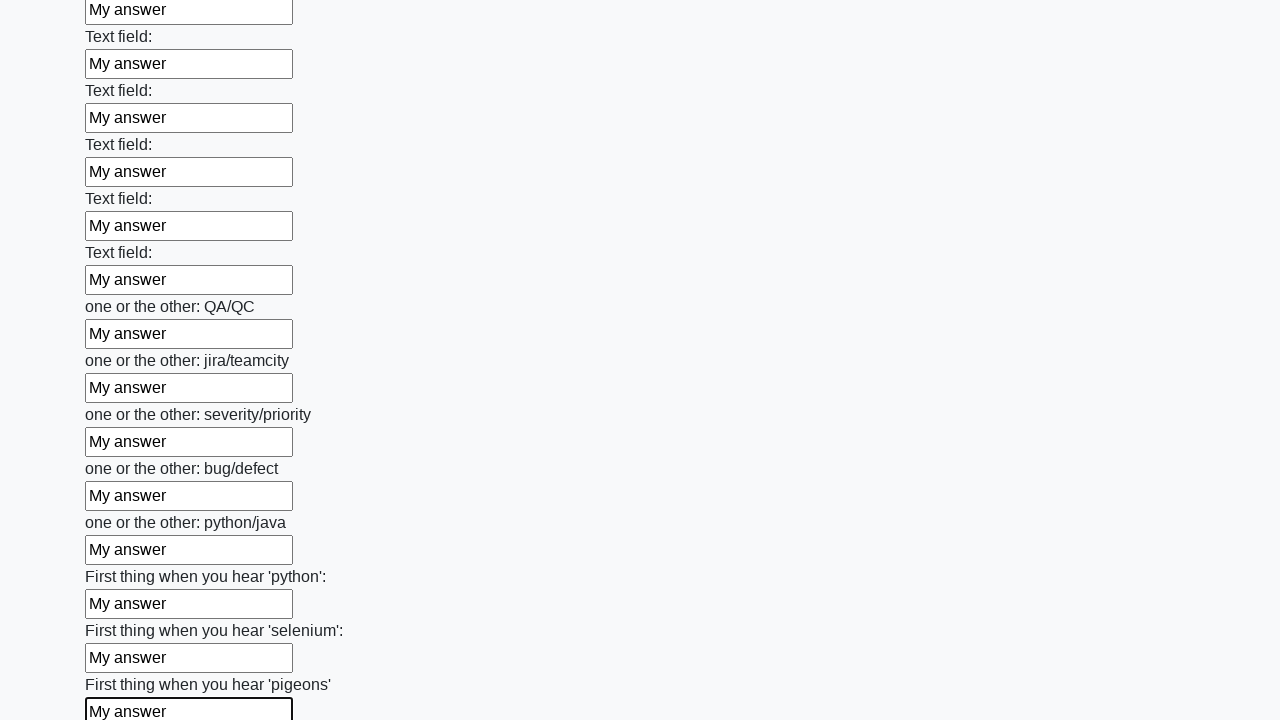

Filled an input field with 'My answer' on input >> nth=95
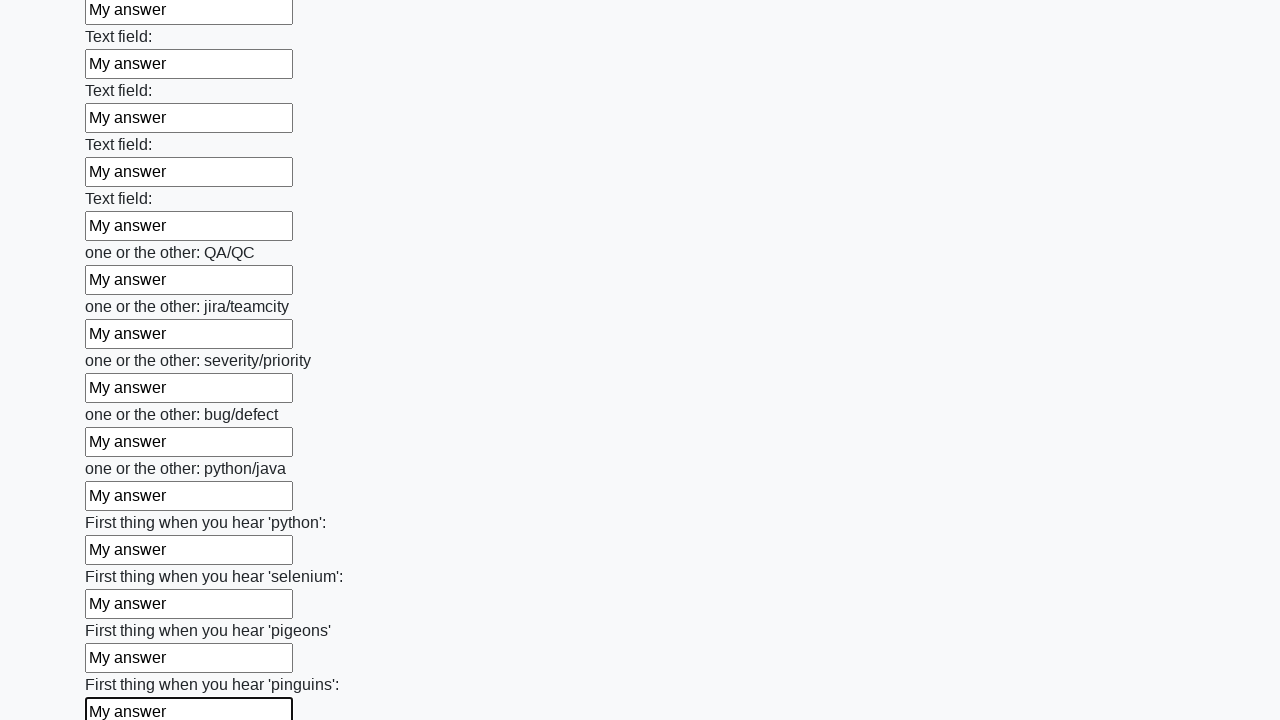

Filled an input field with 'My answer' on input >> nth=96
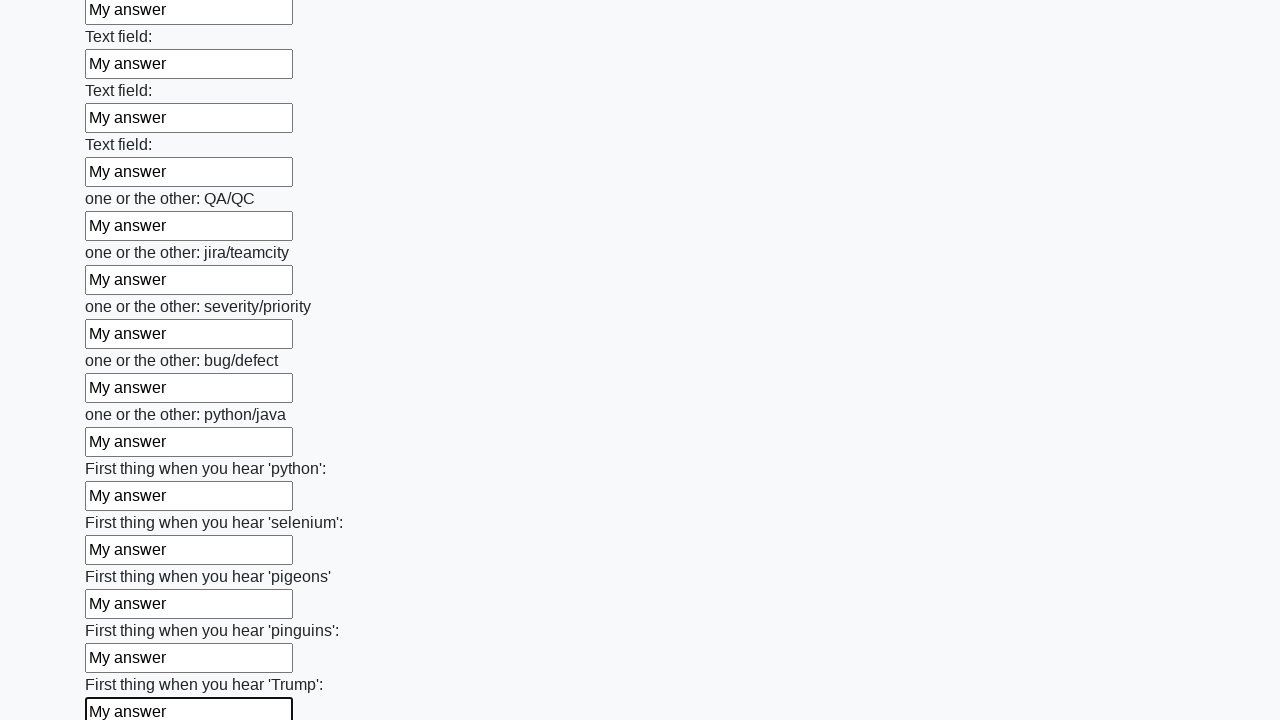

Filled an input field with 'My answer' on input >> nth=97
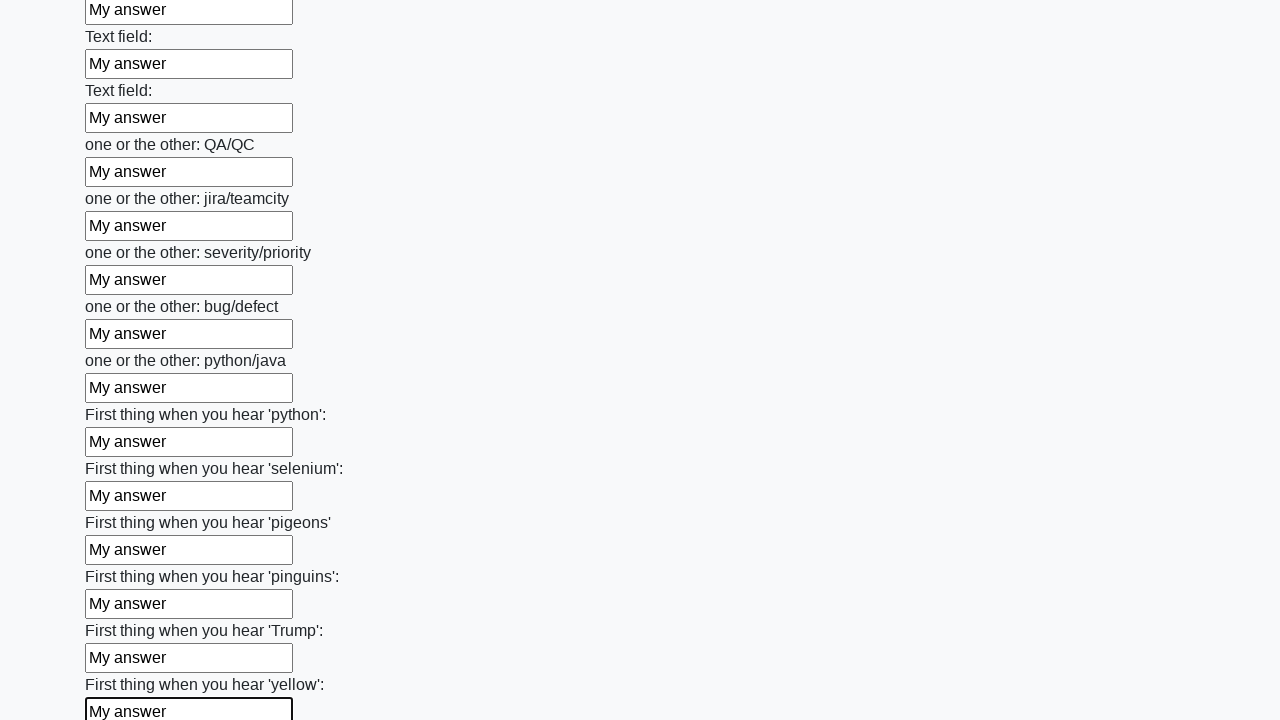

Filled an input field with 'My answer' on input >> nth=98
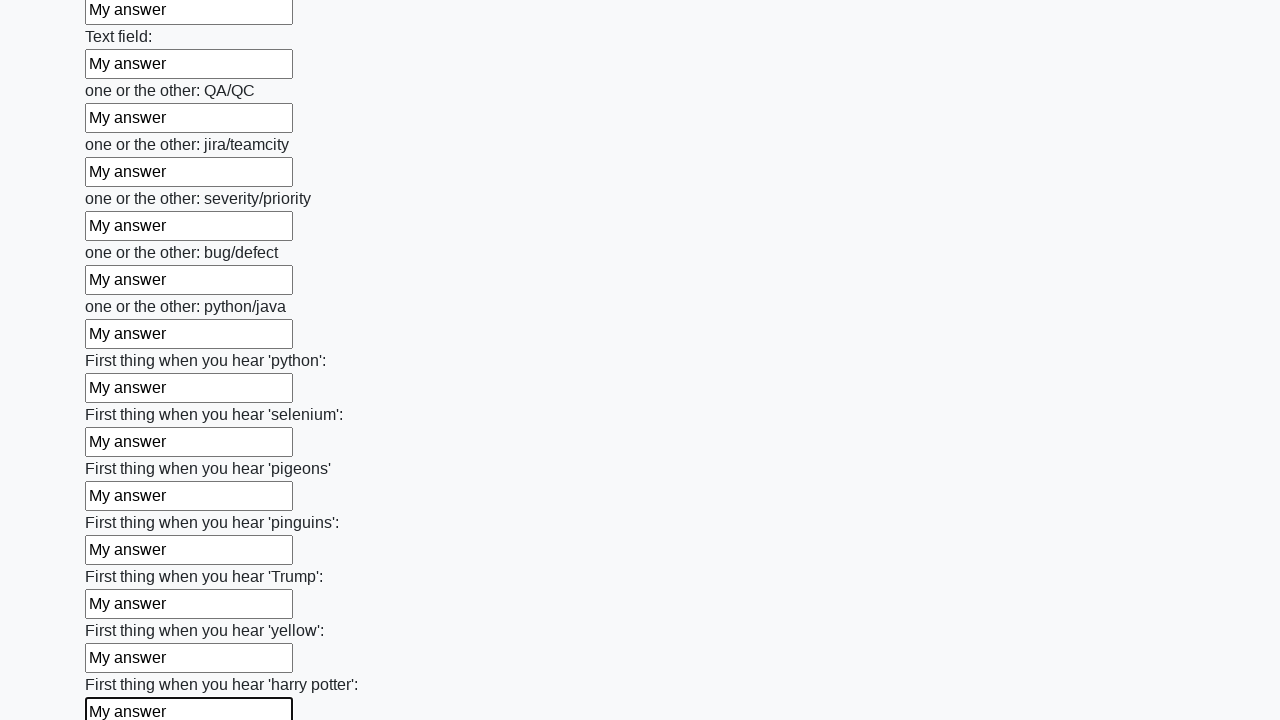

Filled an input field with 'My answer' on input >> nth=99
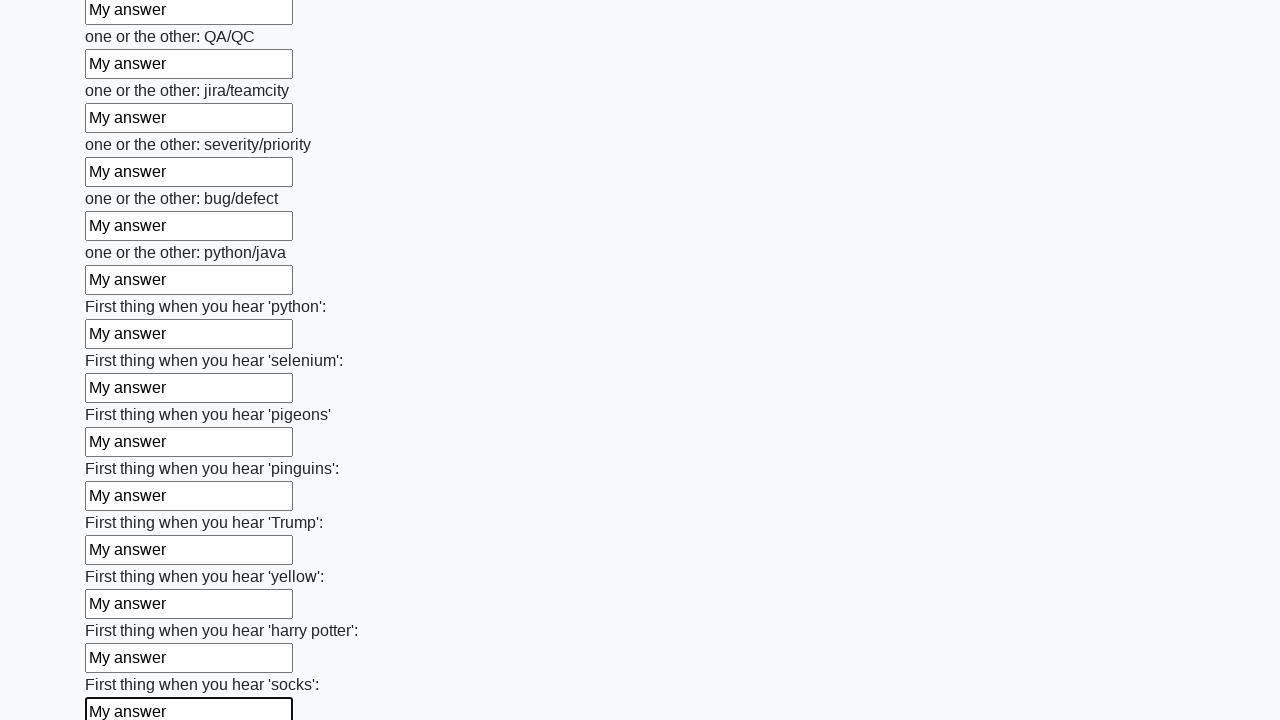

Clicked the submit button to submit the form at (123, 611) on button.btn
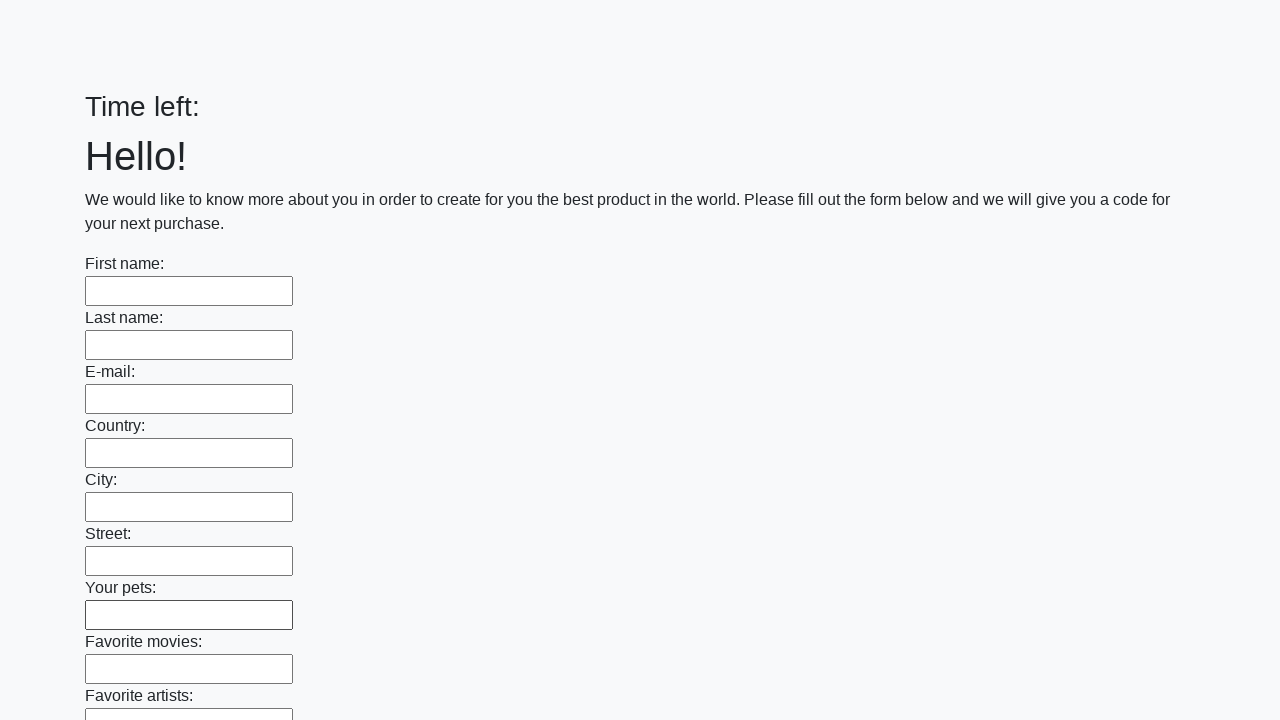

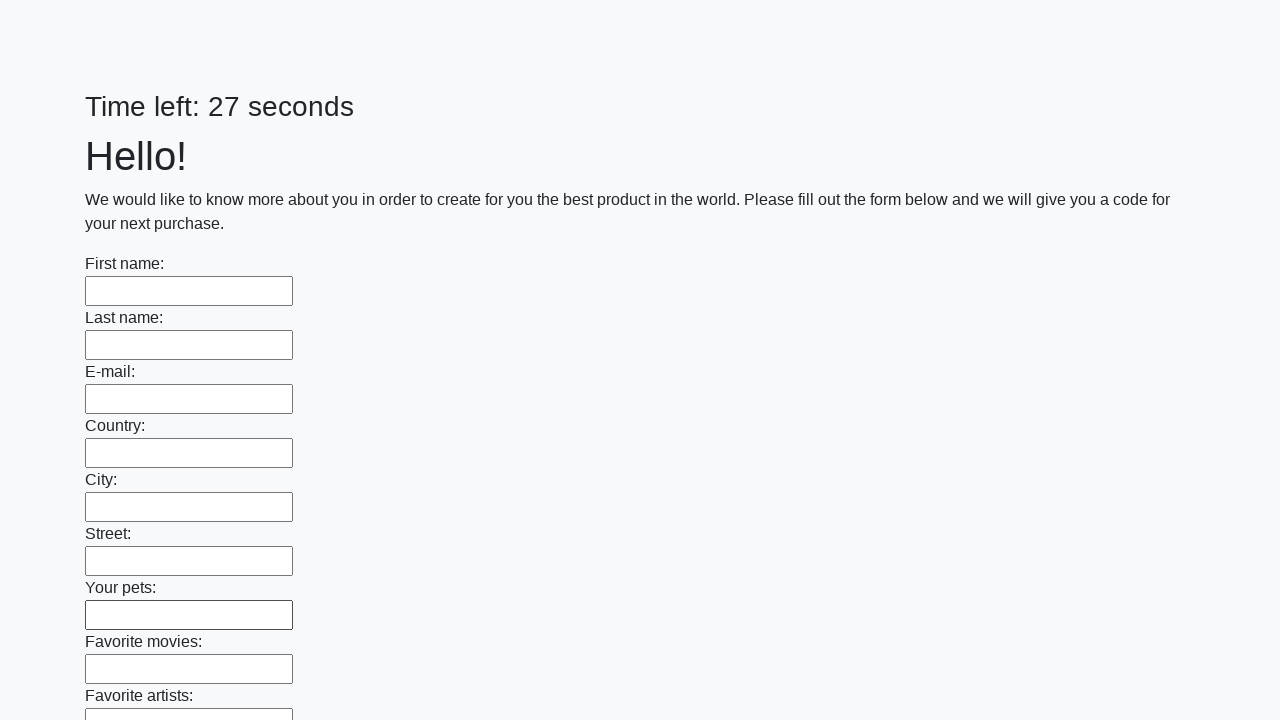